Tests an RPA challenge by starting the challenge, reading badge numbers, then hovering over checkboxes and clicking those whose hover text matches the given numbers.

Starting URL: https://showdownspace-rpa-challenge.vercel.app/challenge-hunting-fed83d58/

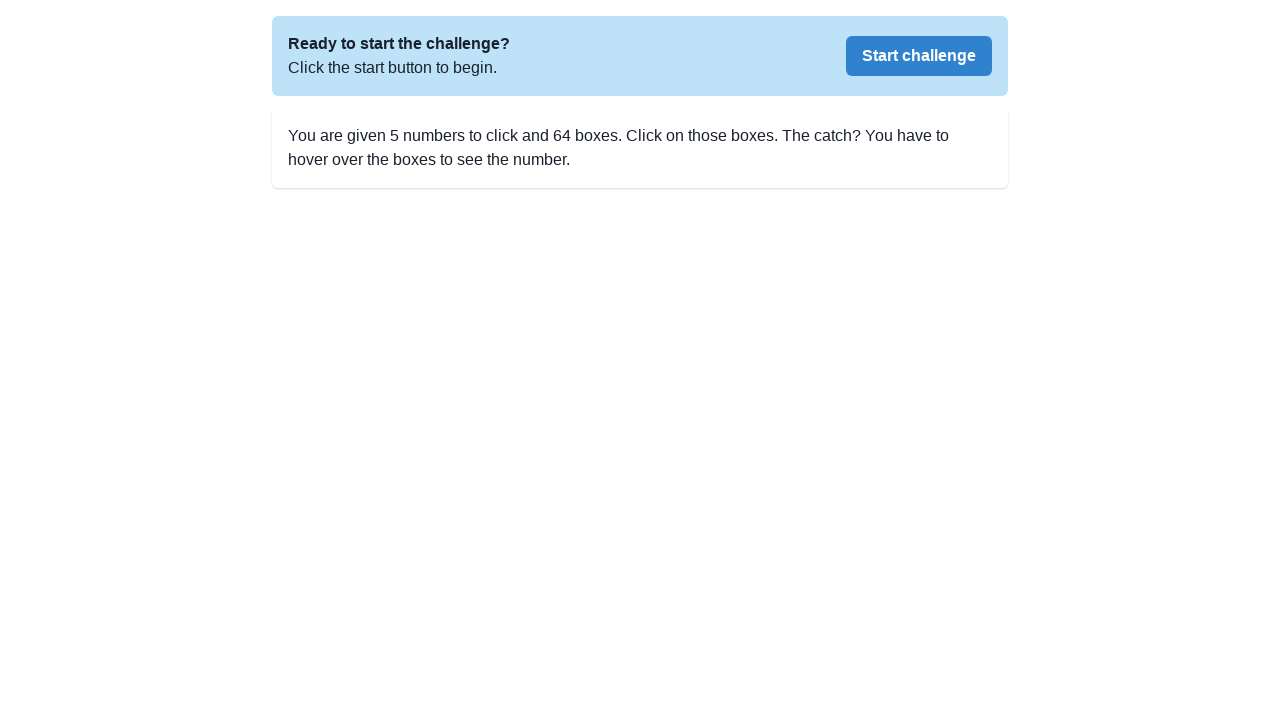

Clicked 'Start challenge' button at (919, 56) on internal:role=button[name="Start challenge"i]
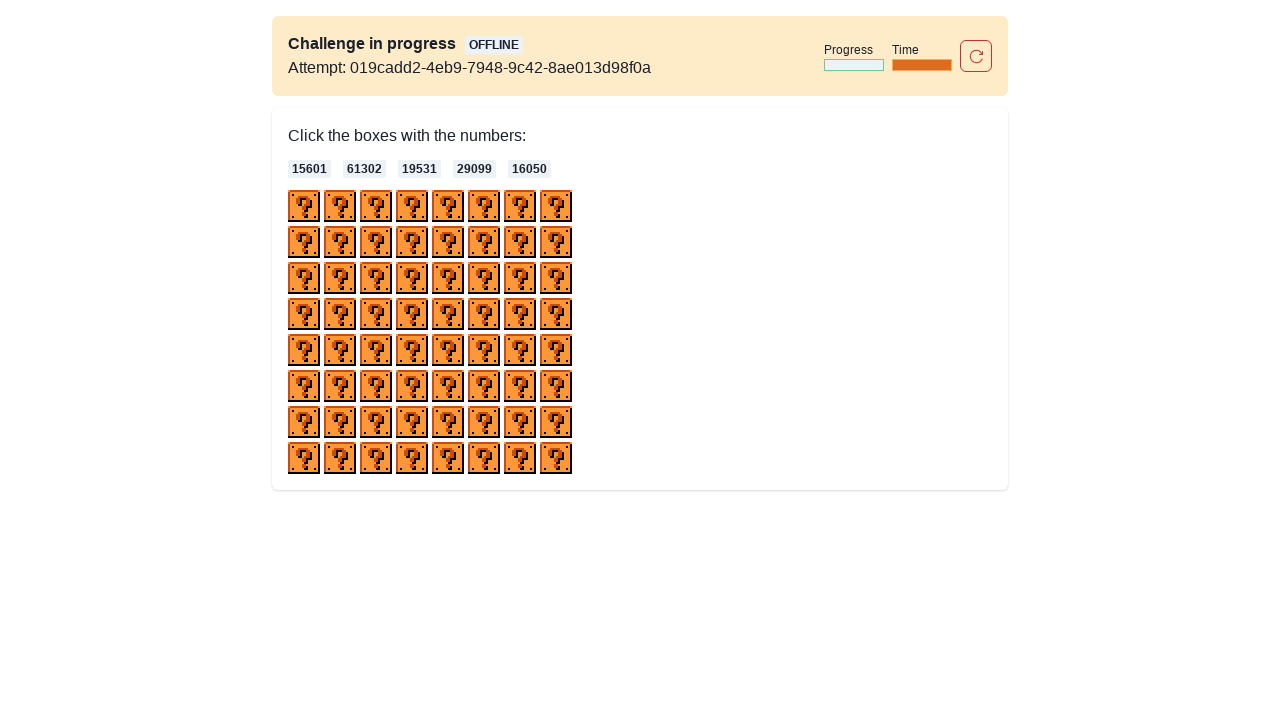

Badges loaded successfully
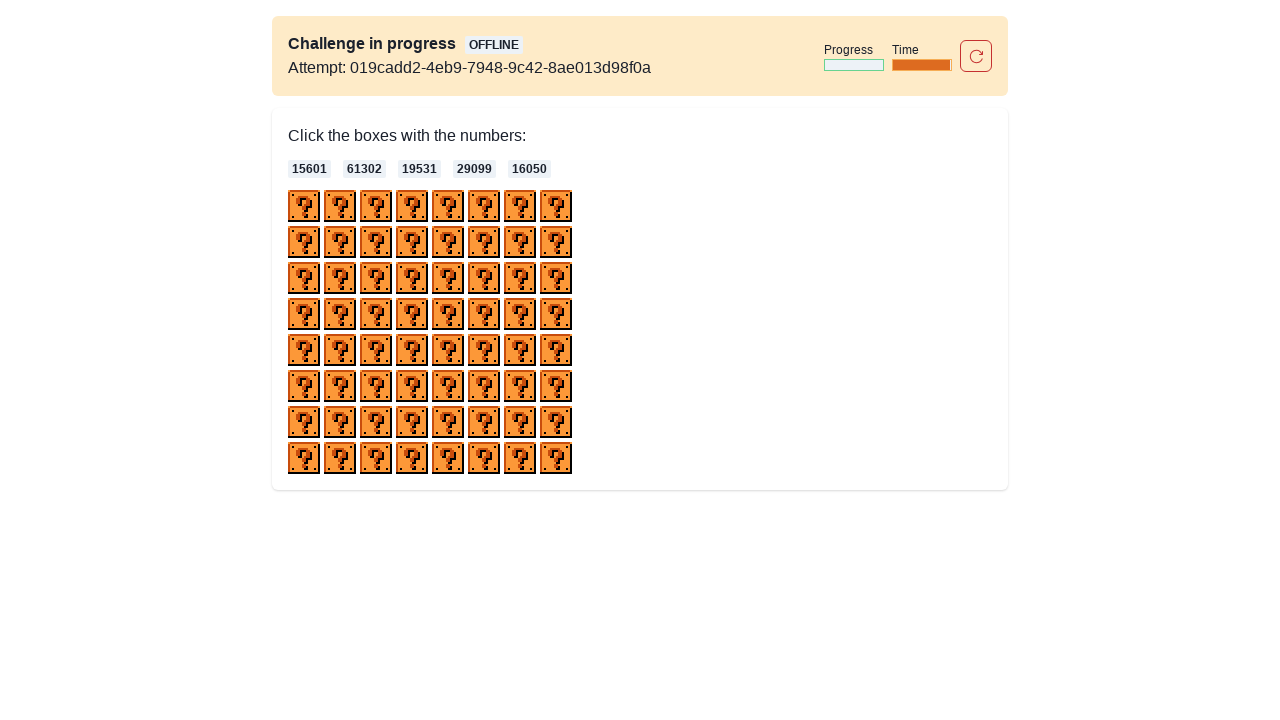

Located all badge elements
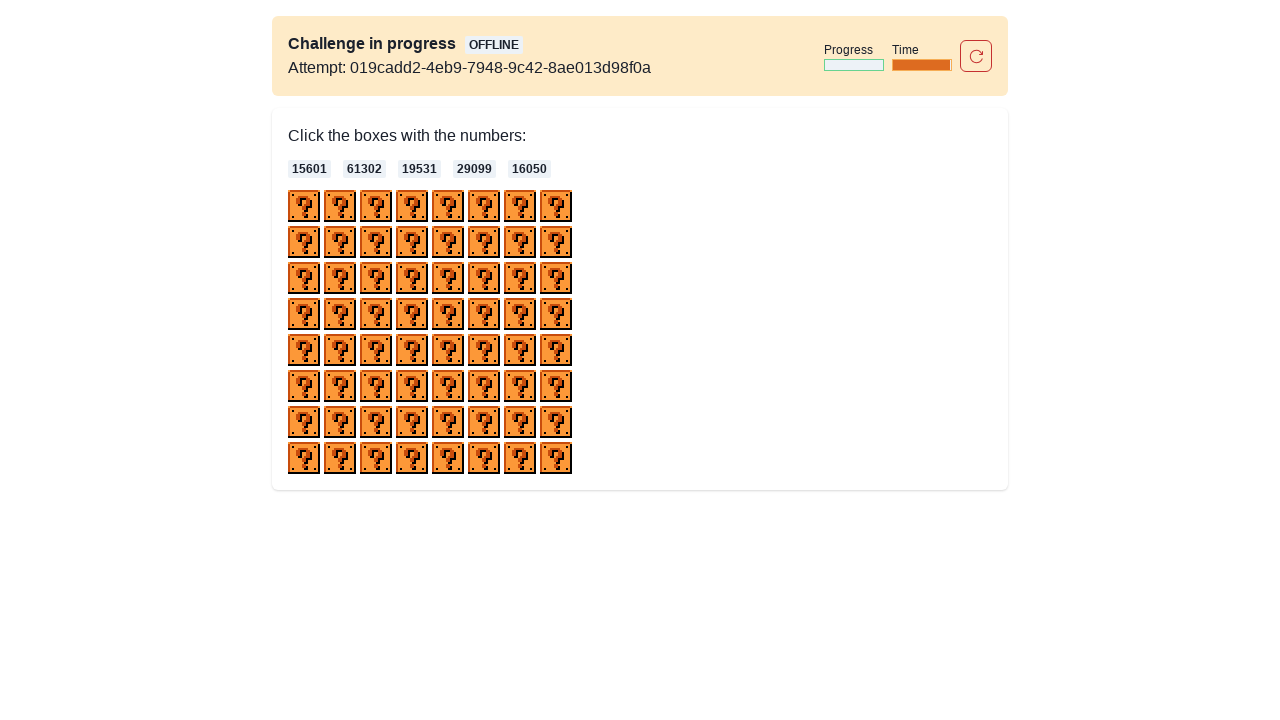

Extracted 6 numbers from badges: ['OFFLINE', '15601', '61302', '19531', '29099', '16050']
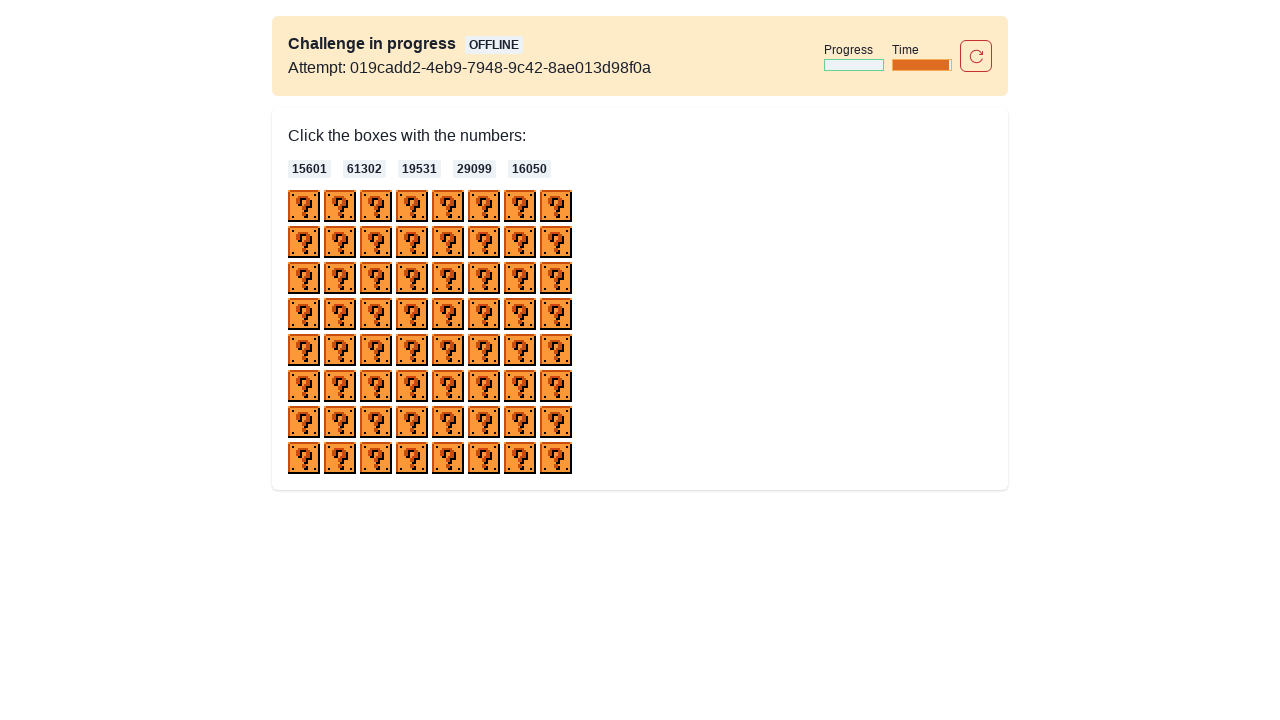

Located 64 checkbox images
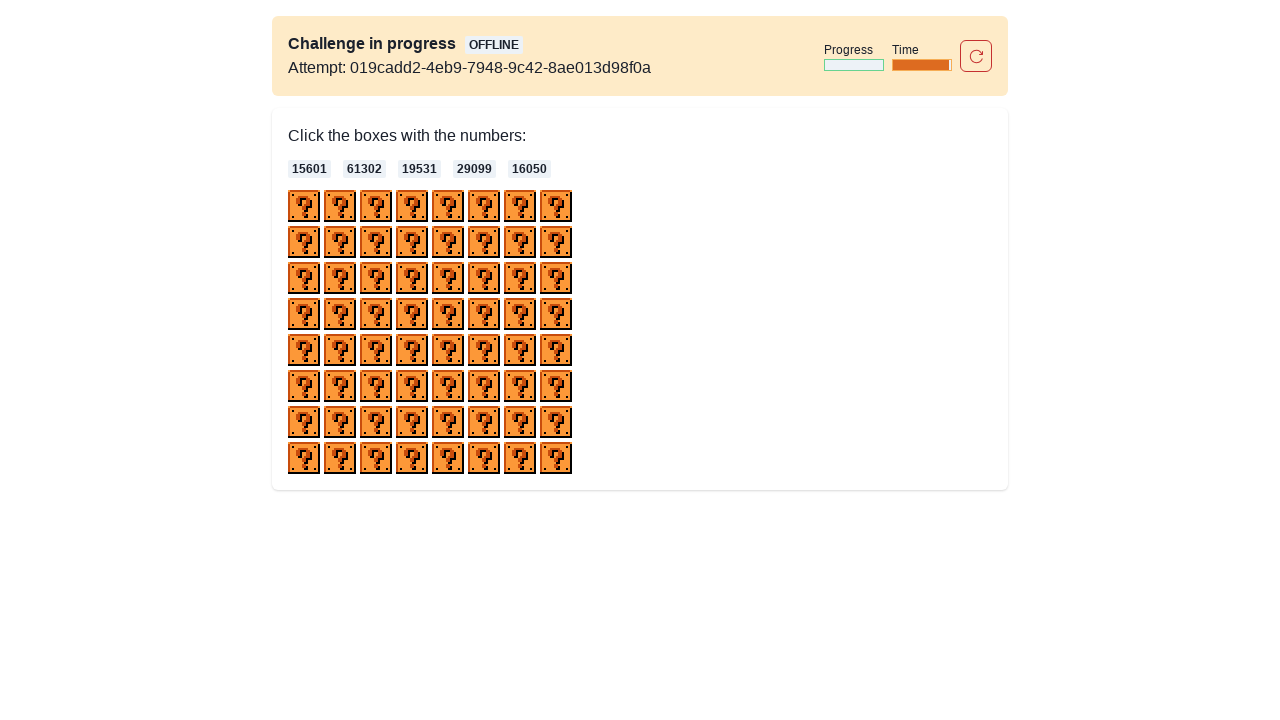

Hovered over checkbox 0 to reveal its number at (304, 206) on div > img >> nth=0
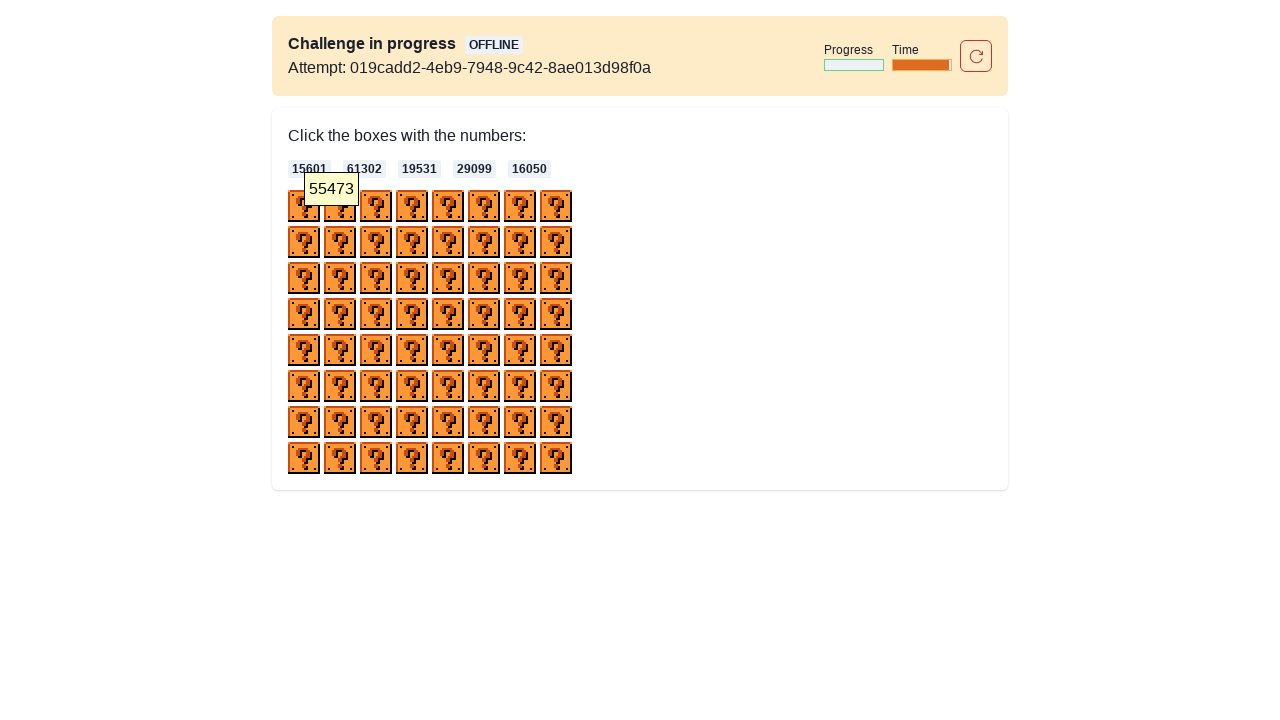

Retrieved hover text: '55473'
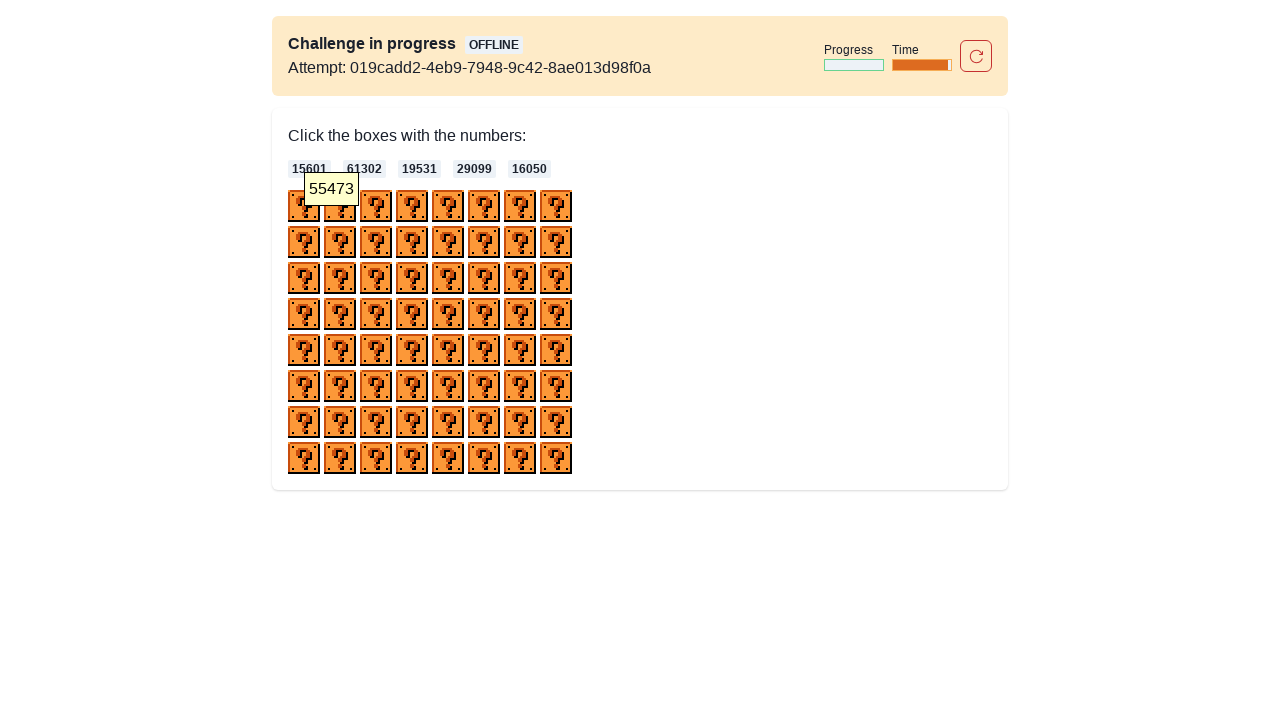

Hovered over checkbox 1 to reveal its number at (340, 206) on div > img >> nth=1
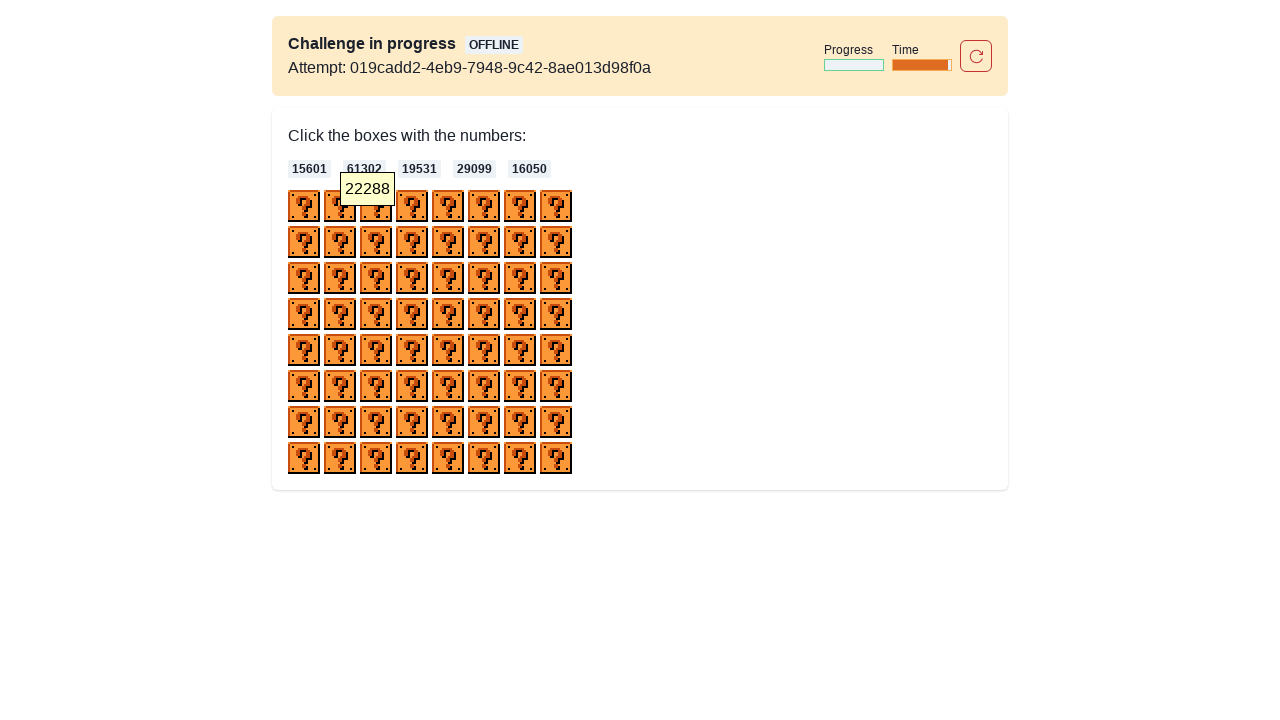

Retrieved hover text: '22288'
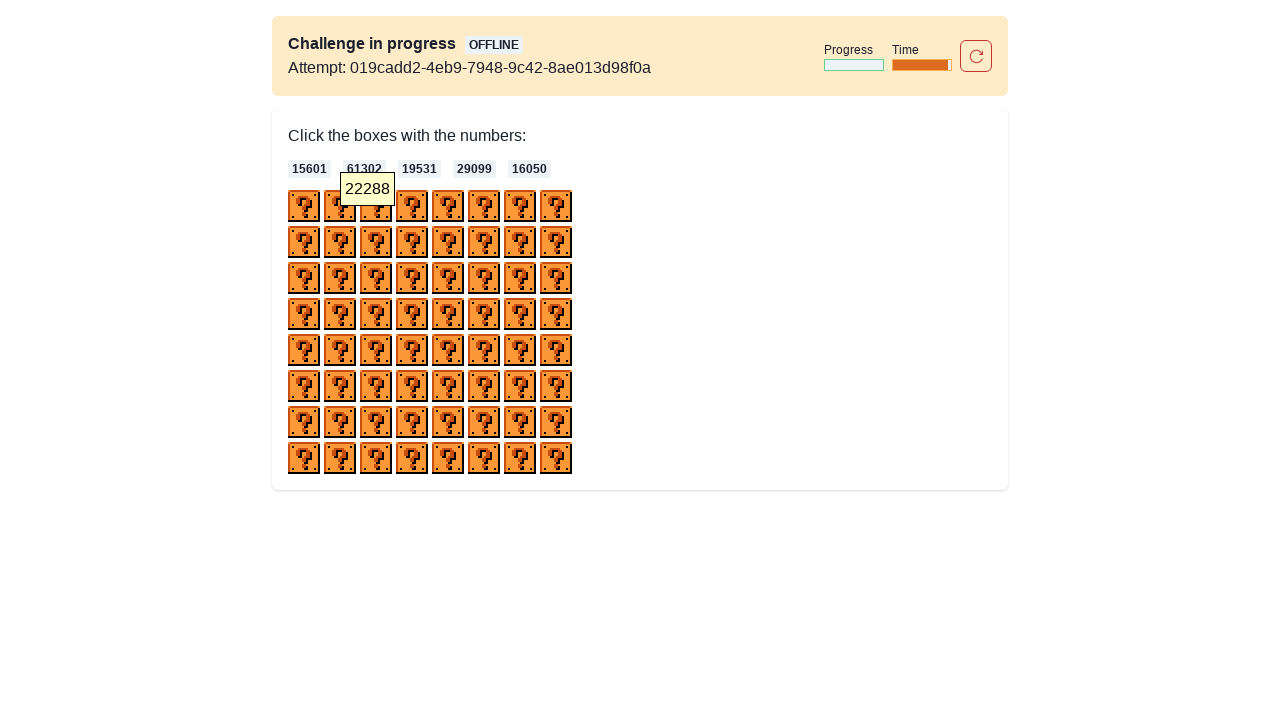

Hovered over checkbox 2 to reveal its number at (376, 206) on div > img >> nth=2
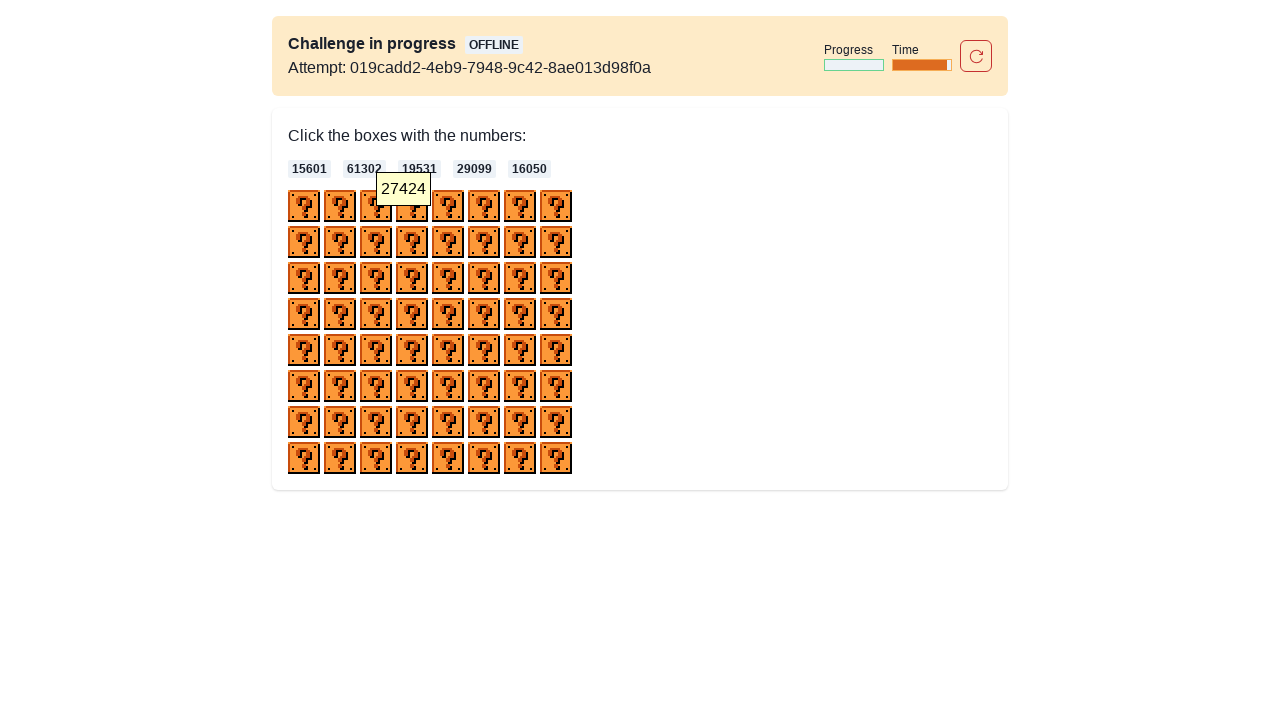

Retrieved hover text: '27424'
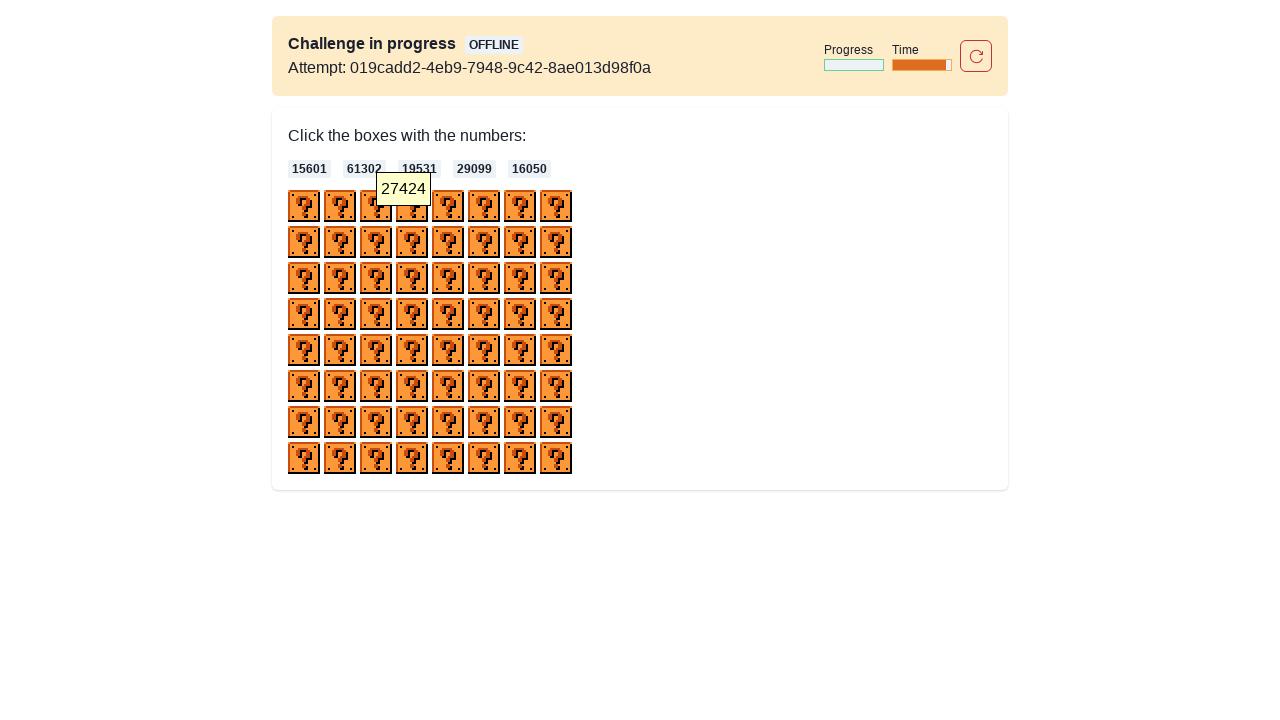

Hovered over checkbox 3 to reveal its number at (412, 206) on div > img >> nth=3
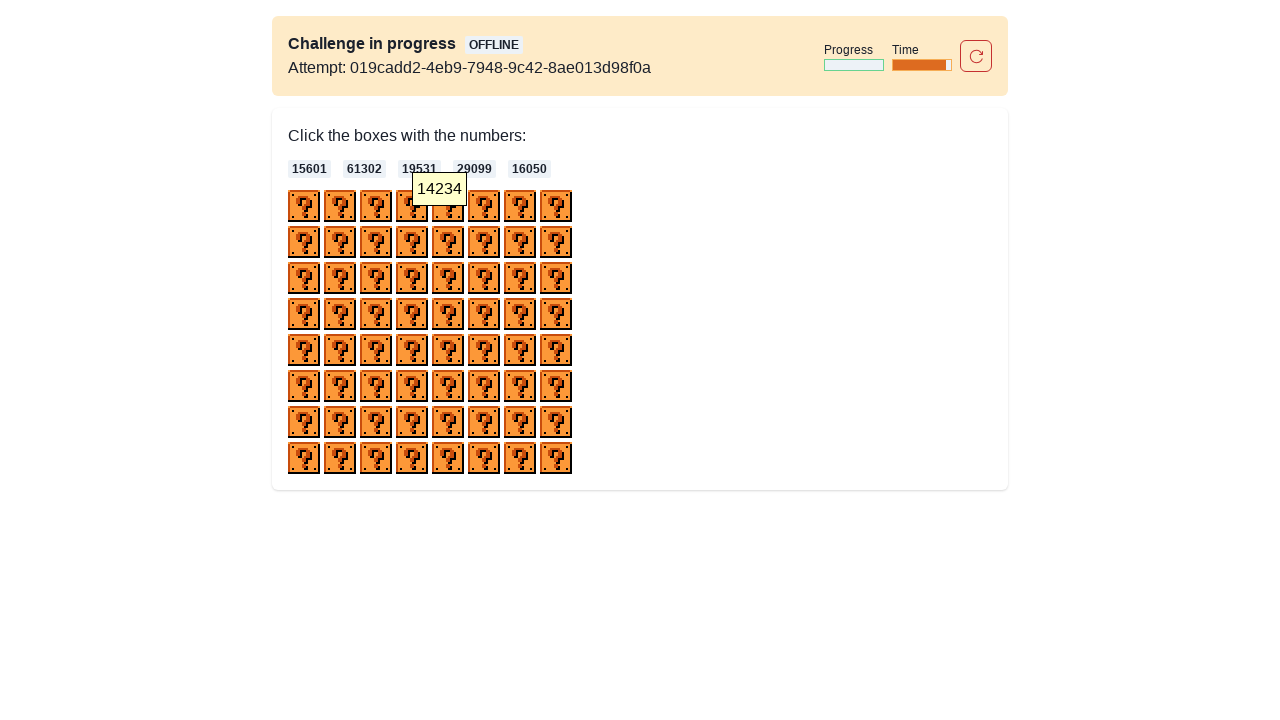

Retrieved hover text: '14234'
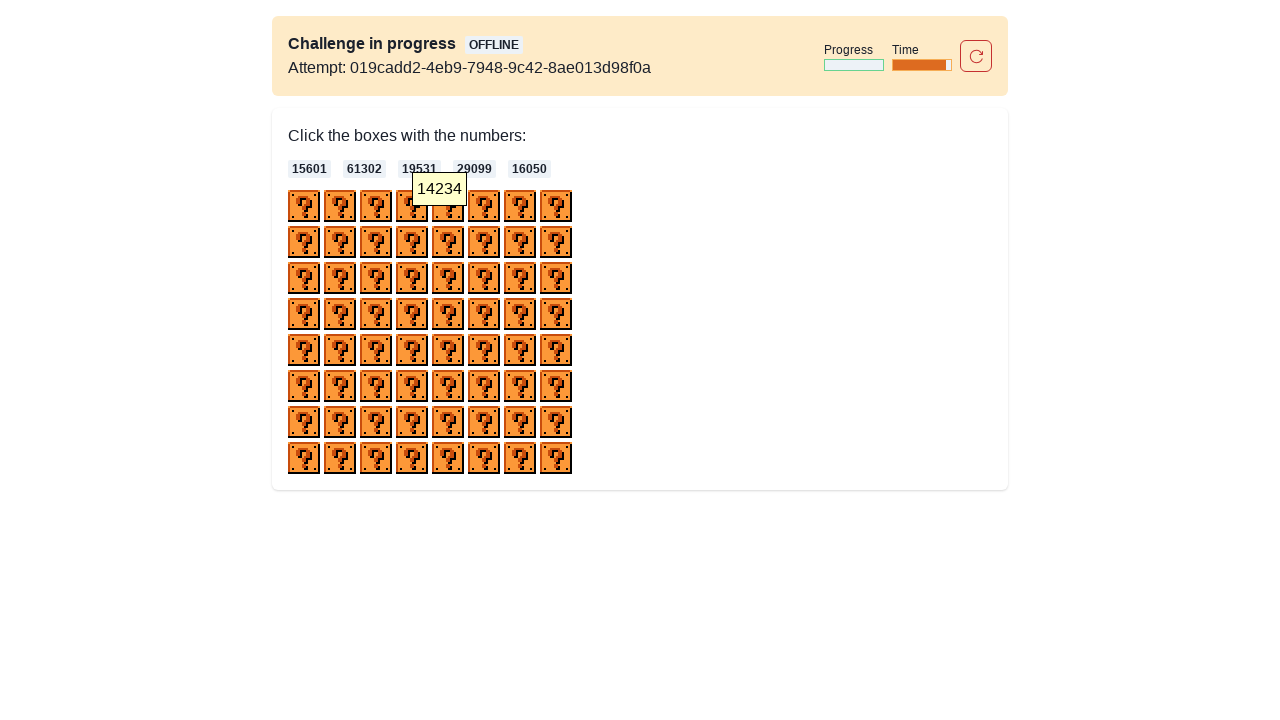

Hovered over checkbox 4 to reveal its number at (448, 206) on div > img >> nth=4
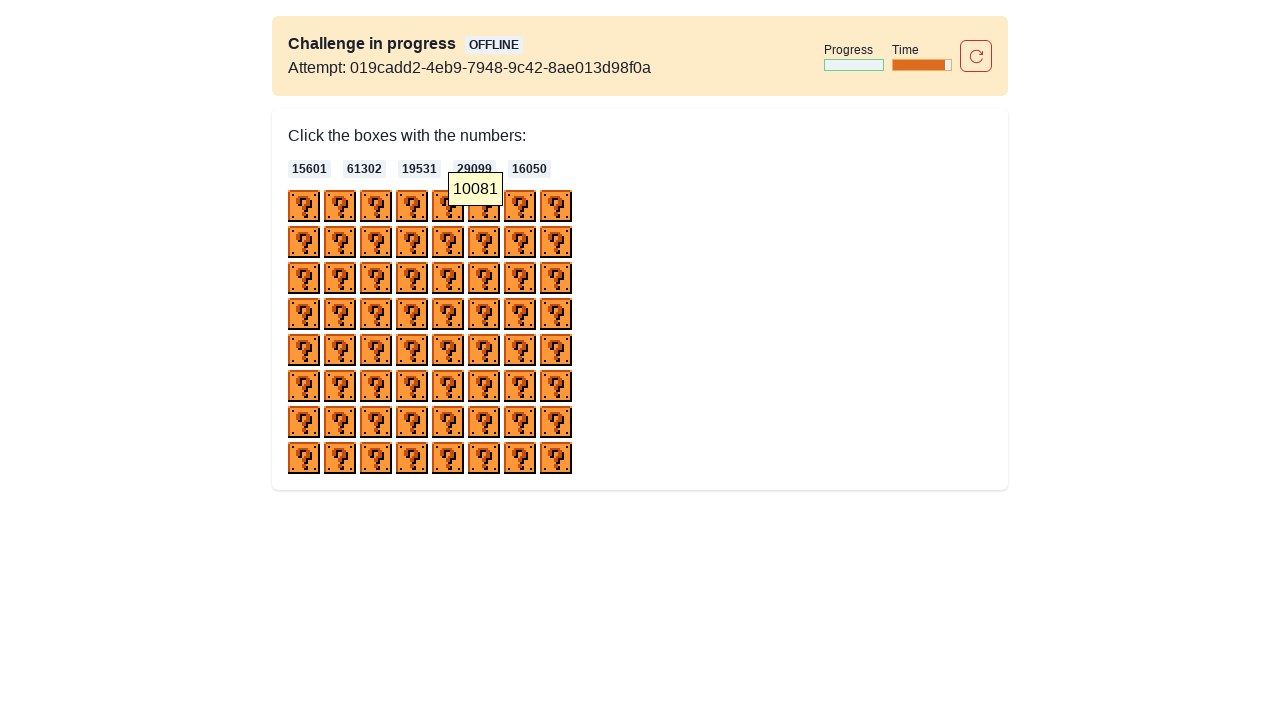

Retrieved hover text: '10081'
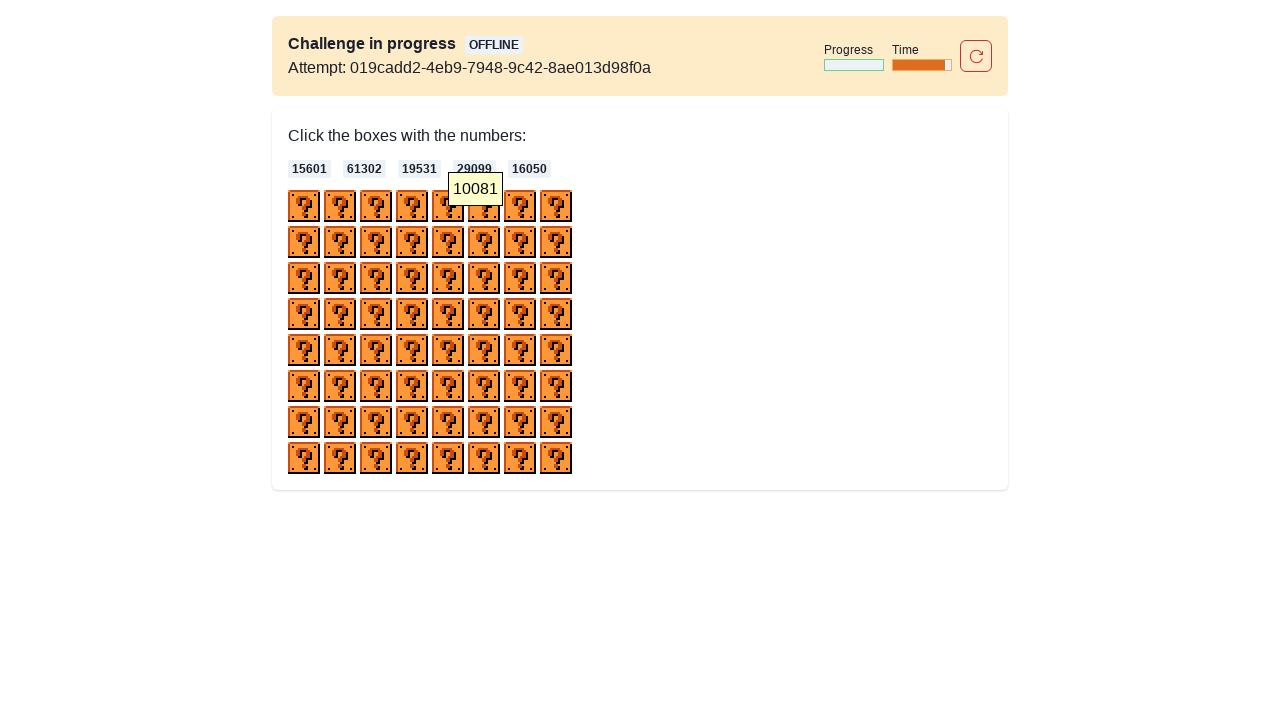

Hovered over checkbox 5 to reveal its number at (484, 206) on div > img >> nth=5
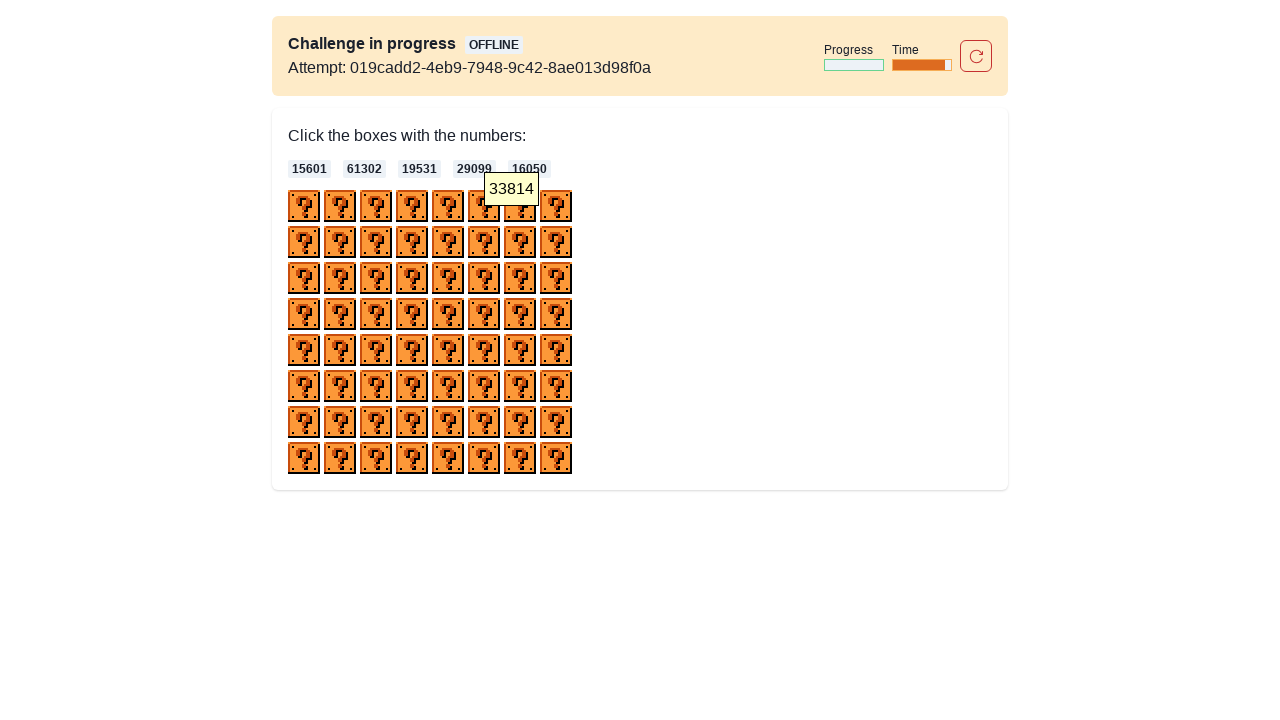

Retrieved hover text: '33814'
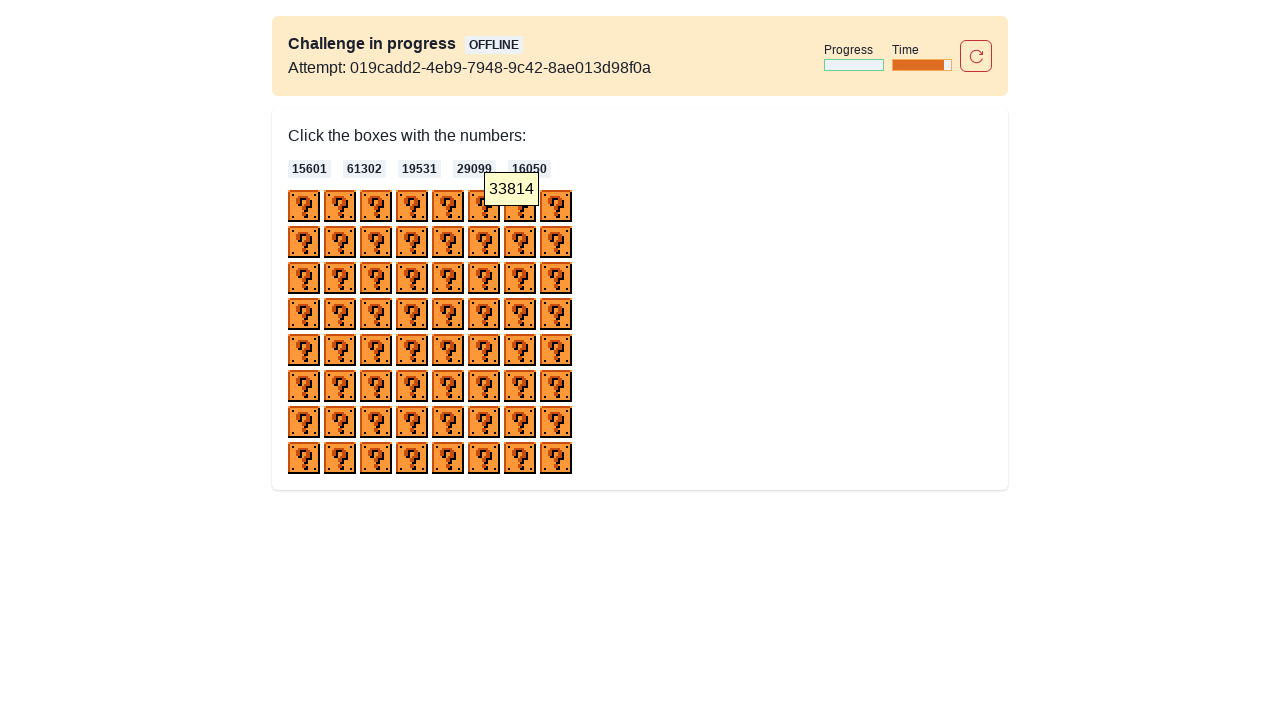

Hovered over checkbox 6 to reveal its number at (520, 206) on div > img >> nth=6
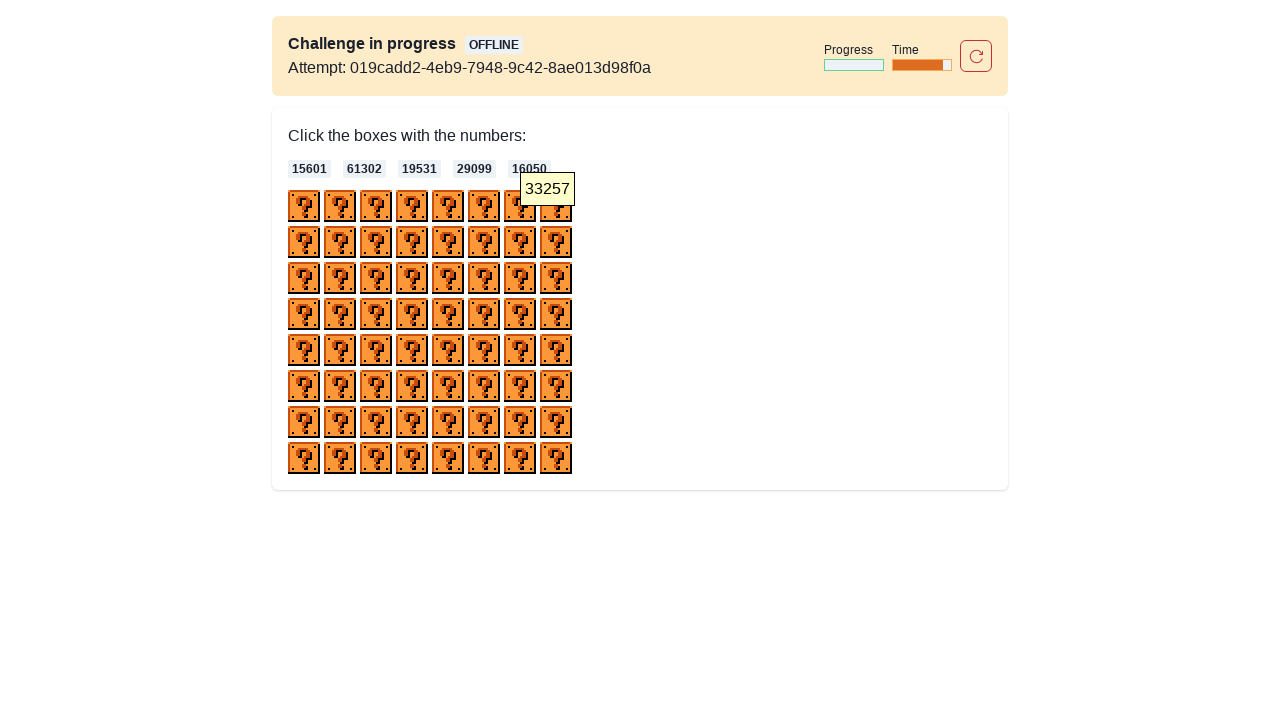

Retrieved hover text: '33257'
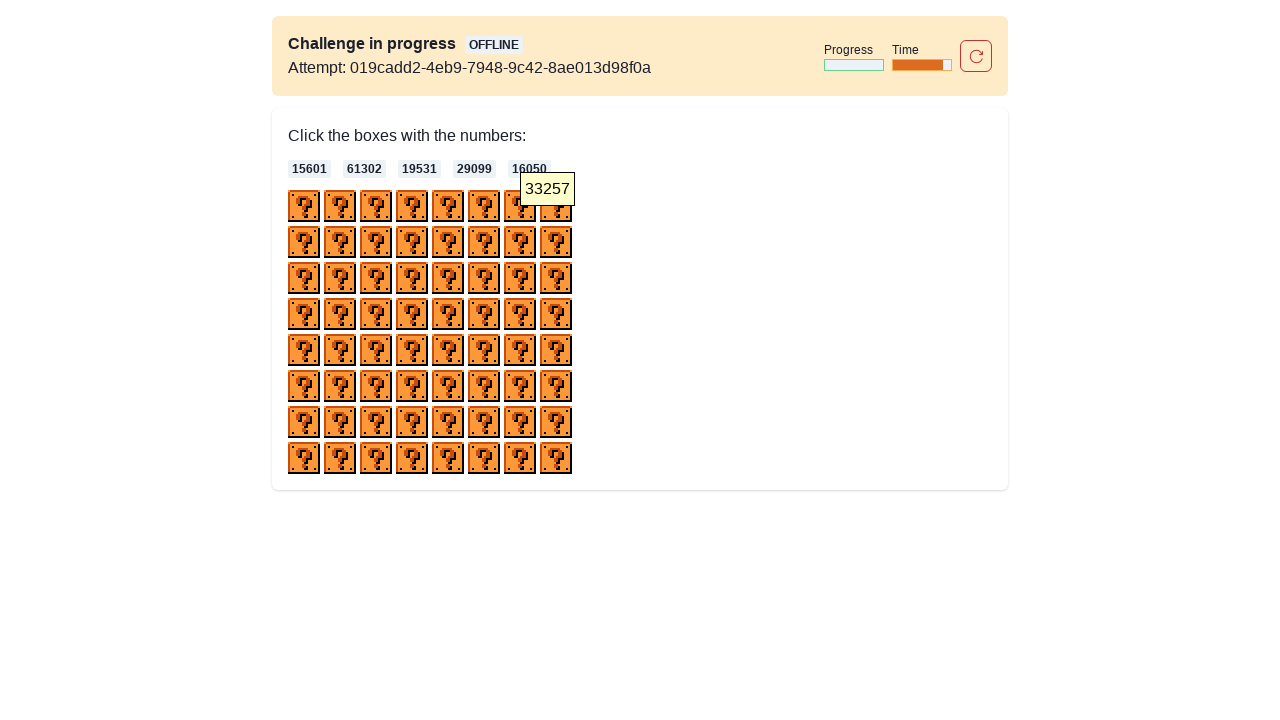

Hovered over checkbox 7 to reveal its number at (556, 206) on div > img >> nth=7
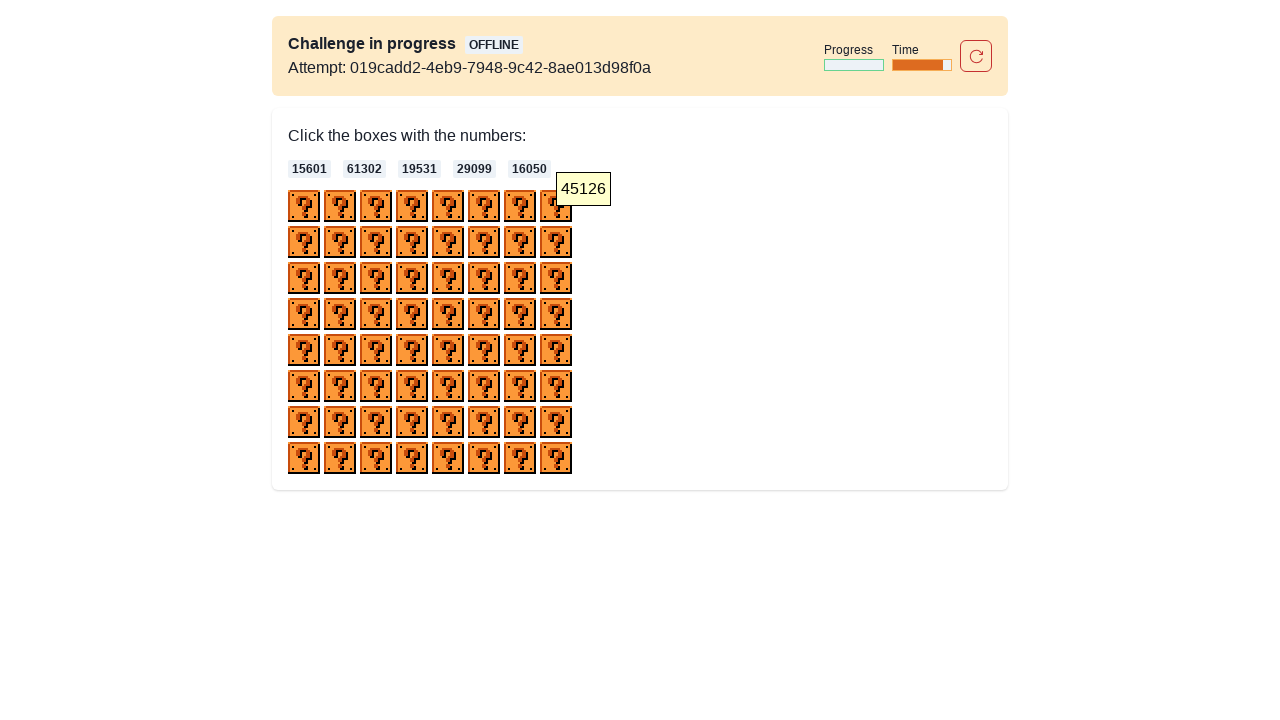

Retrieved hover text: '45126'
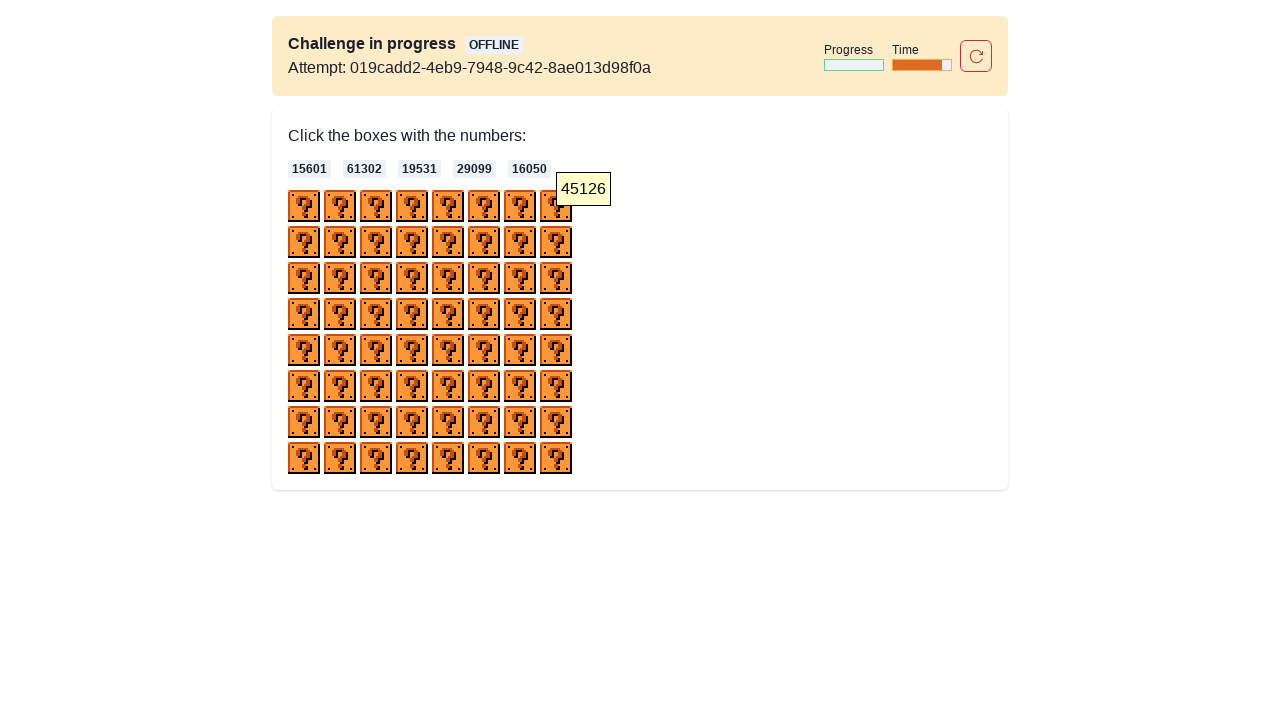

Hovered over checkbox 8 to reveal its number at (304, 242) on div > img >> nth=8
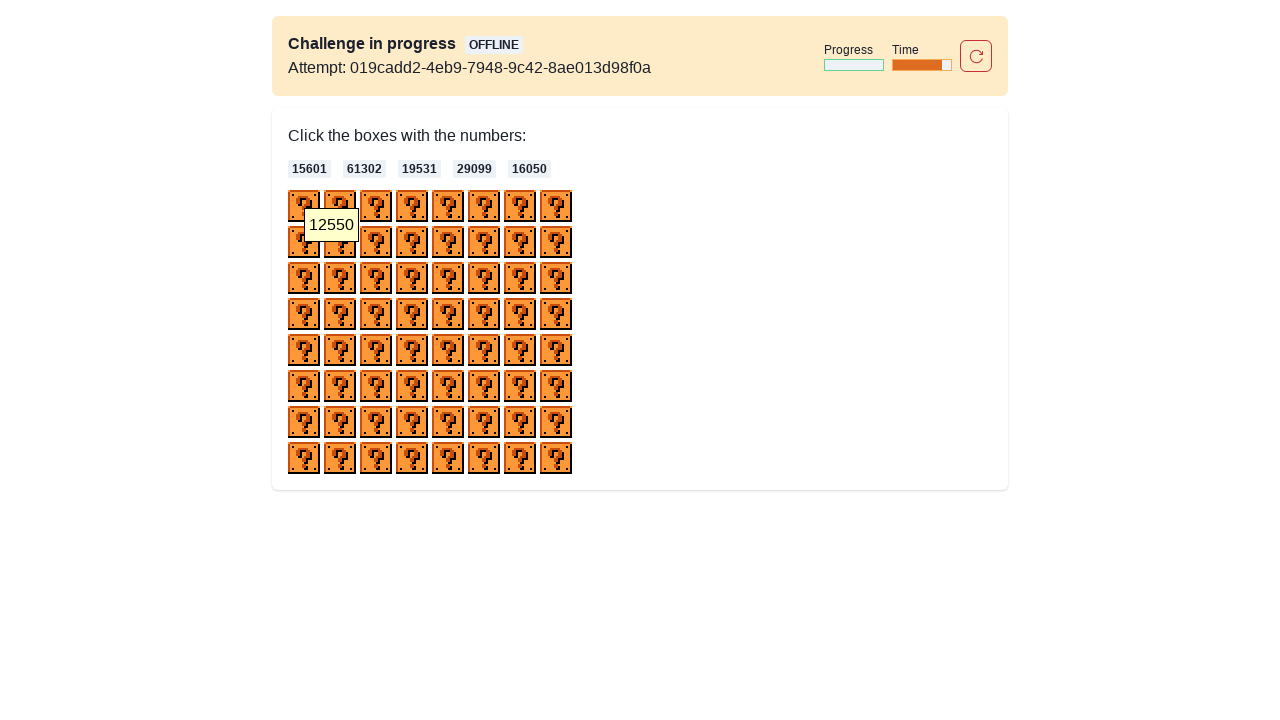

Retrieved hover text: '12550'
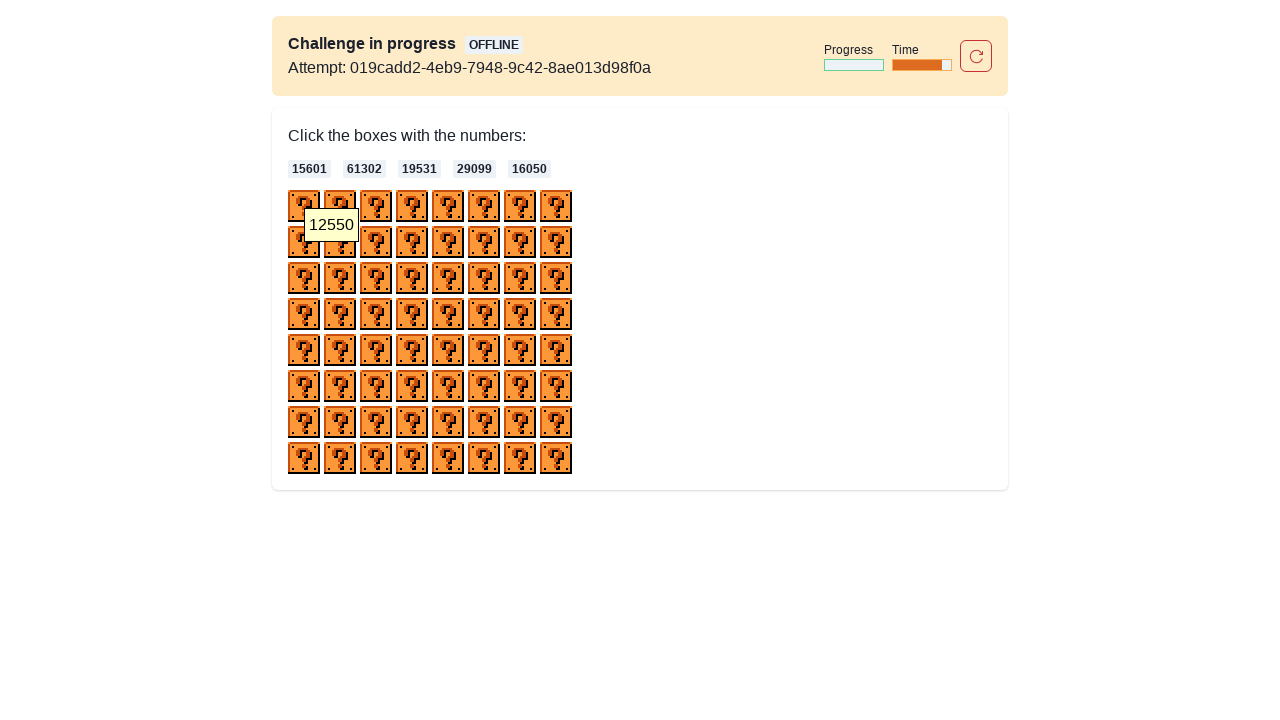

Hovered over checkbox 9 to reveal its number at (340, 242) on div > img >> nth=9
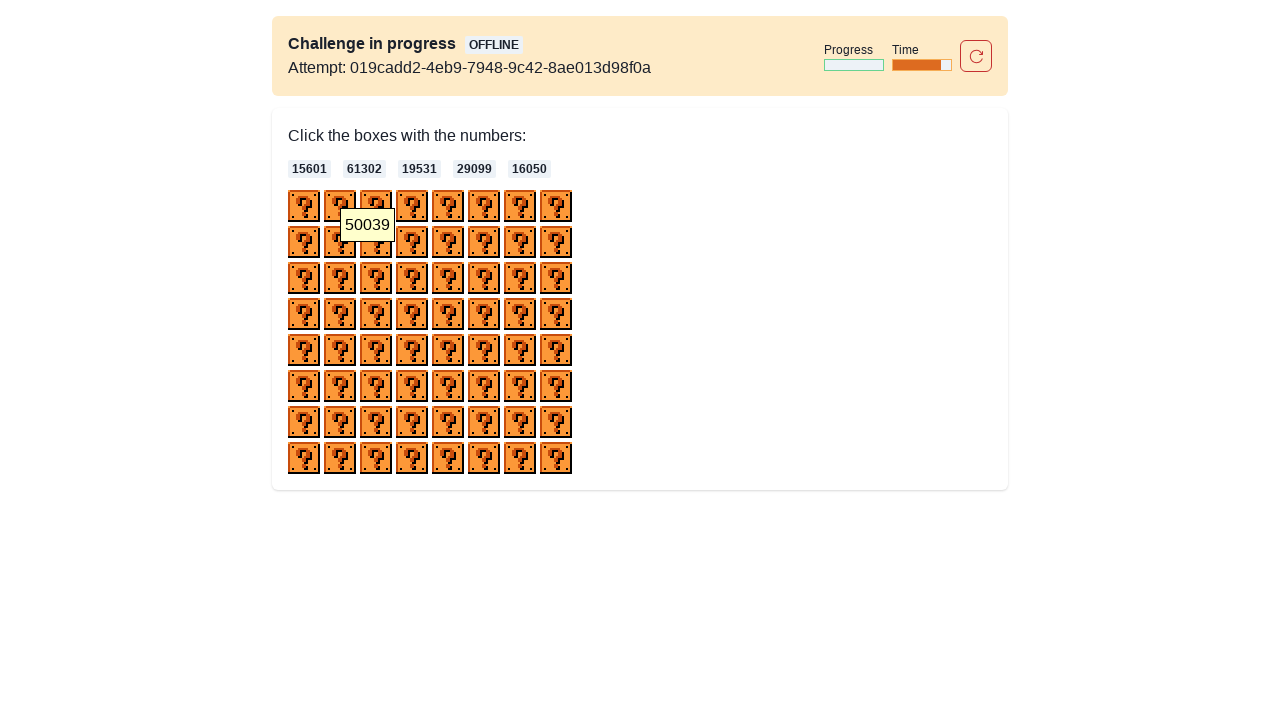

Retrieved hover text: '50039'
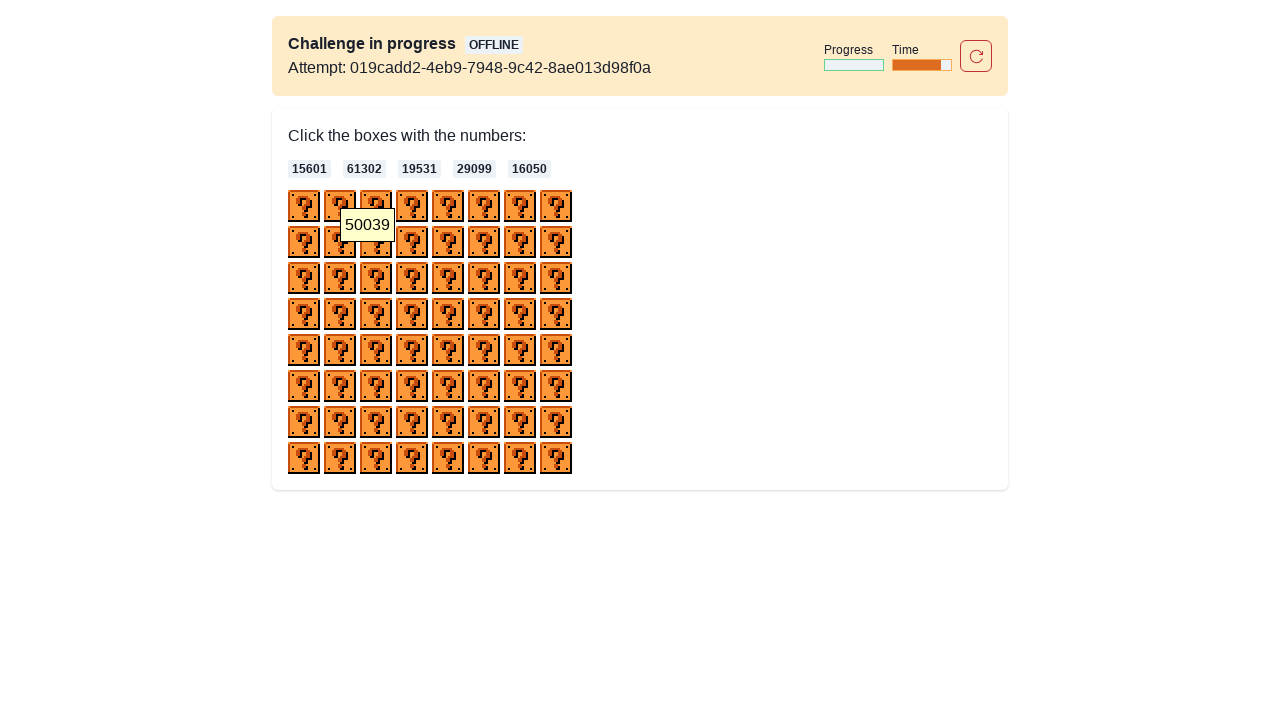

Hovered over checkbox 10 to reveal its number at (376, 242) on div > img >> nth=10
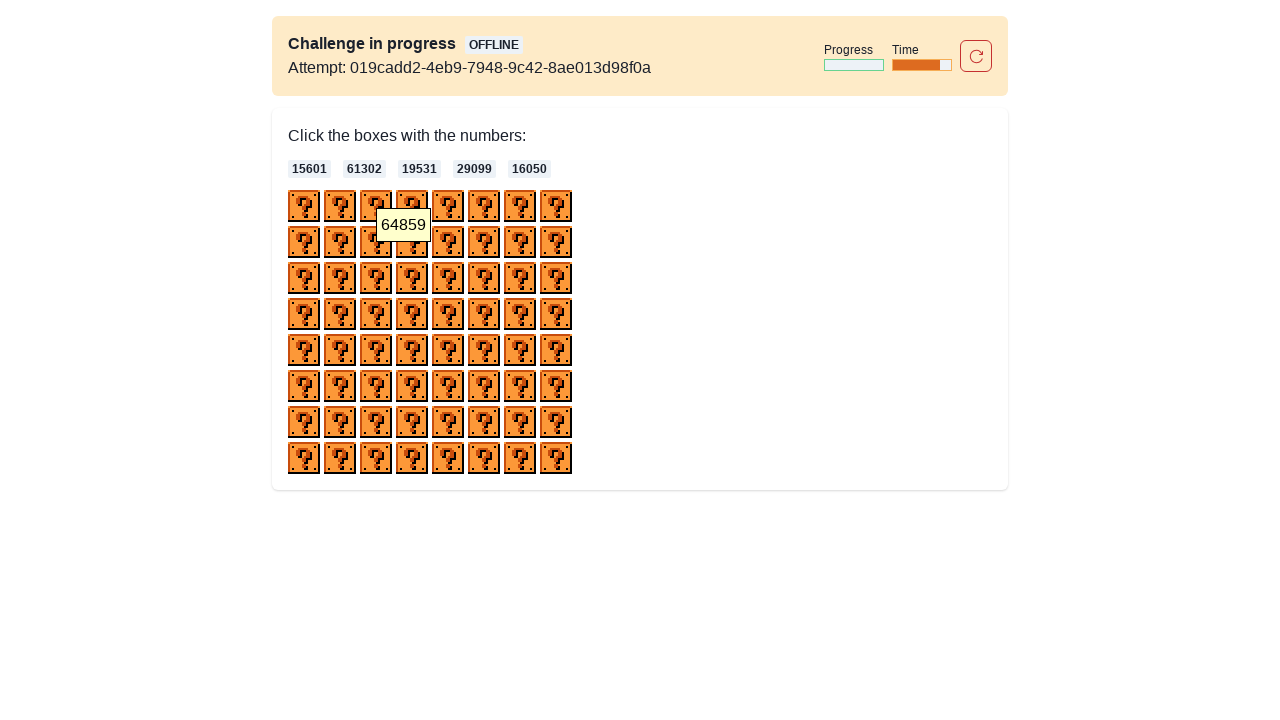

Retrieved hover text: '64859'
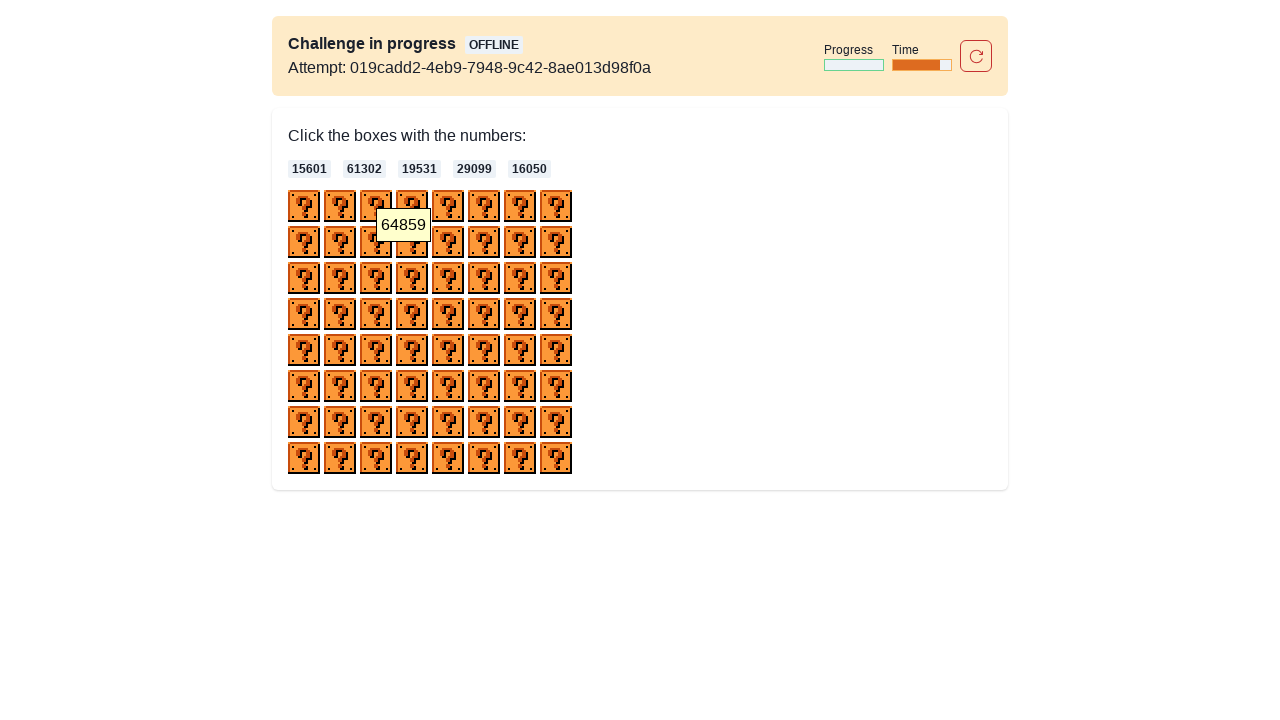

Hovered over checkbox 11 to reveal its number at (412, 242) on div > img >> nth=11
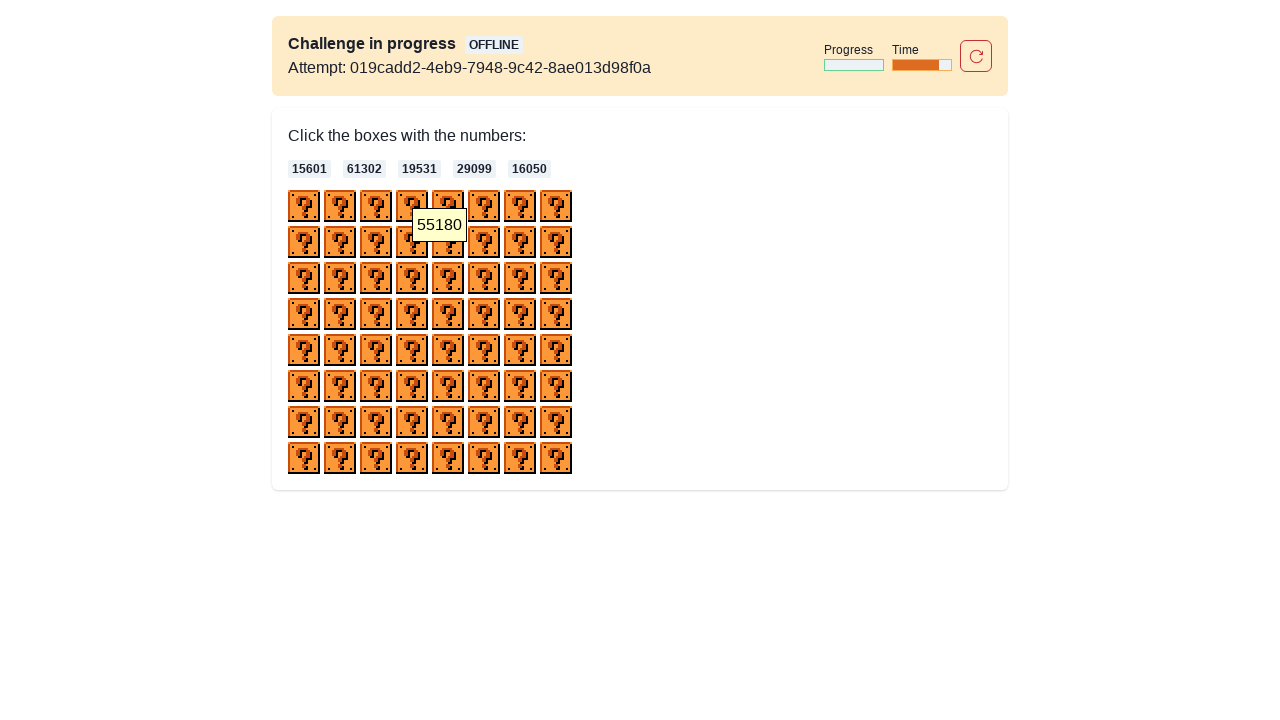

Retrieved hover text: '55180'
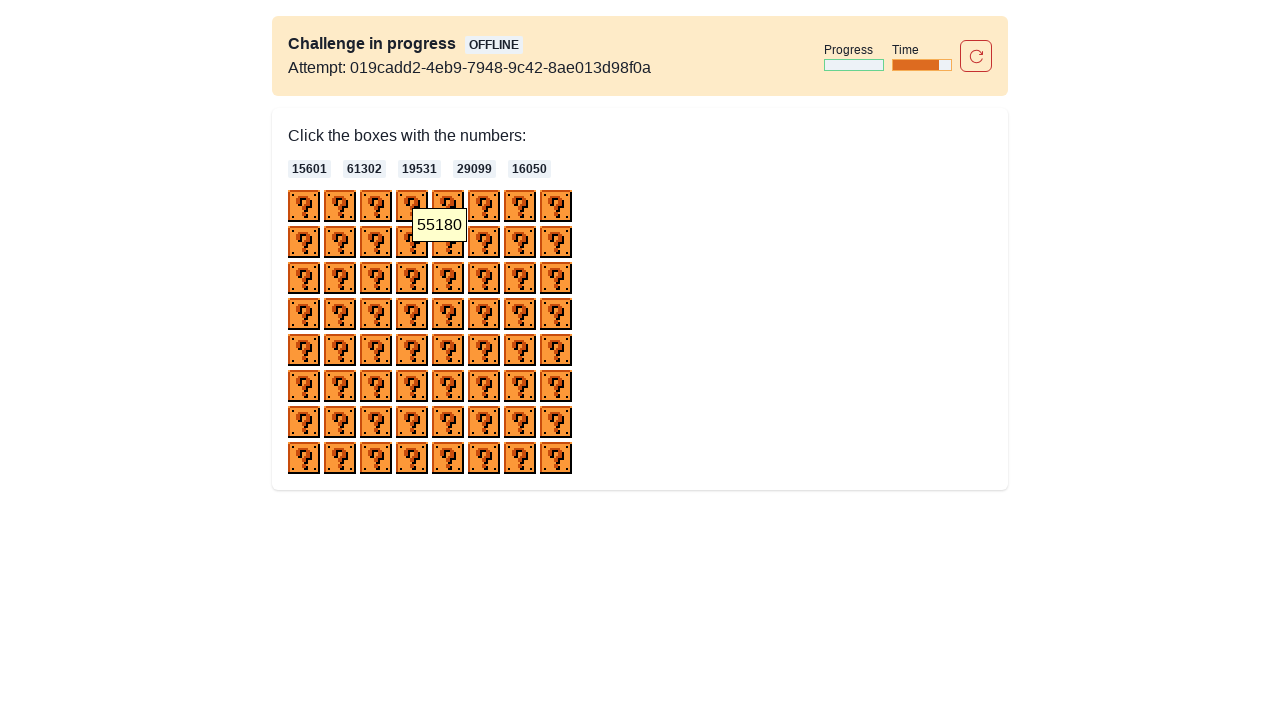

Hovered over checkbox 12 to reveal its number at (448, 242) on div > img >> nth=12
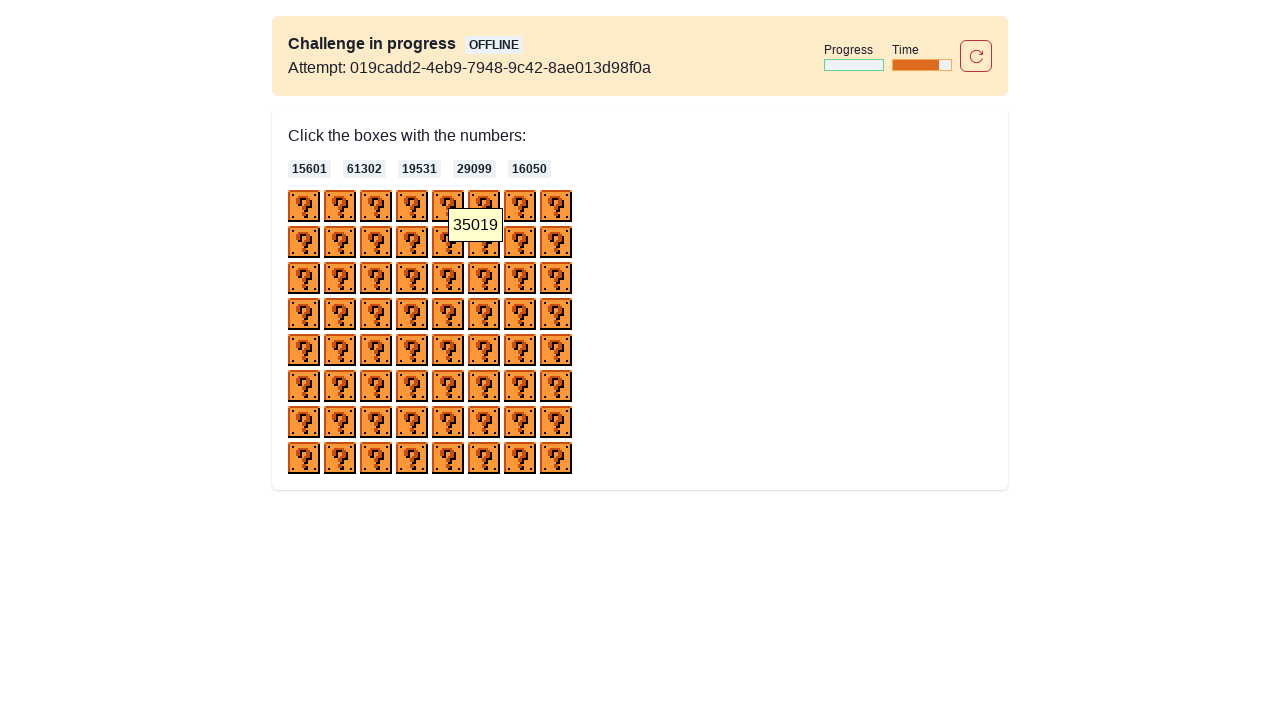

Retrieved hover text: '35019'
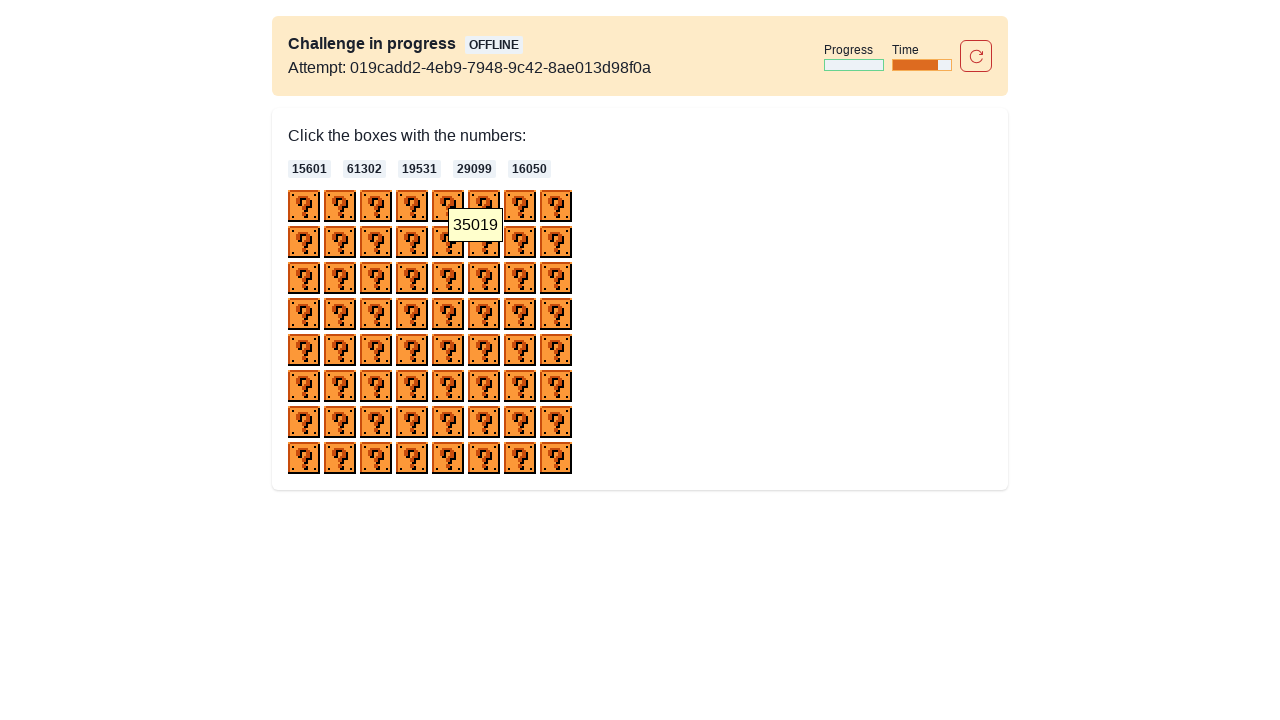

Hovered over checkbox 13 to reveal its number at (484, 242) on div > img >> nth=13
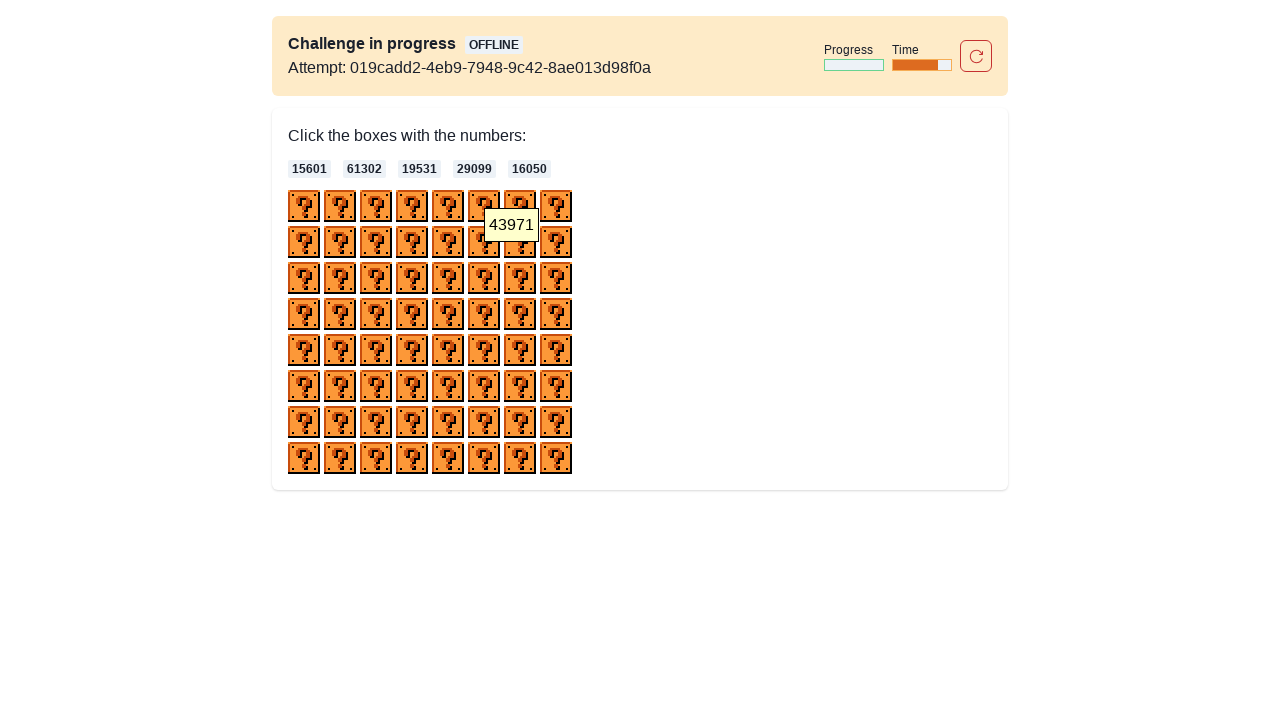

Retrieved hover text: '43971'
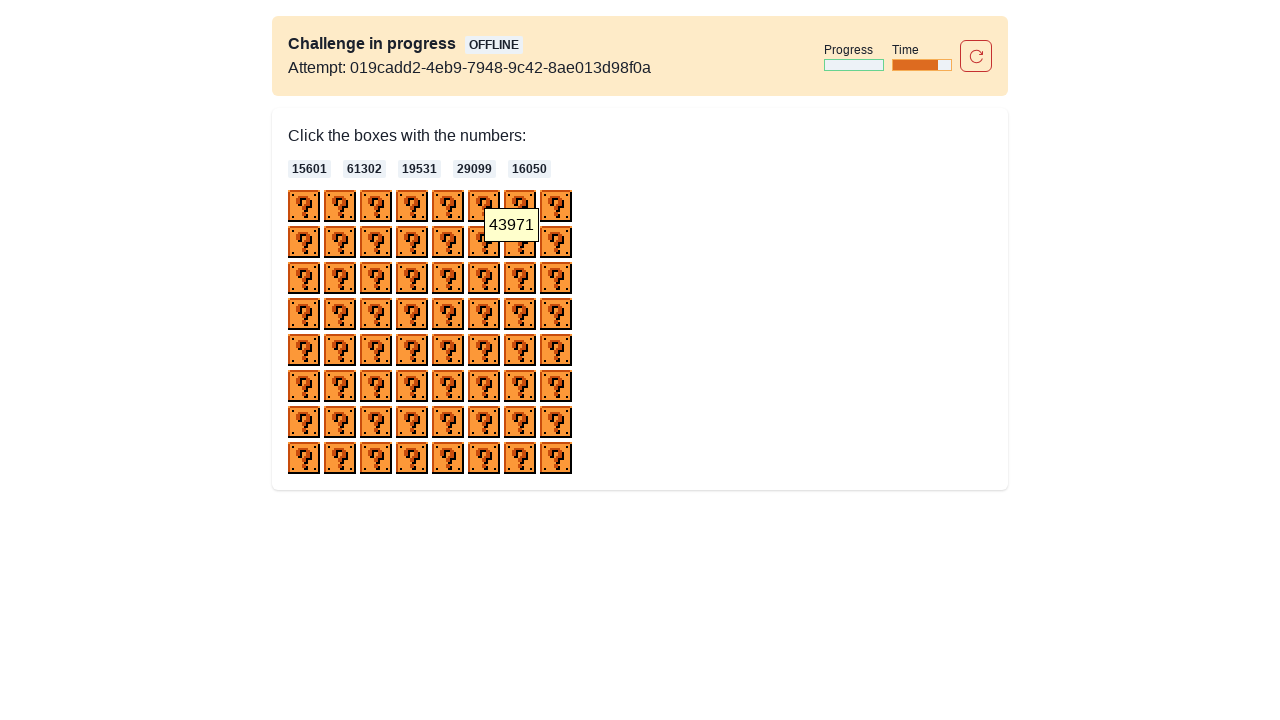

Hovered over checkbox 14 to reveal its number at (520, 242) on div > img >> nth=14
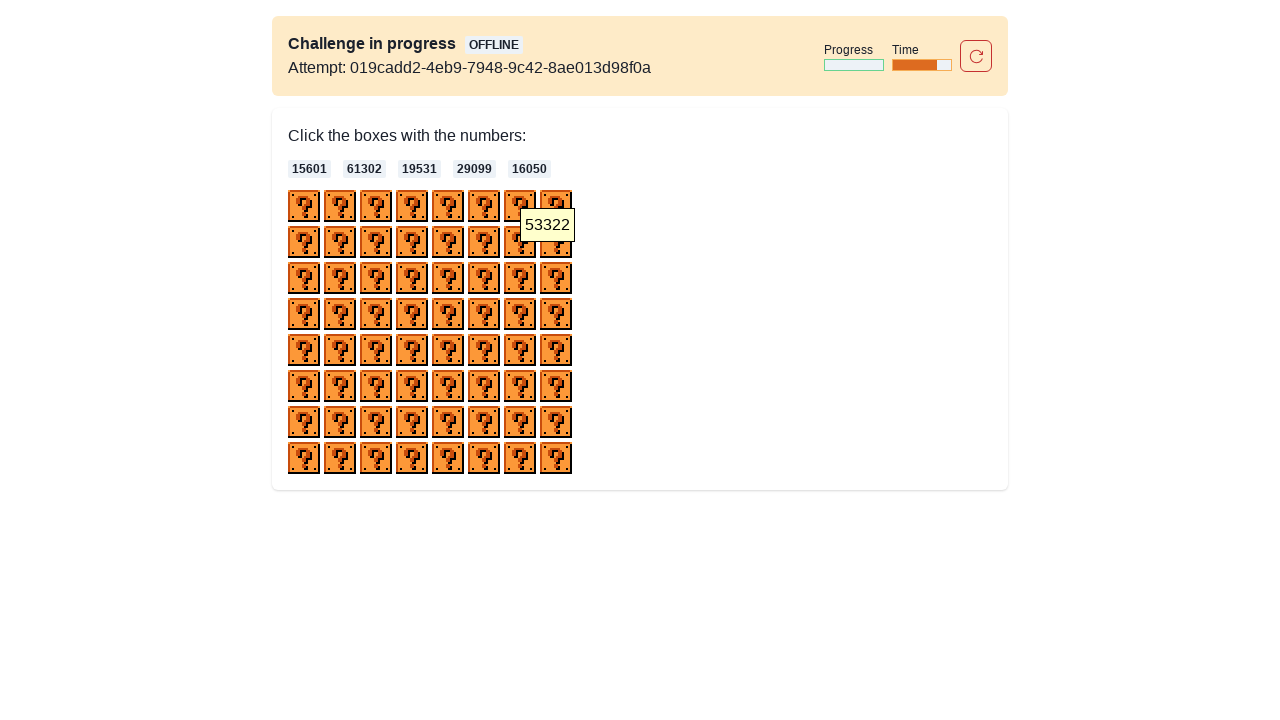

Retrieved hover text: '53322'
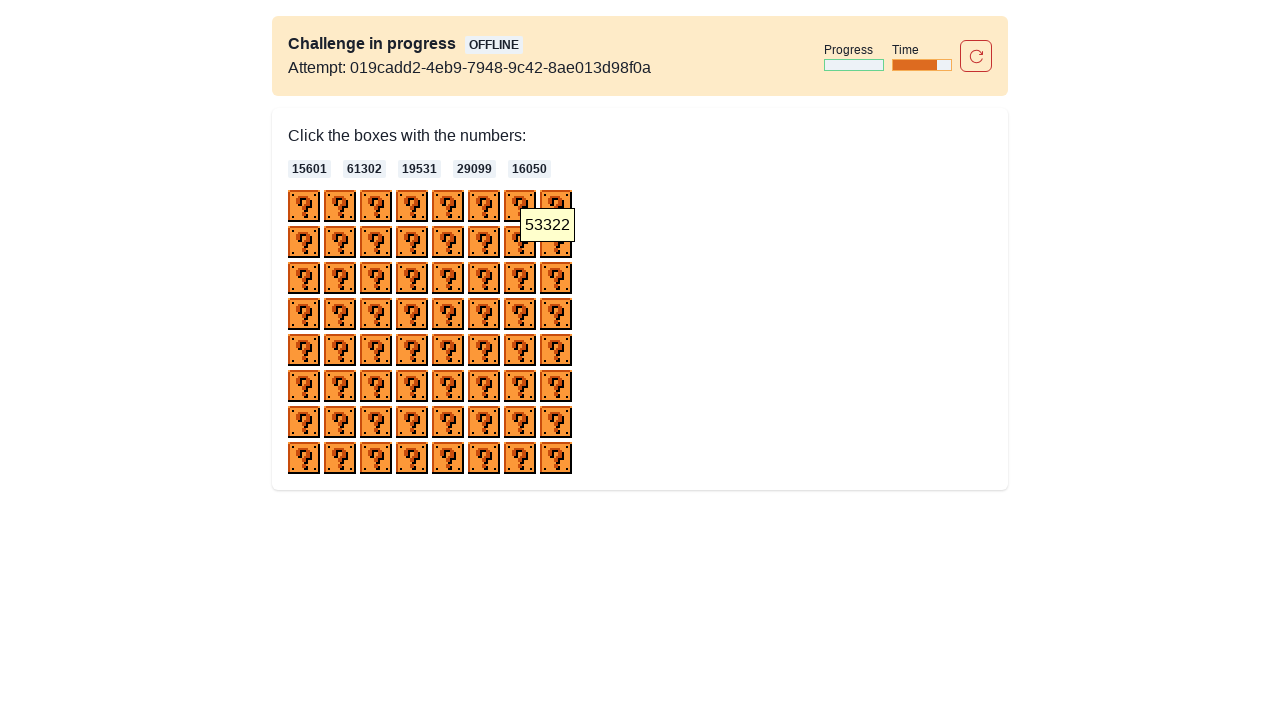

Hovered over checkbox 15 to reveal its number at (556, 242) on div > img >> nth=15
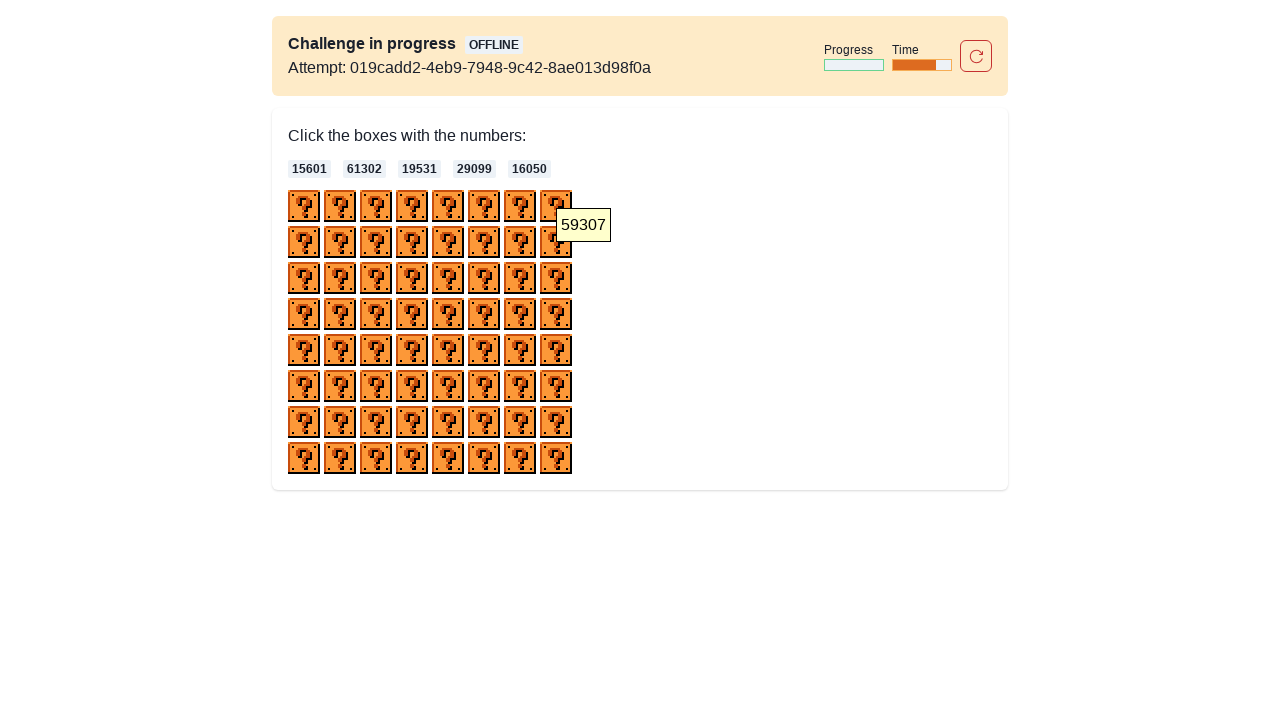

Retrieved hover text: '59307'
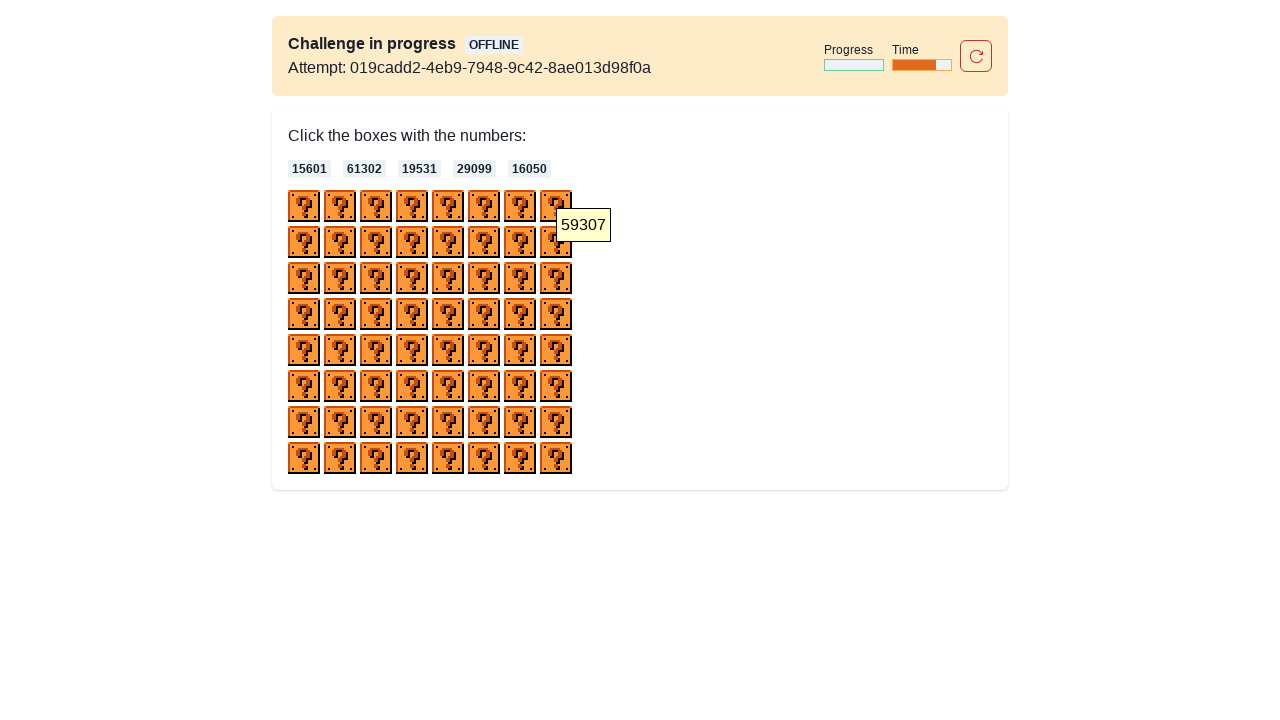

Hovered over checkbox 16 to reveal its number at (304, 278) on div > img >> nth=16
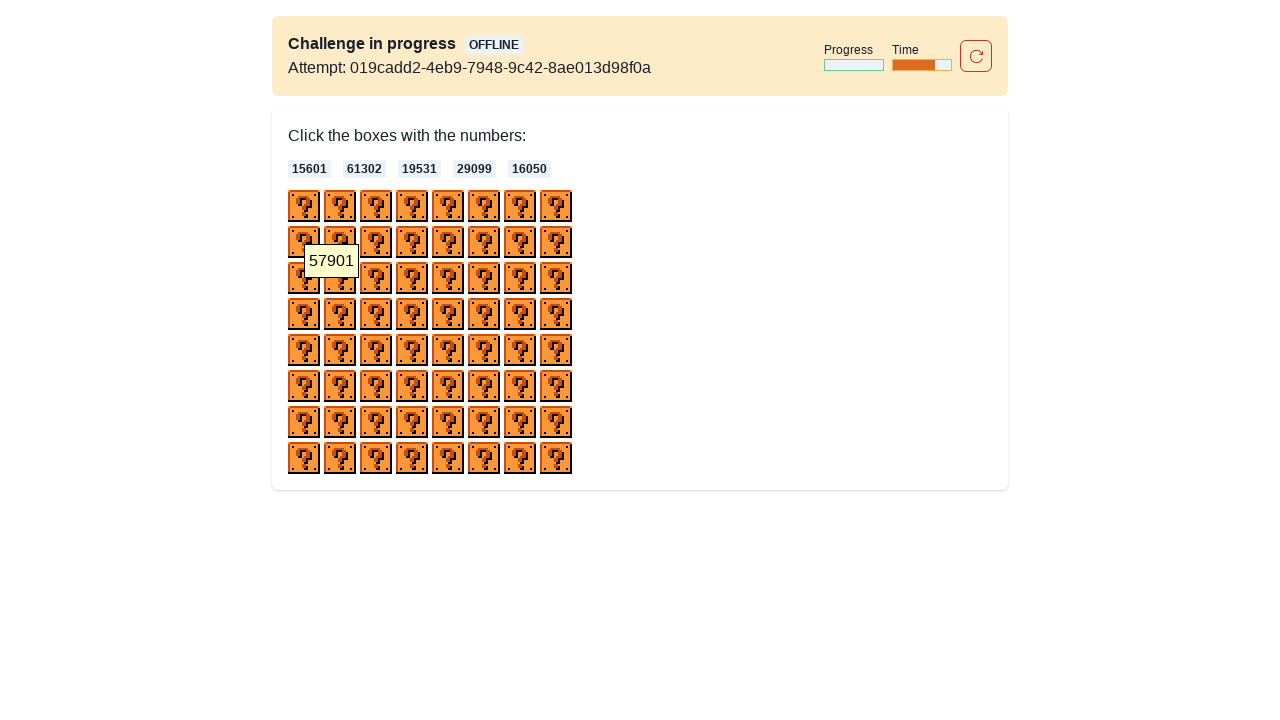

Retrieved hover text: '57901'
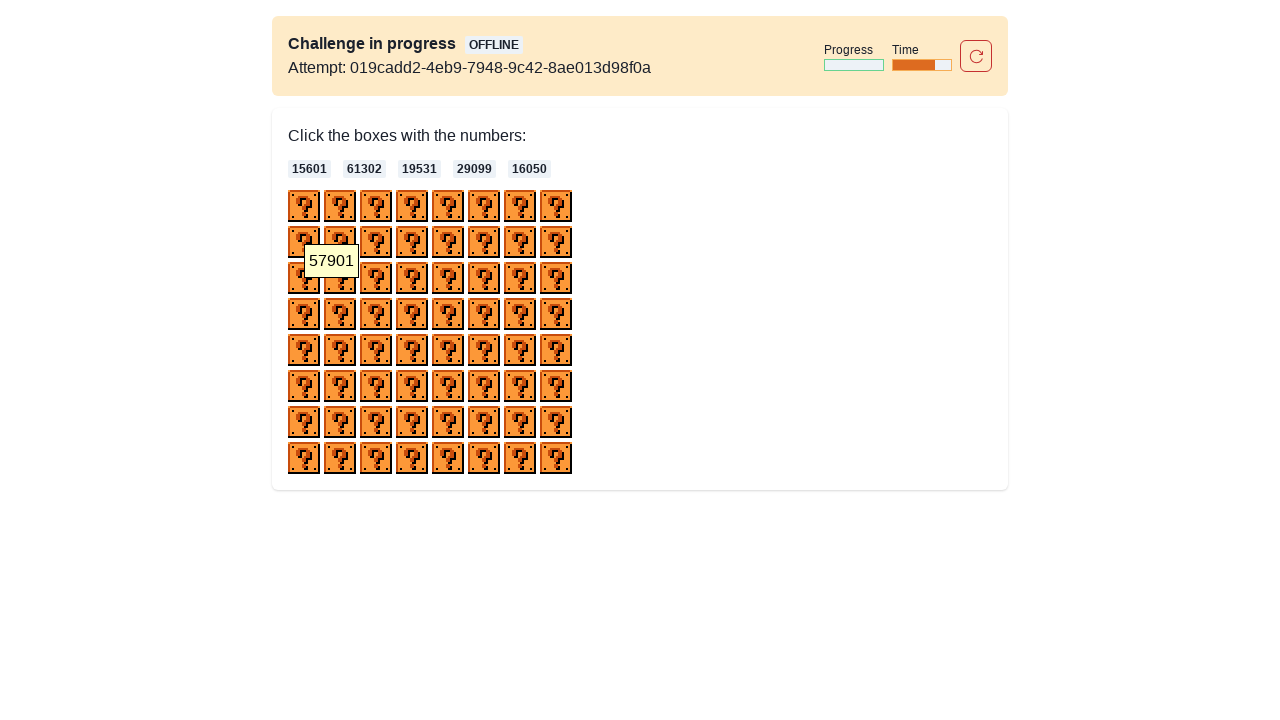

Hovered over checkbox 17 to reveal its number at (340, 278) on div > img >> nth=17
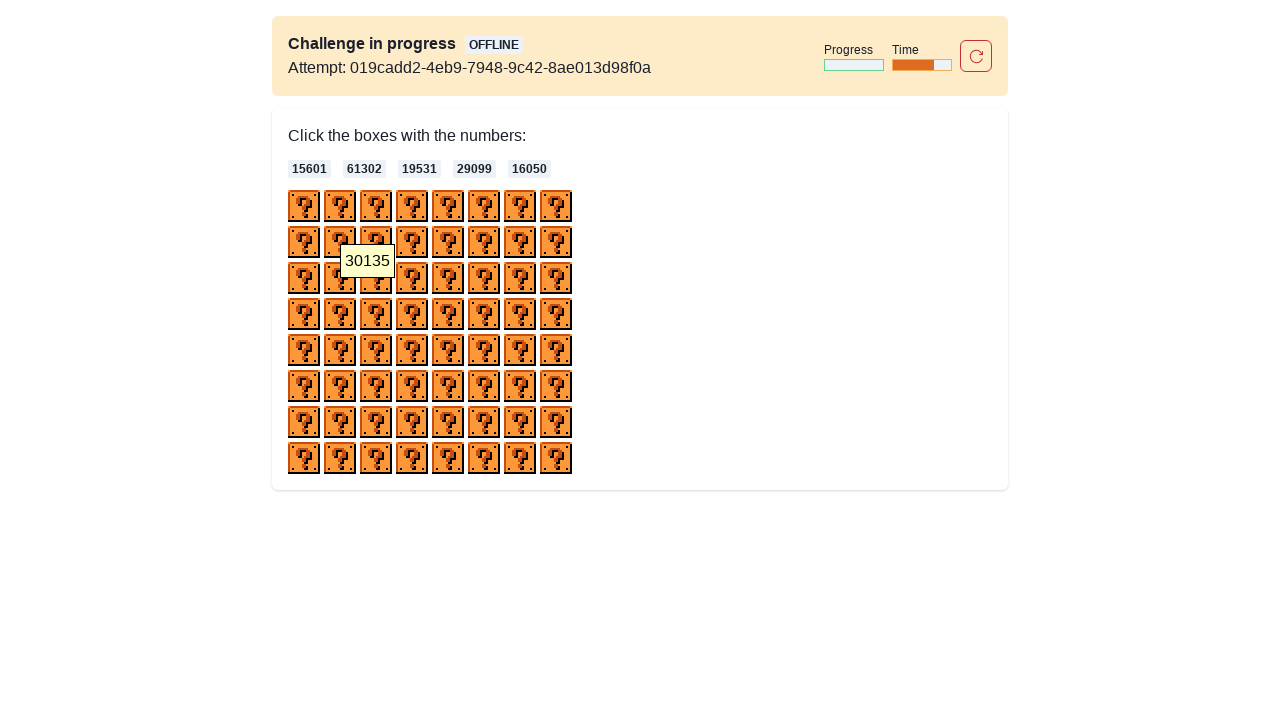

Retrieved hover text: '30135'
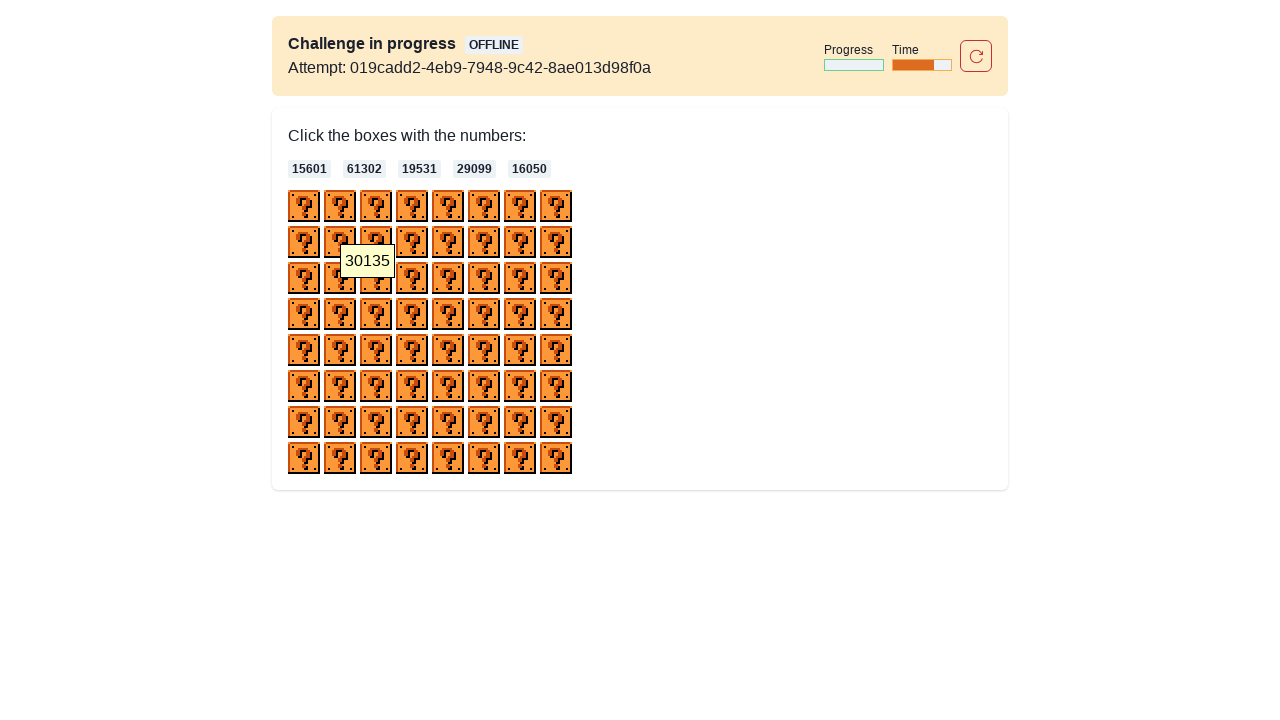

Hovered over checkbox 18 to reveal its number at (376, 278) on div > img >> nth=18
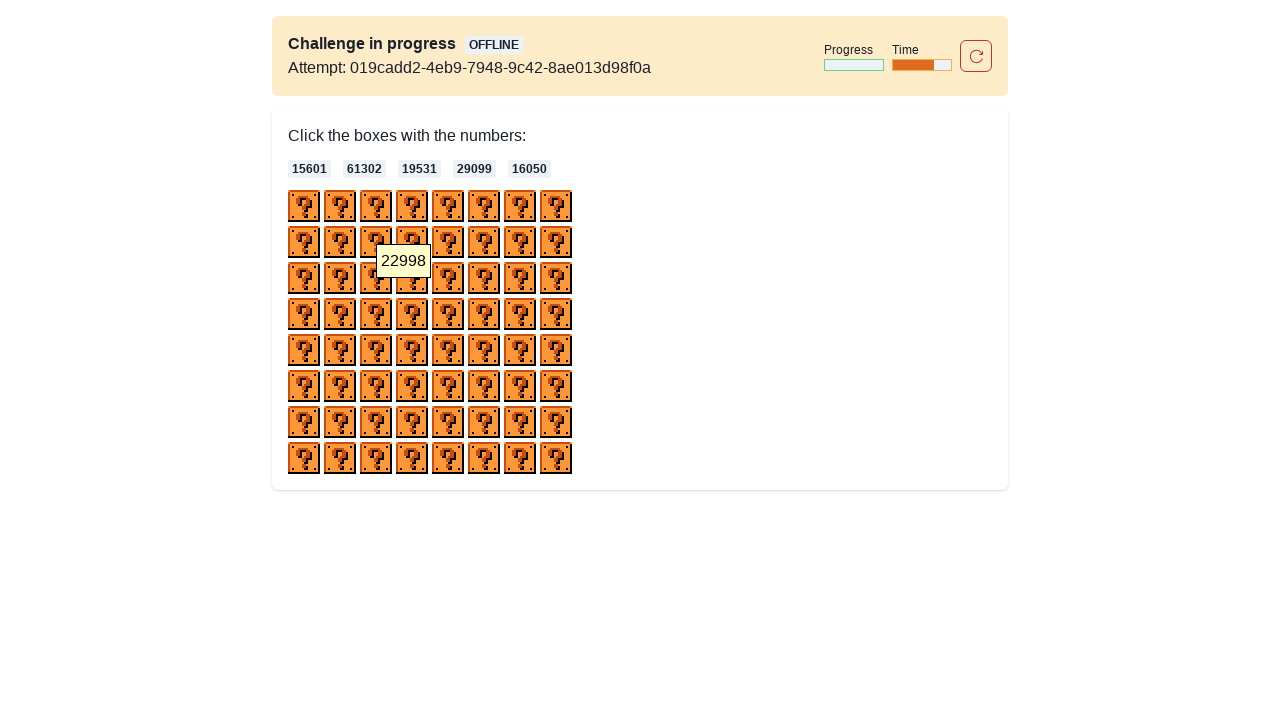

Retrieved hover text: '22998'
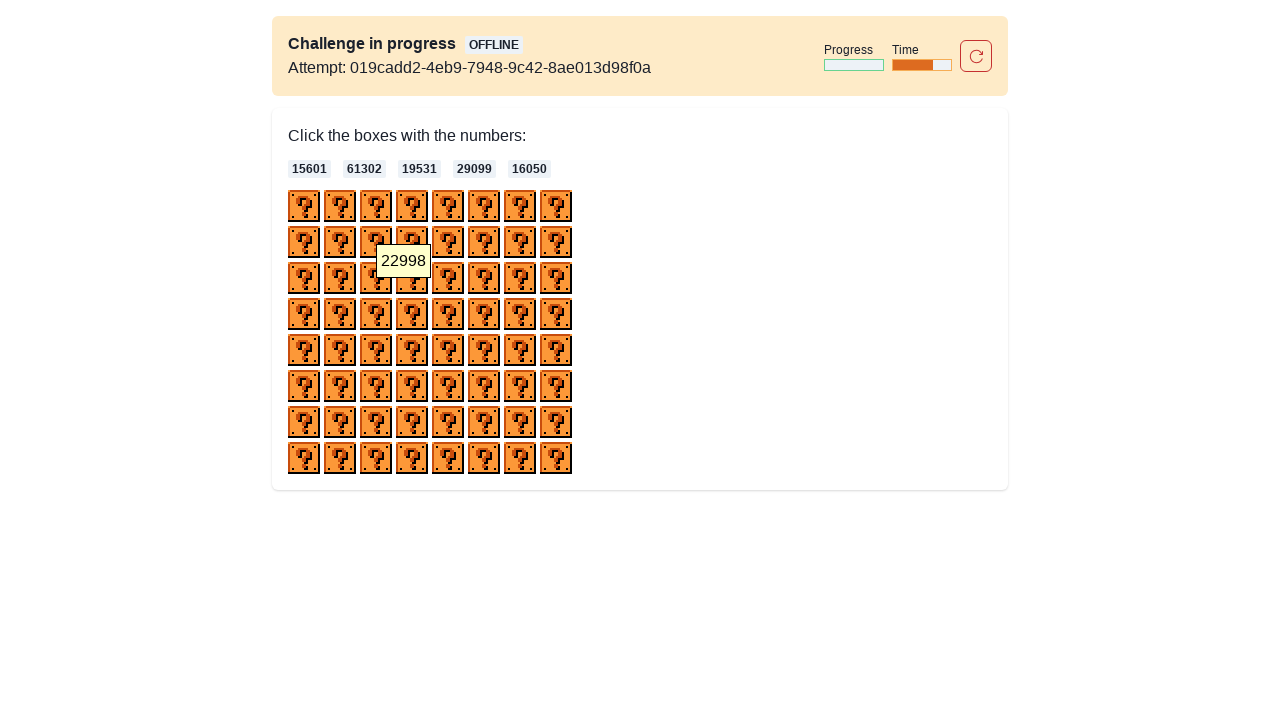

Hovered over checkbox 19 to reveal its number at (412, 278) on div > img >> nth=19
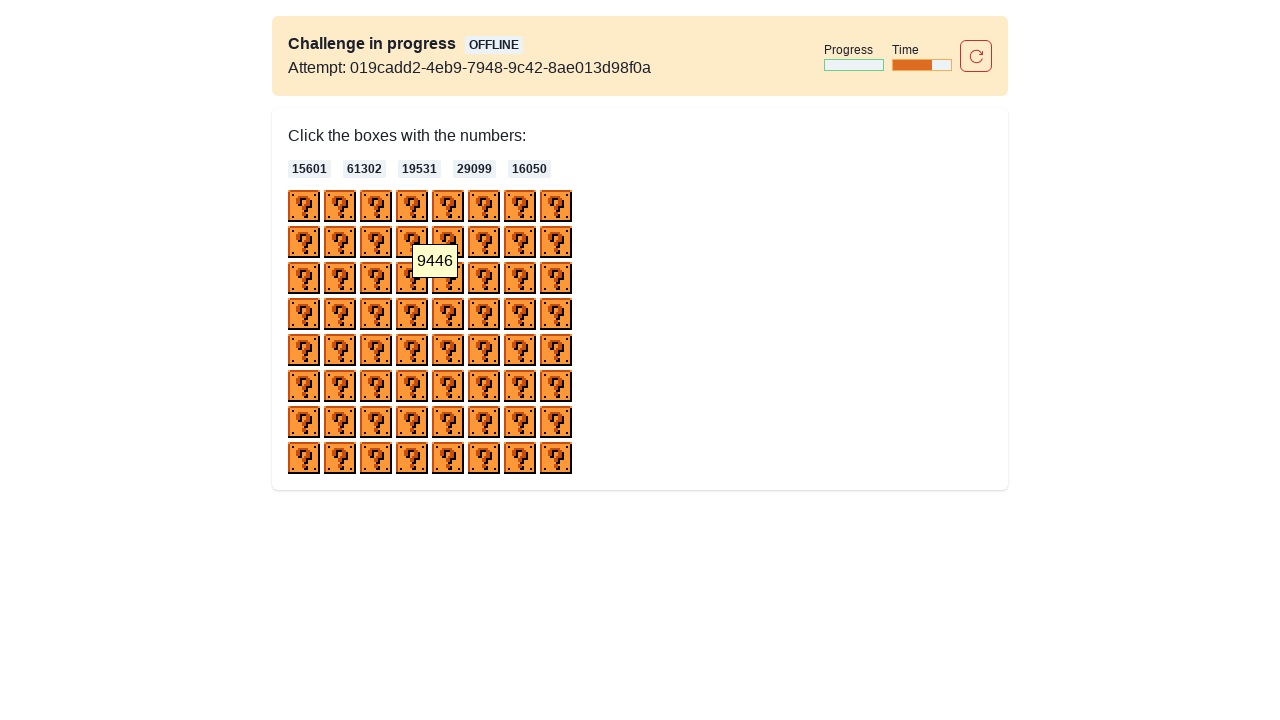

Retrieved hover text: '9446'
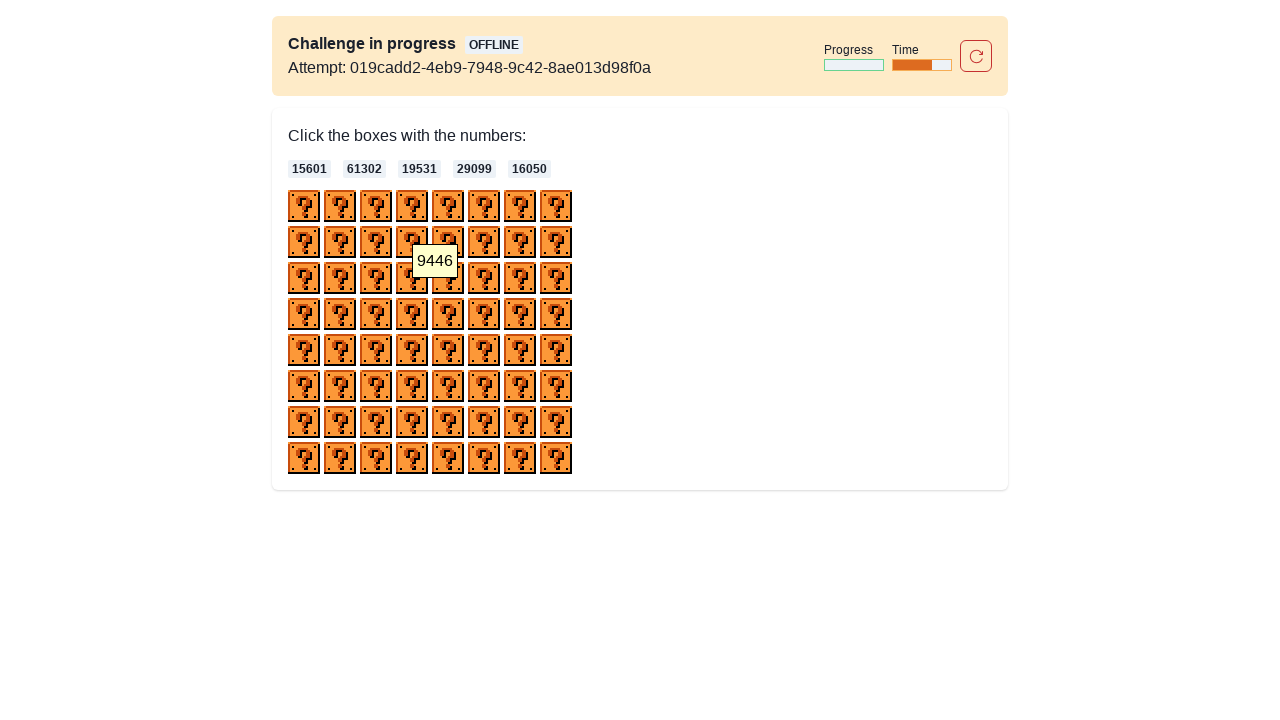

Hovered over checkbox 20 to reveal its number at (448, 278) on div > img >> nth=20
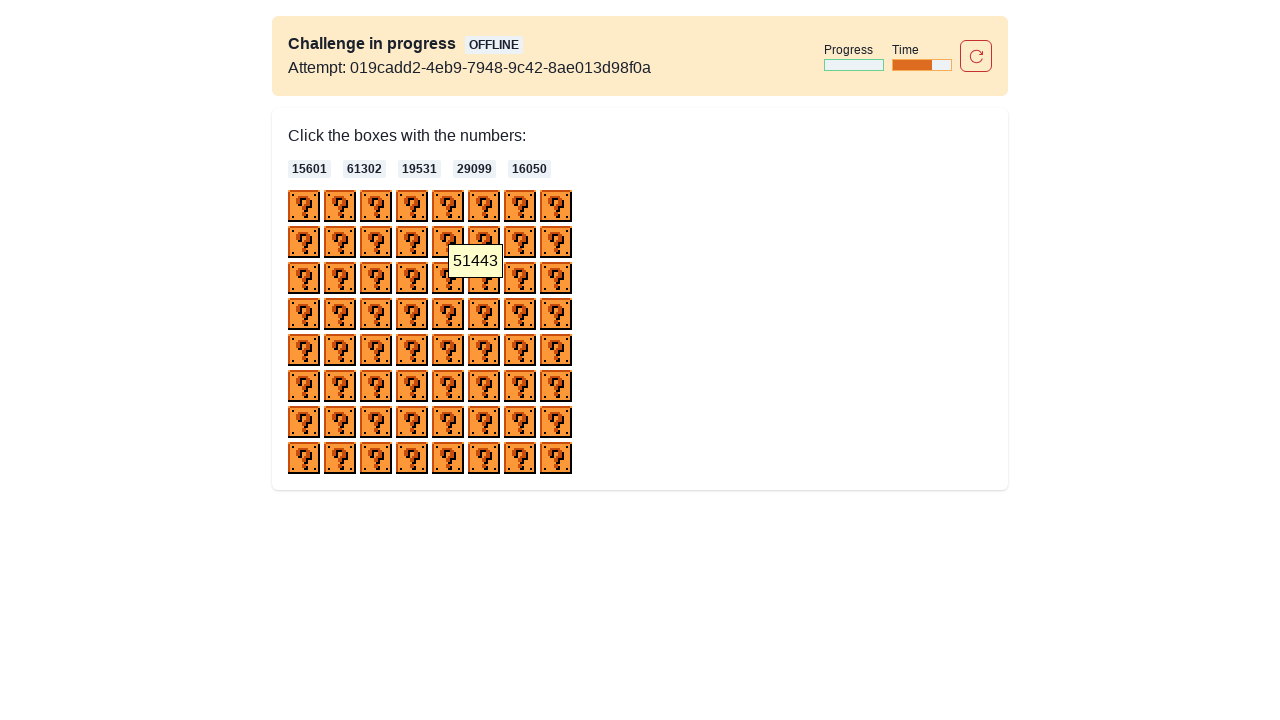

Retrieved hover text: '51443'
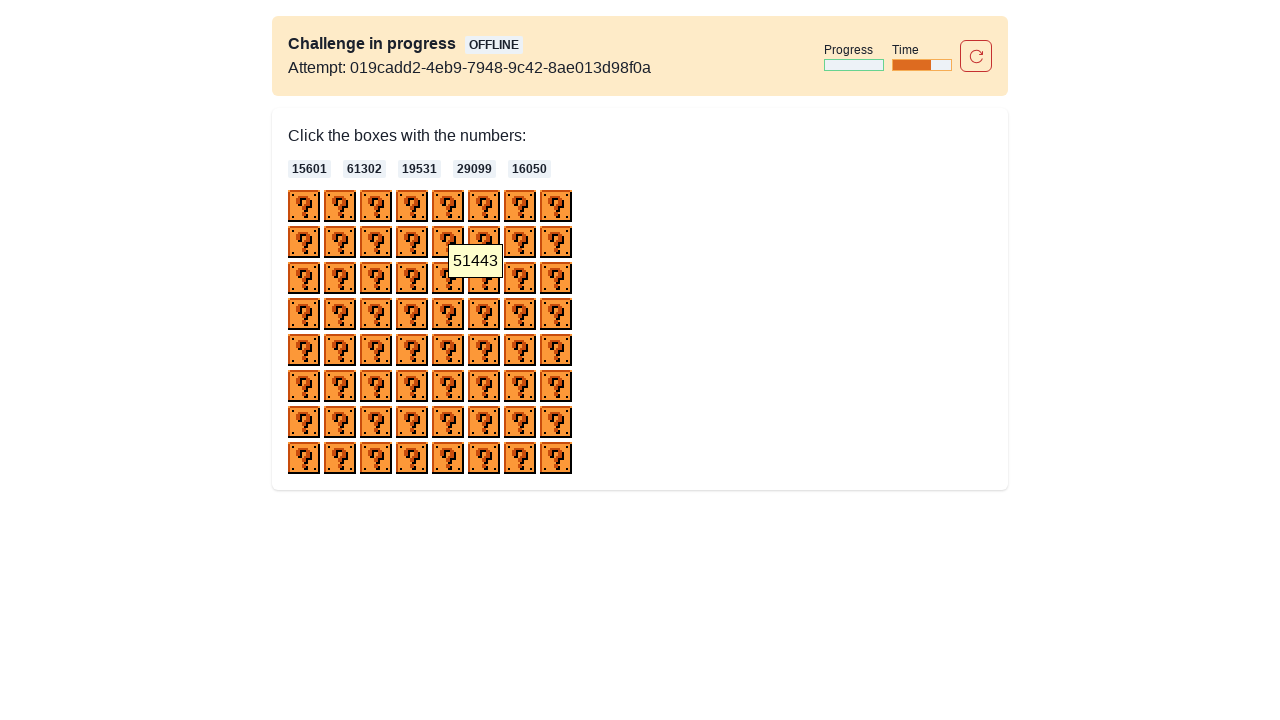

Hovered over checkbox 21 to reveal its number at (484, 278) on div > img >> nth=21
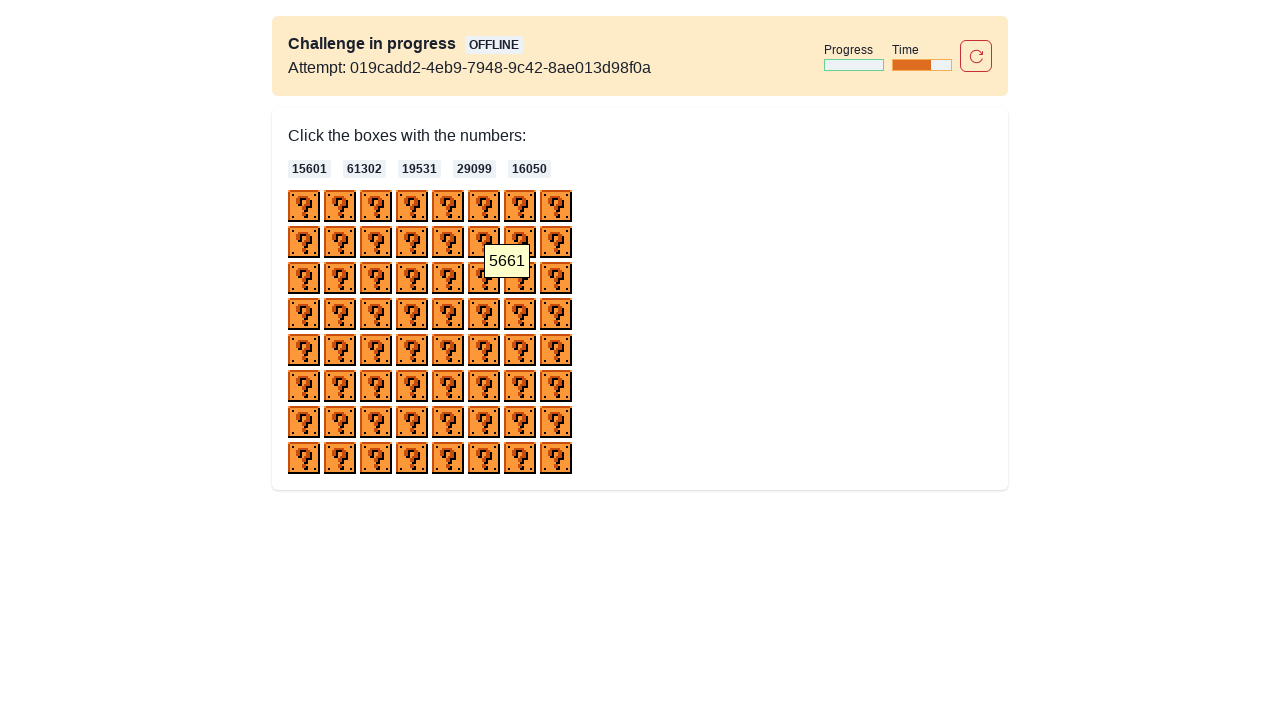

Retrieved hover text: '5661'
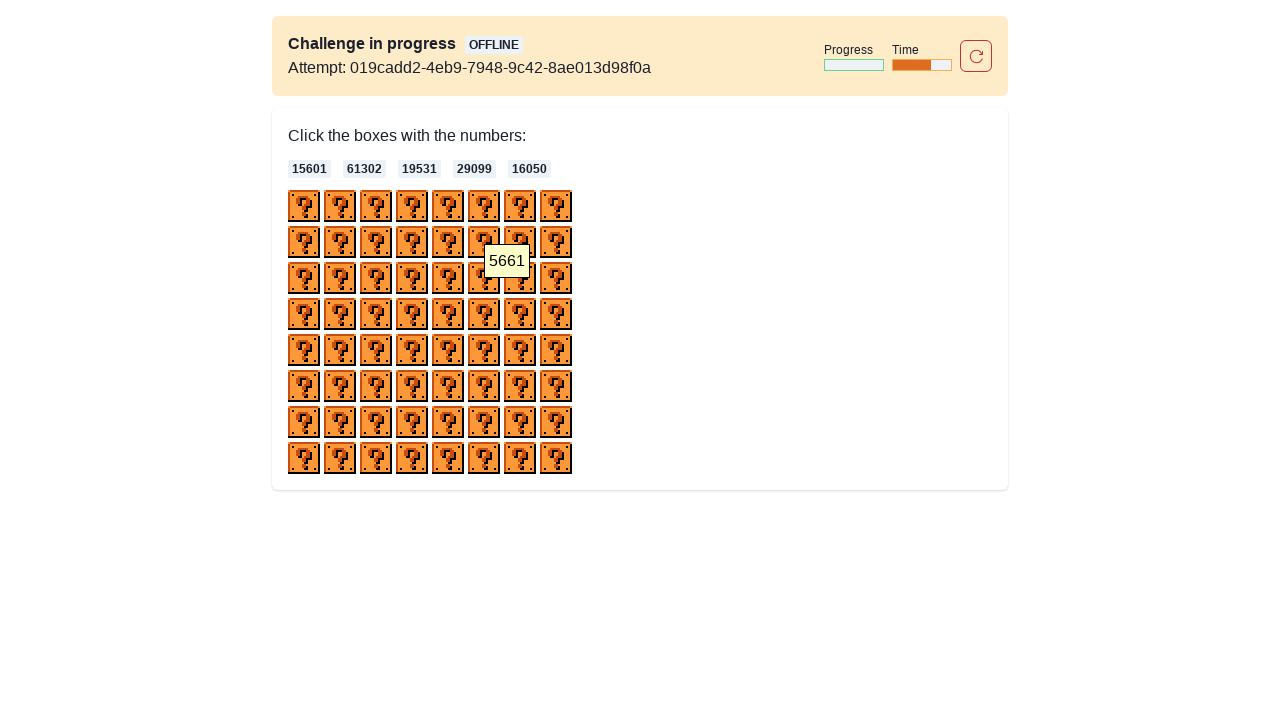

Hovered over checkbox 22 to reveal its number at (520, 278) on div > img >> nth=22
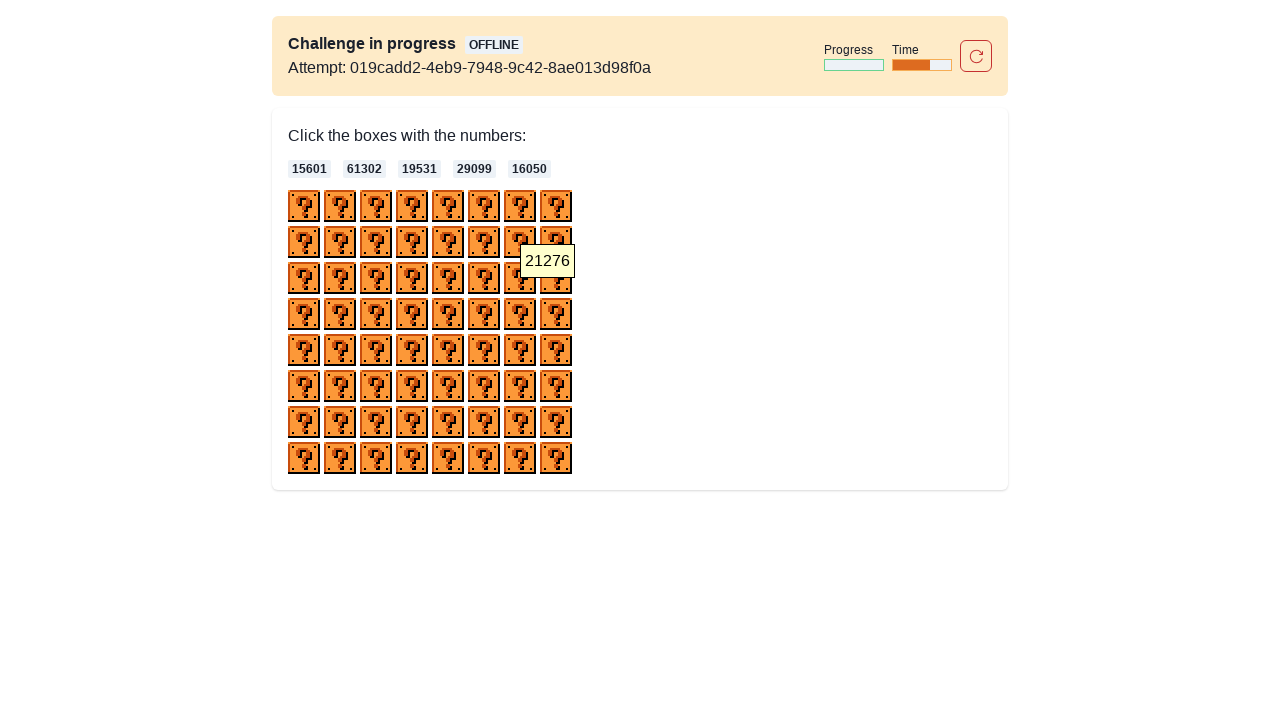

Retrieved hover text: '21276'
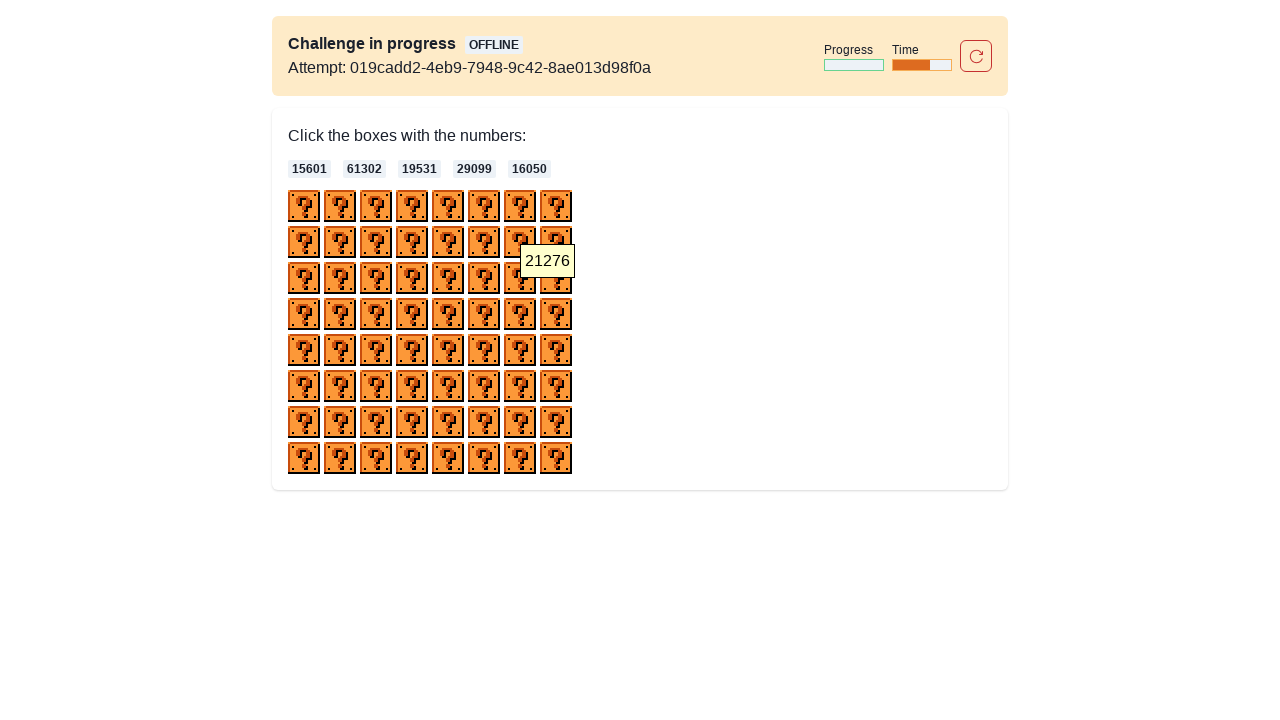

Hovered over checkbox 23 to reveal its number at (556, 278) on div > img >> nth=23
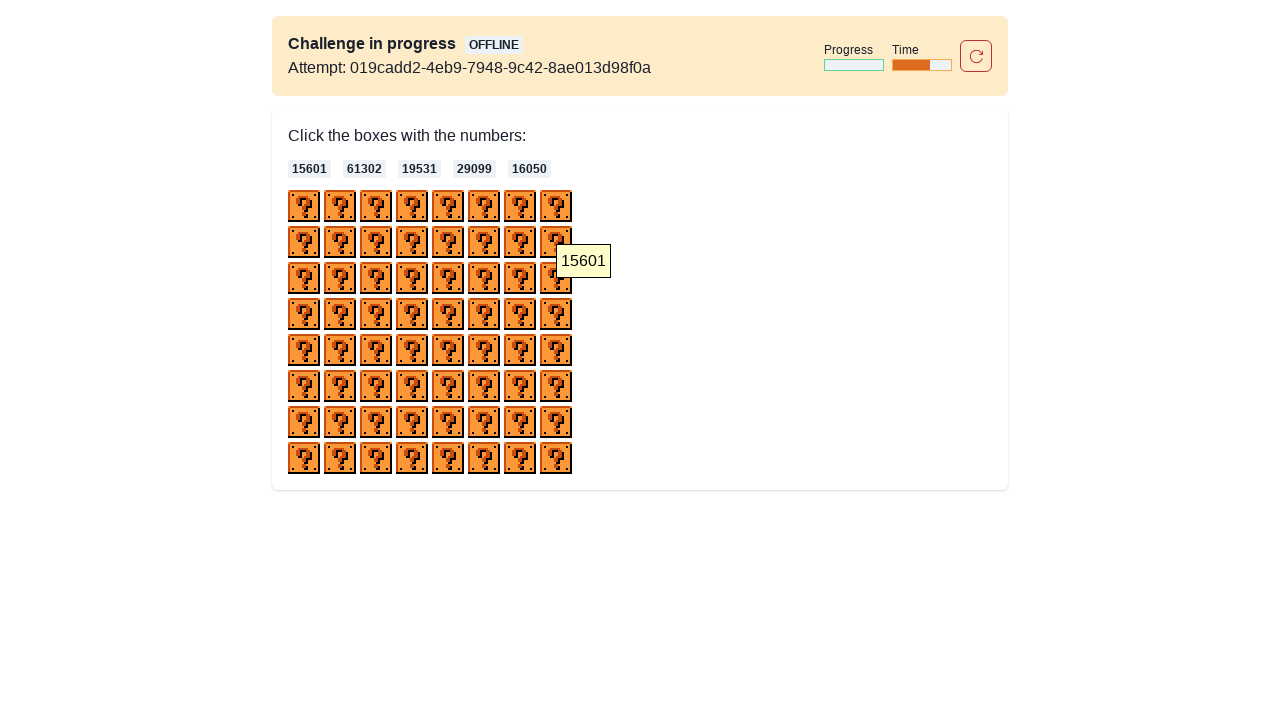

Retrieved hover text: '15601'
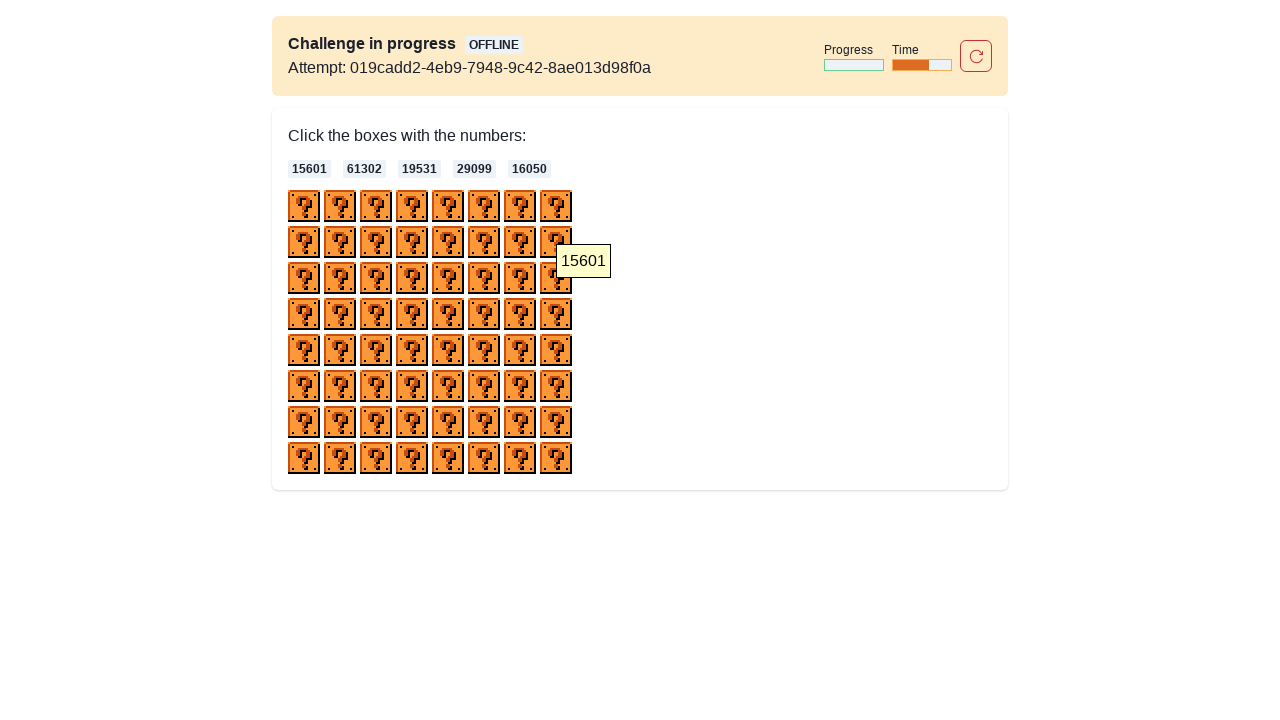

Clicked checkbox 23 - hover text '15601' matched given numbers at (556, 278) on div > img >> nth=23
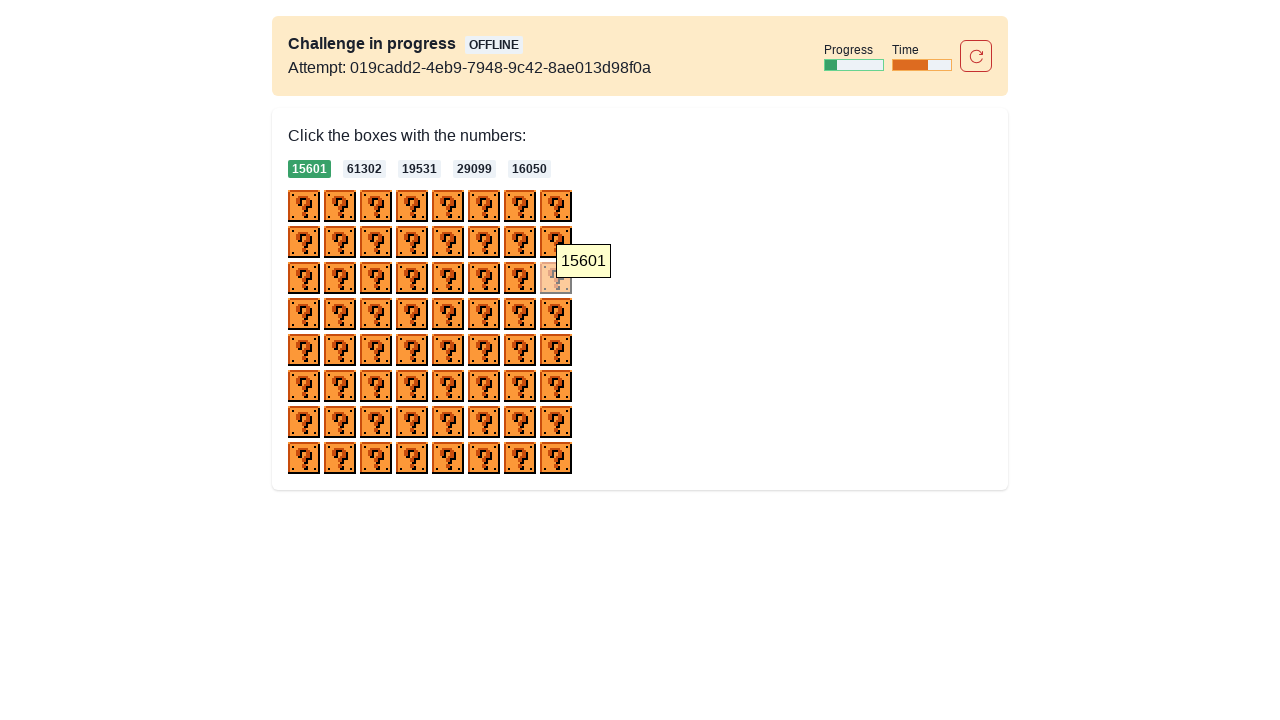

Hovered over checkbox 24 to reveal its number at (304, 314) on div > img >> nth=24
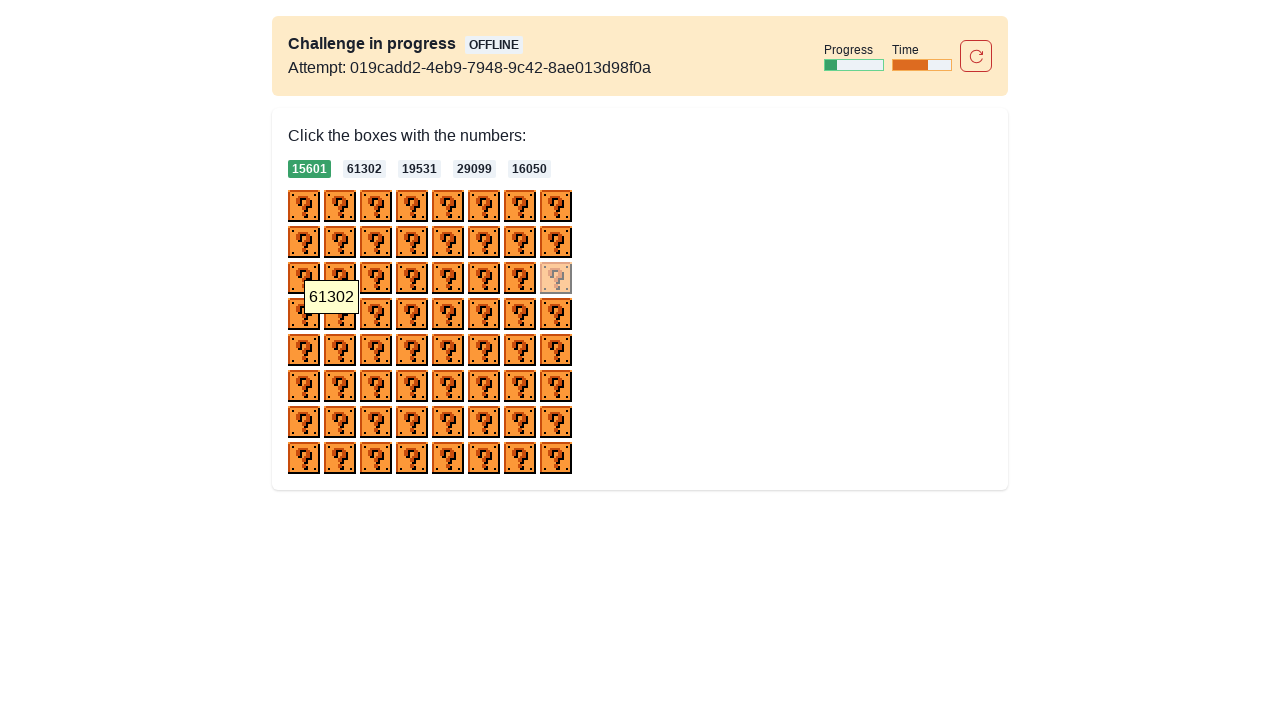

Retrieved hover text: '61302'
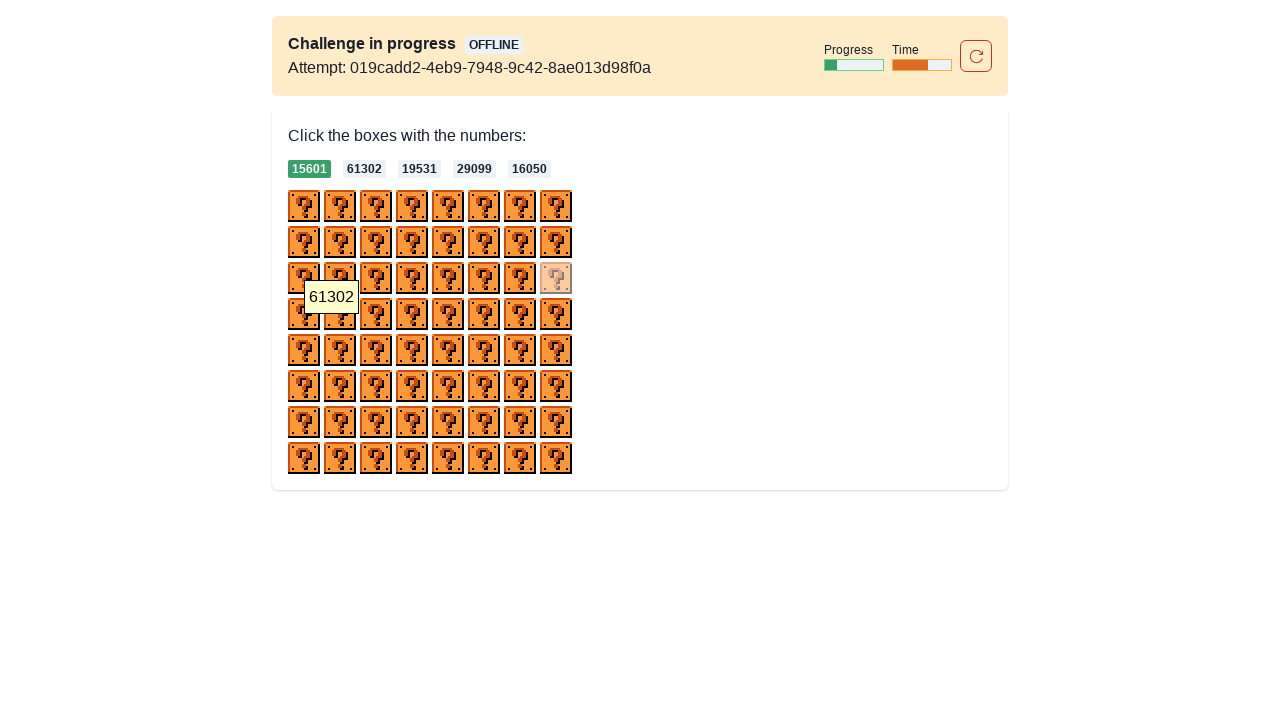

Clicked checkbox 24 - hover text '61302' matched given numbers at (304, 314) on div > img >> nth=24
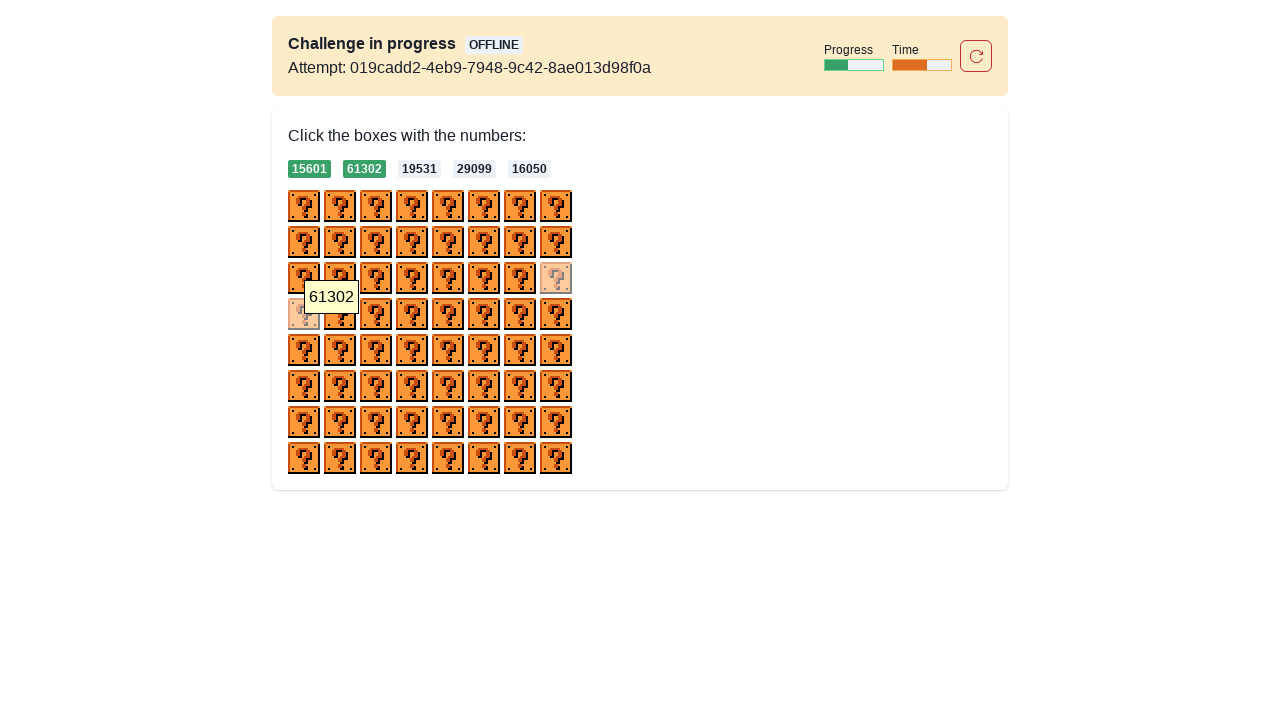

Hovered over checkbox 25 to reveal its number at (340, 314) on div > img >> nth=25
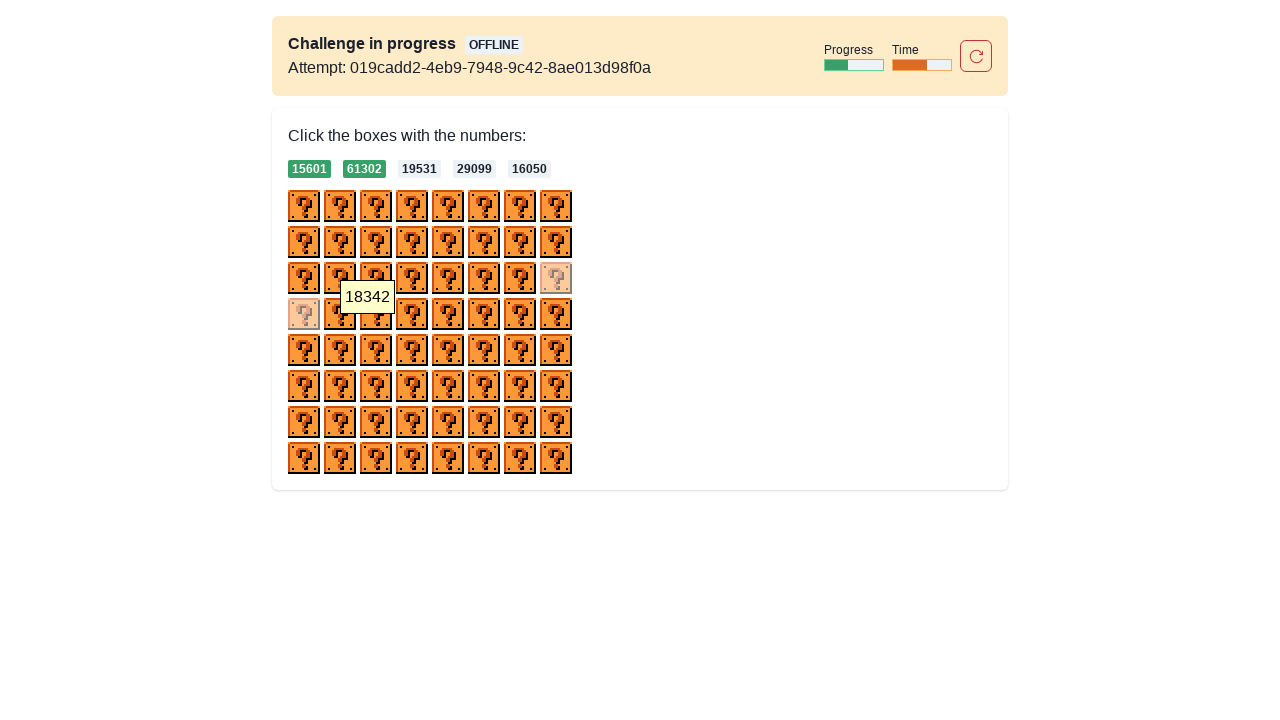

Retrieved hover text: '18342'
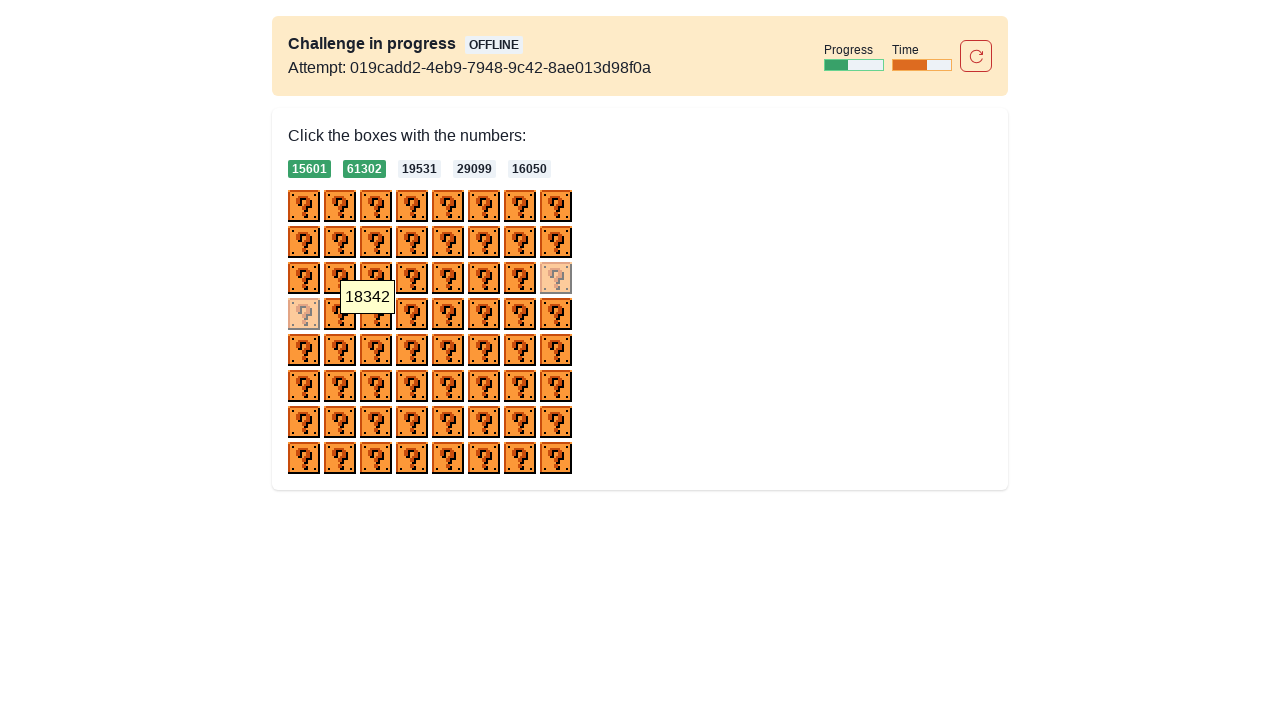

Hovered over checkbox 26 to reveal its number at (376, 314) on div > img >> nth=26
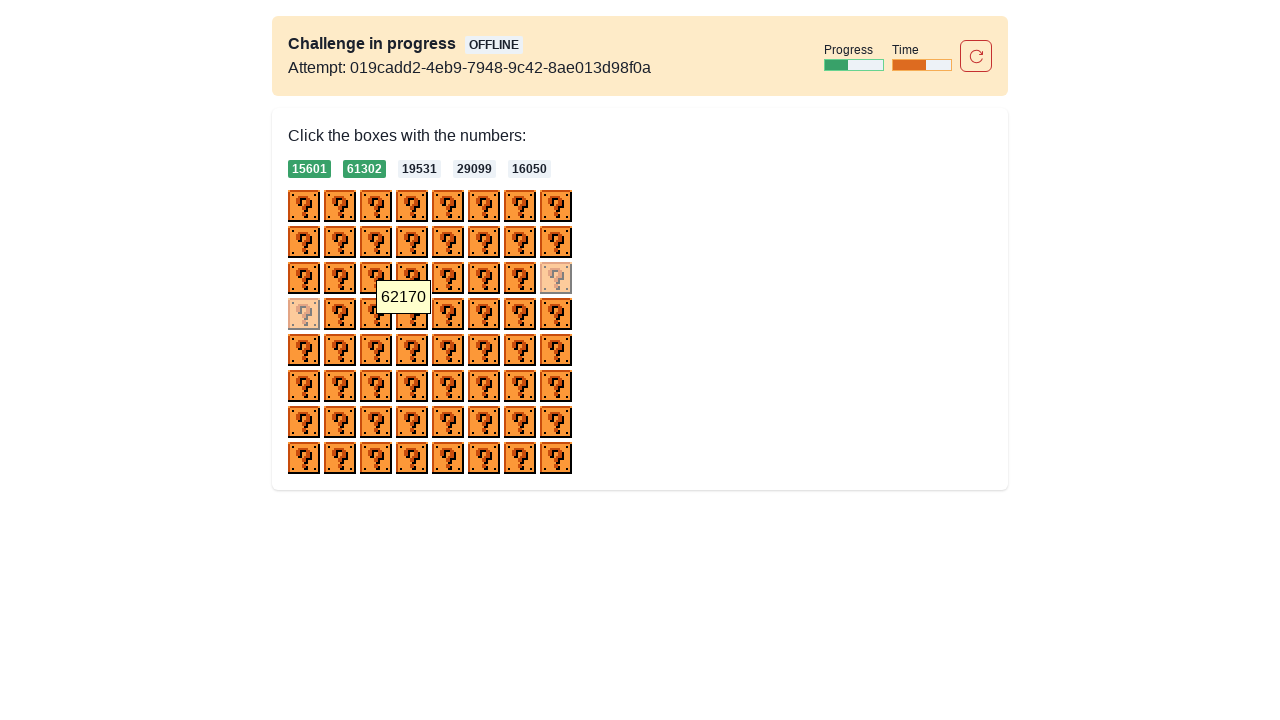

Retrieved hover text: '62170'
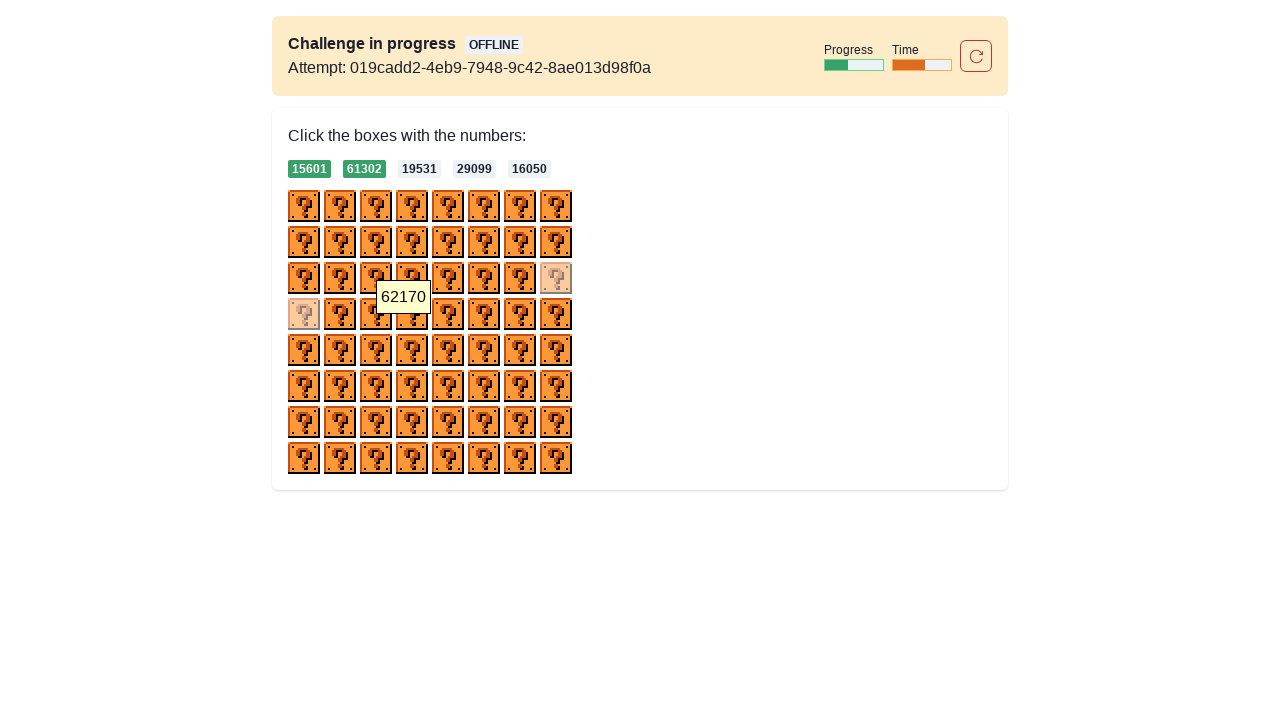

Hovered over checkbox 27 to reveal its number at (412, 314) on div > img >> nth=27
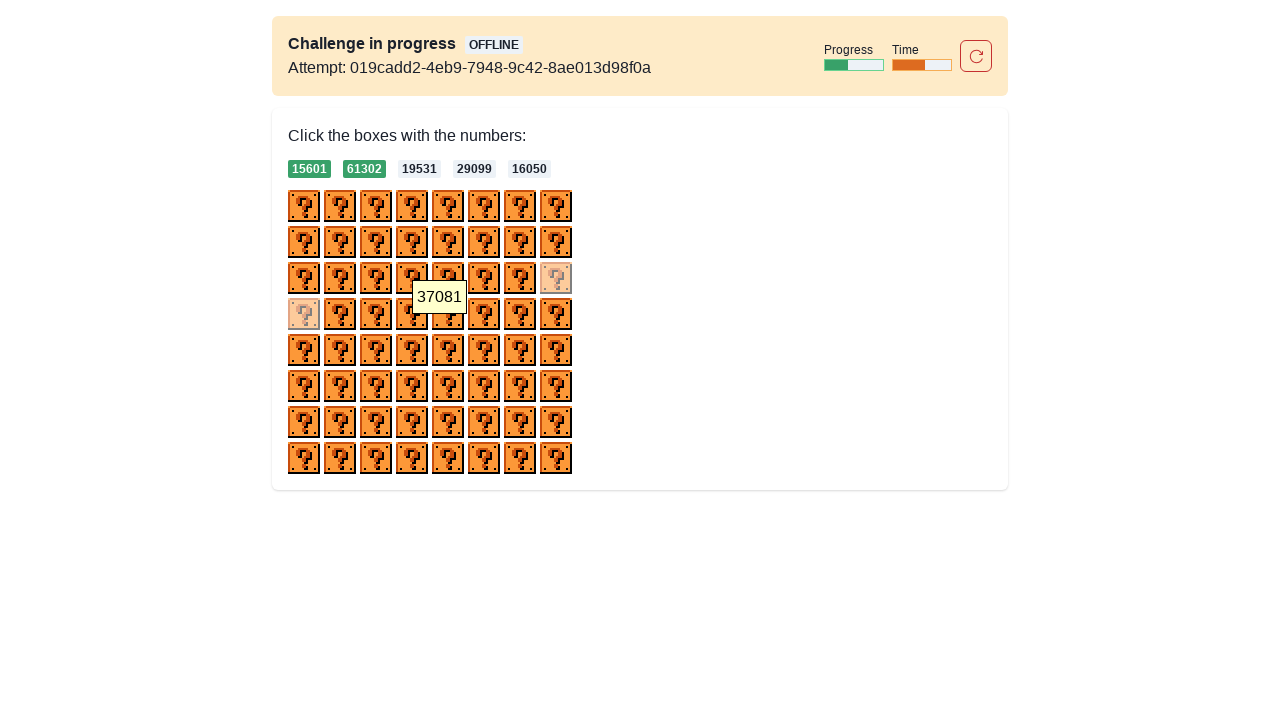

Retrieved hover text: '37081'
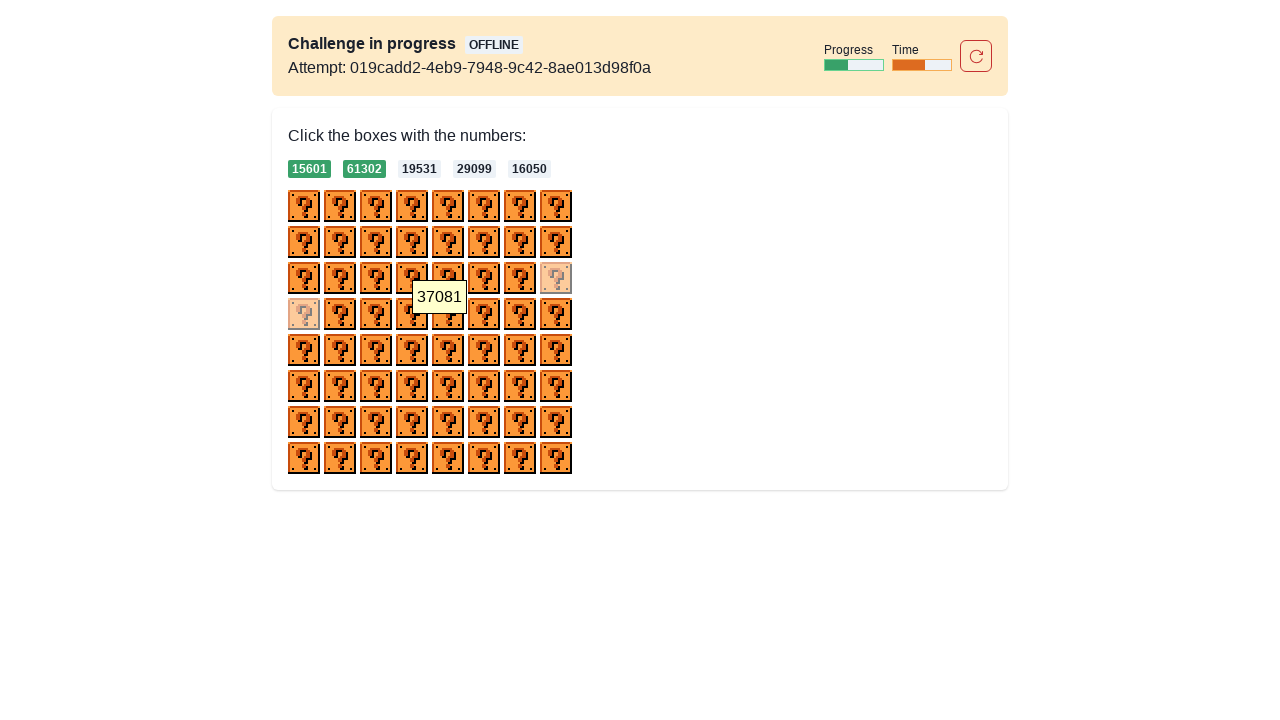

Hovered over checkbox 28 to reveal its number at (448, 314) on div > img >> nth=28
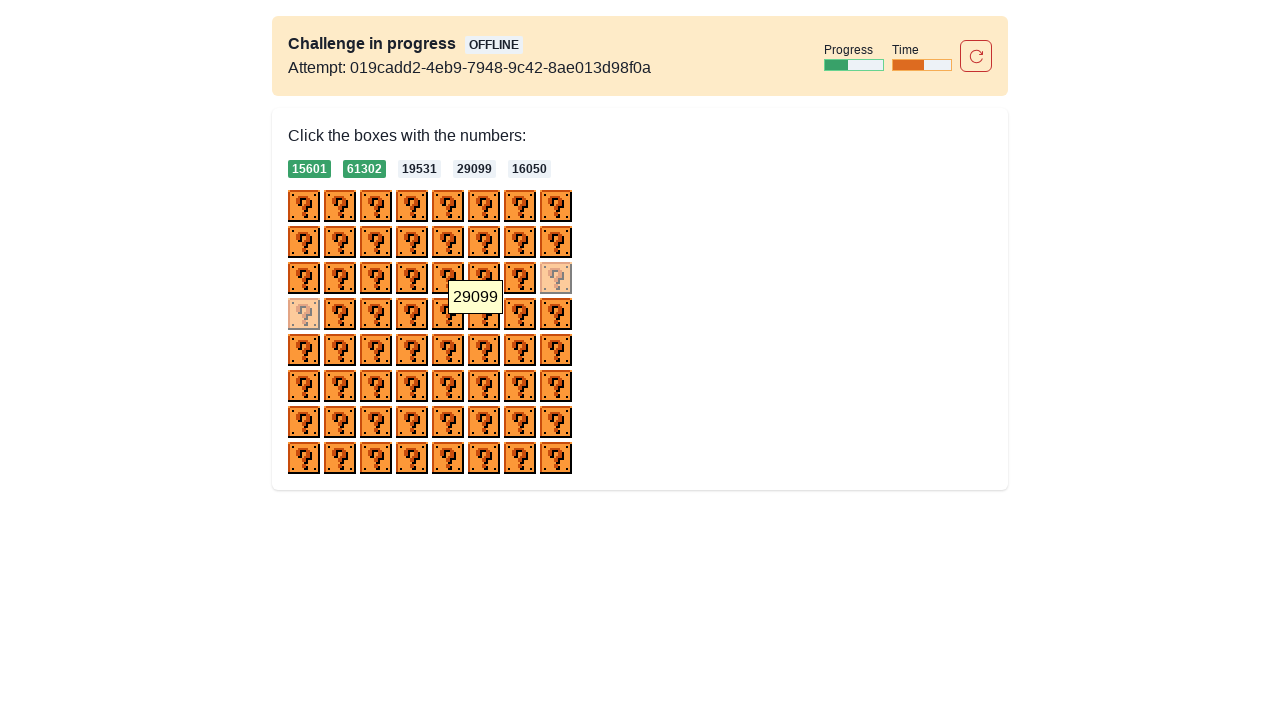

Retrieved hover text: '29099'
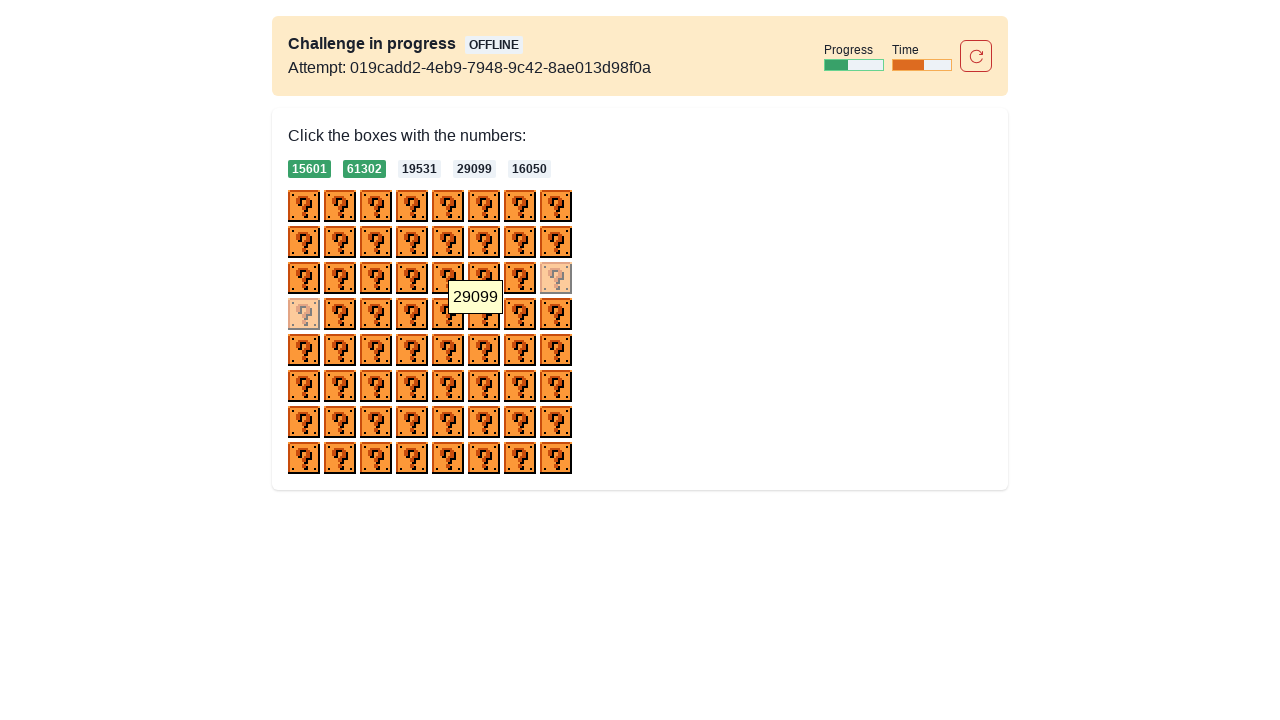

Clicked checkbox 28 - hover text '29099' matched given numbers at (448, 314) on div > img >> nth=28
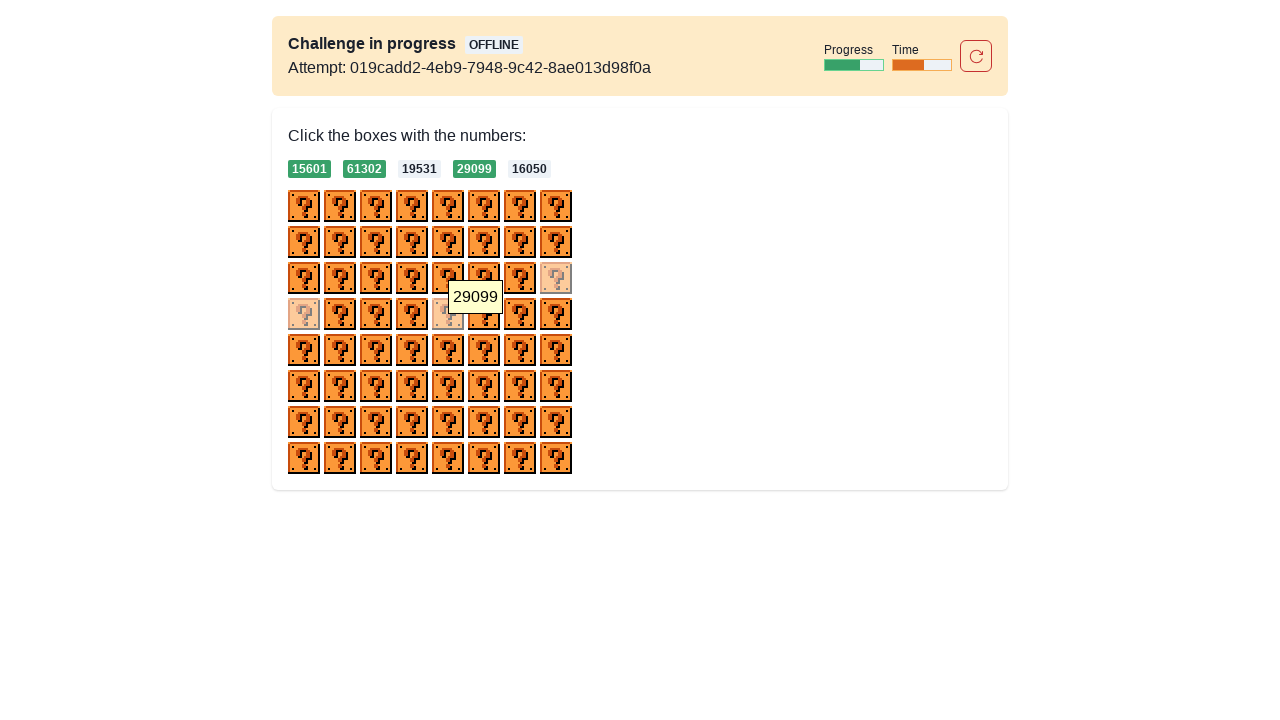

Hovered over checkbox 29 to reveal its number at (484, 314) on div > img >> nth=29
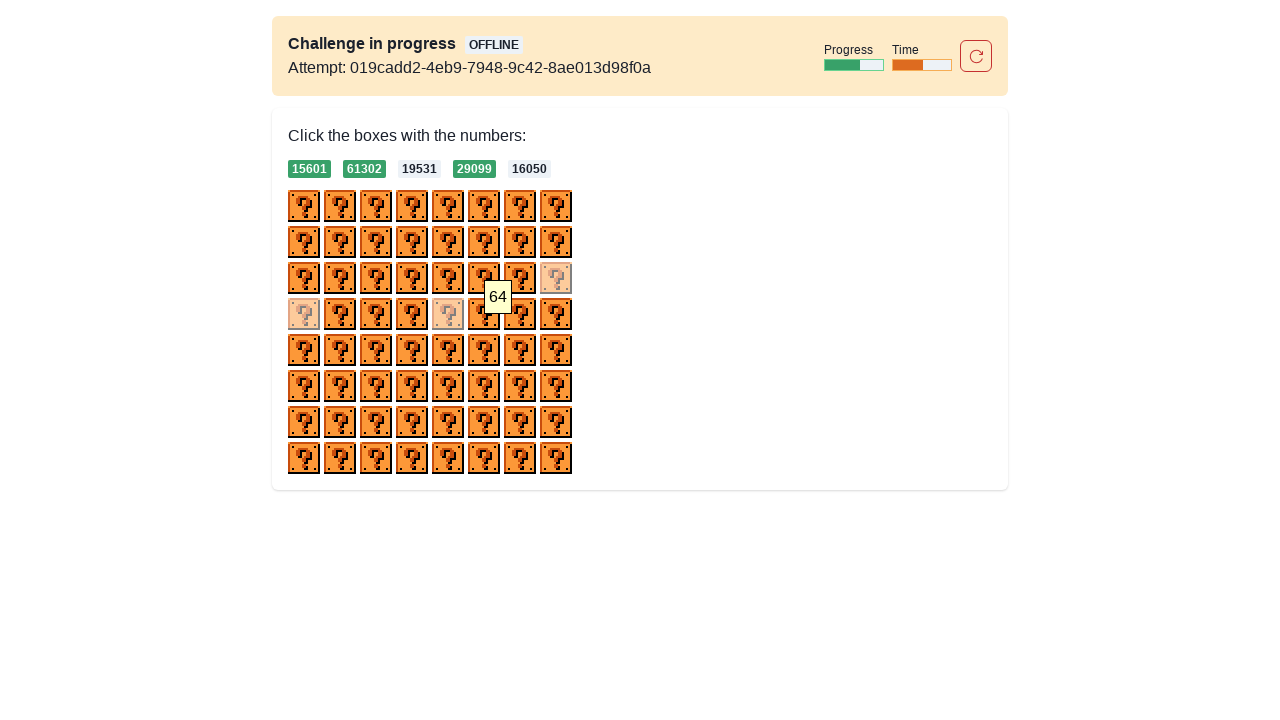

Retrieved hover text: '64'
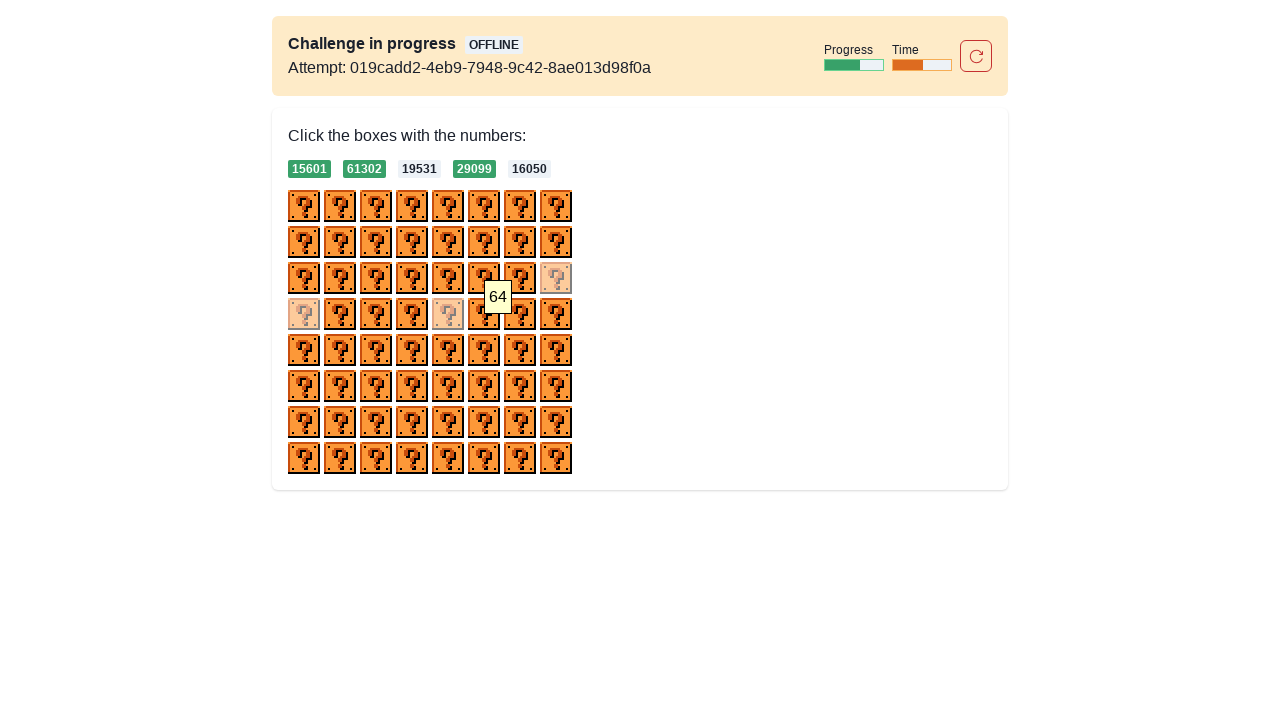

Hovered over checkbox 30 to reveal its number at (520, 314) on div > img >> nth=30
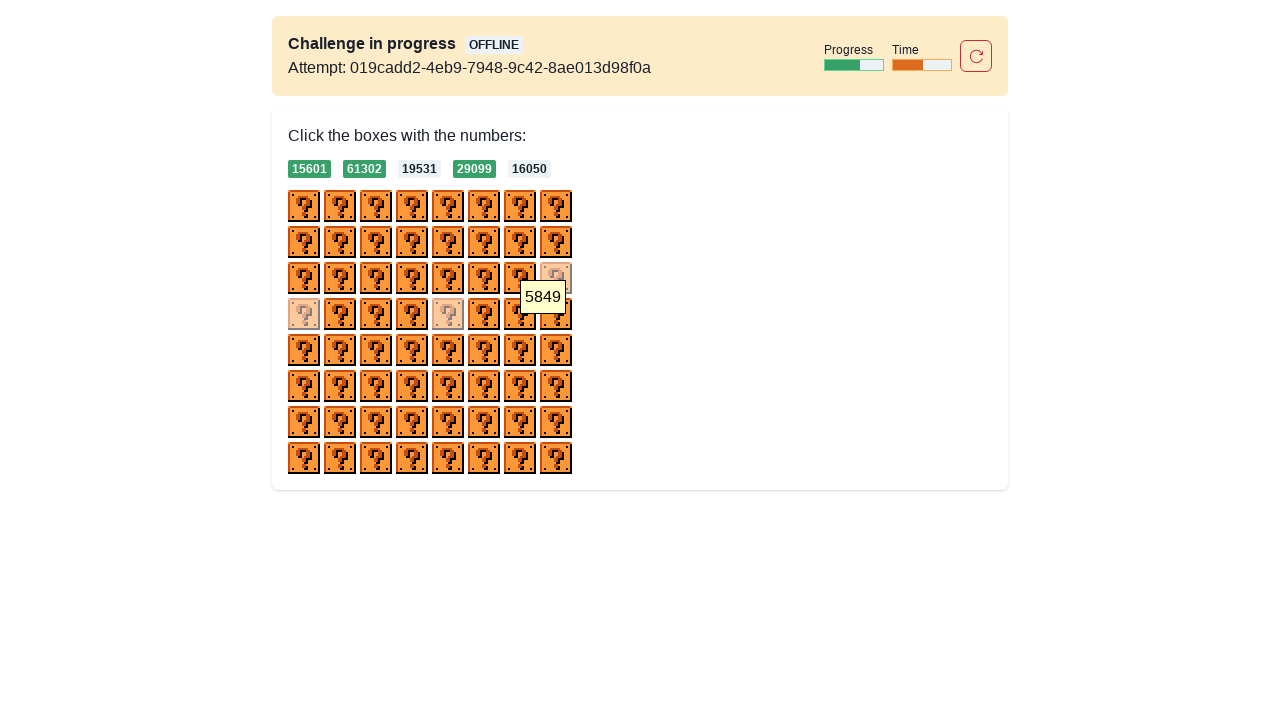

Retrieved hover text: '5849'
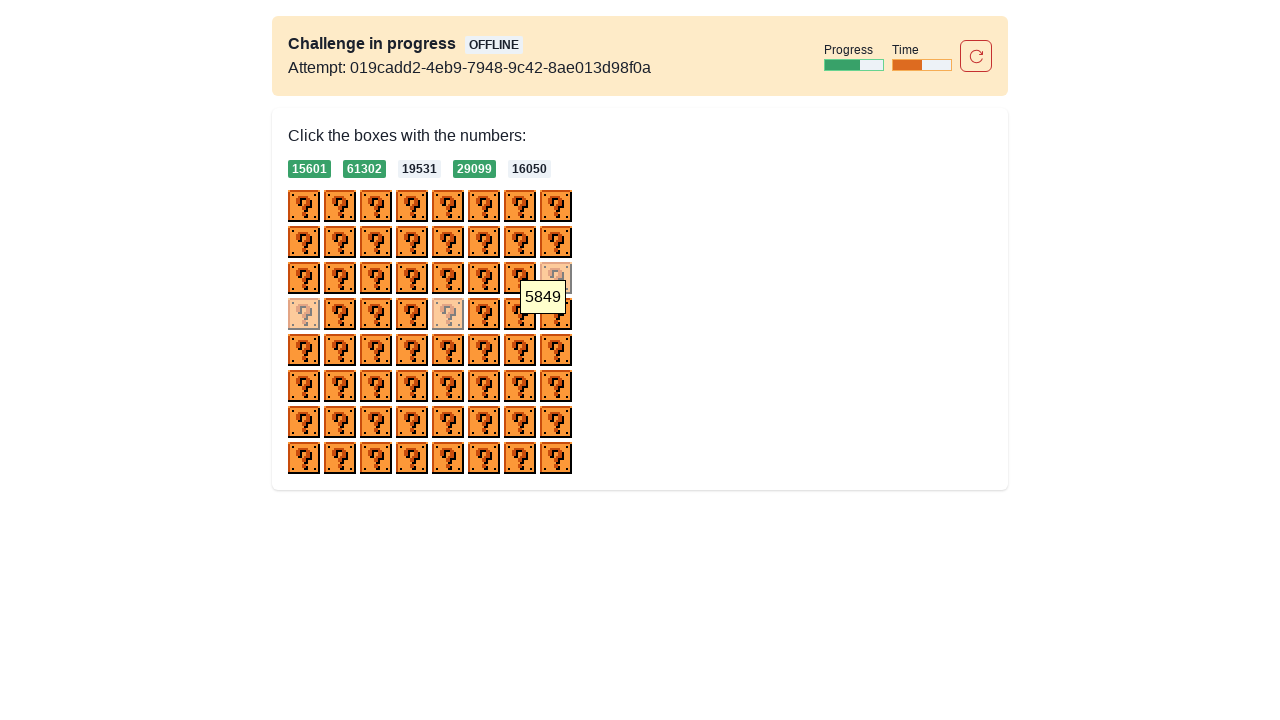

Hovered over checkbox 31 to reveal its number at (556, 314) on div > img >> nth=31
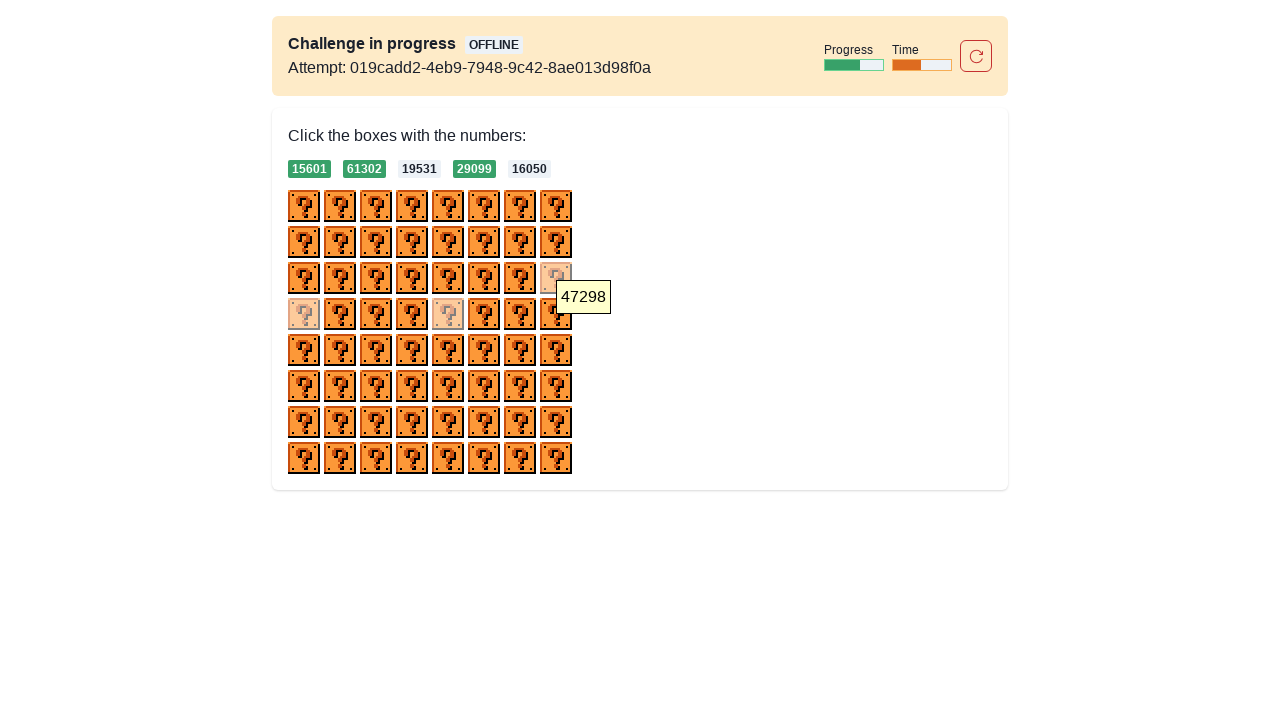

Retrieved hover text: '47298'
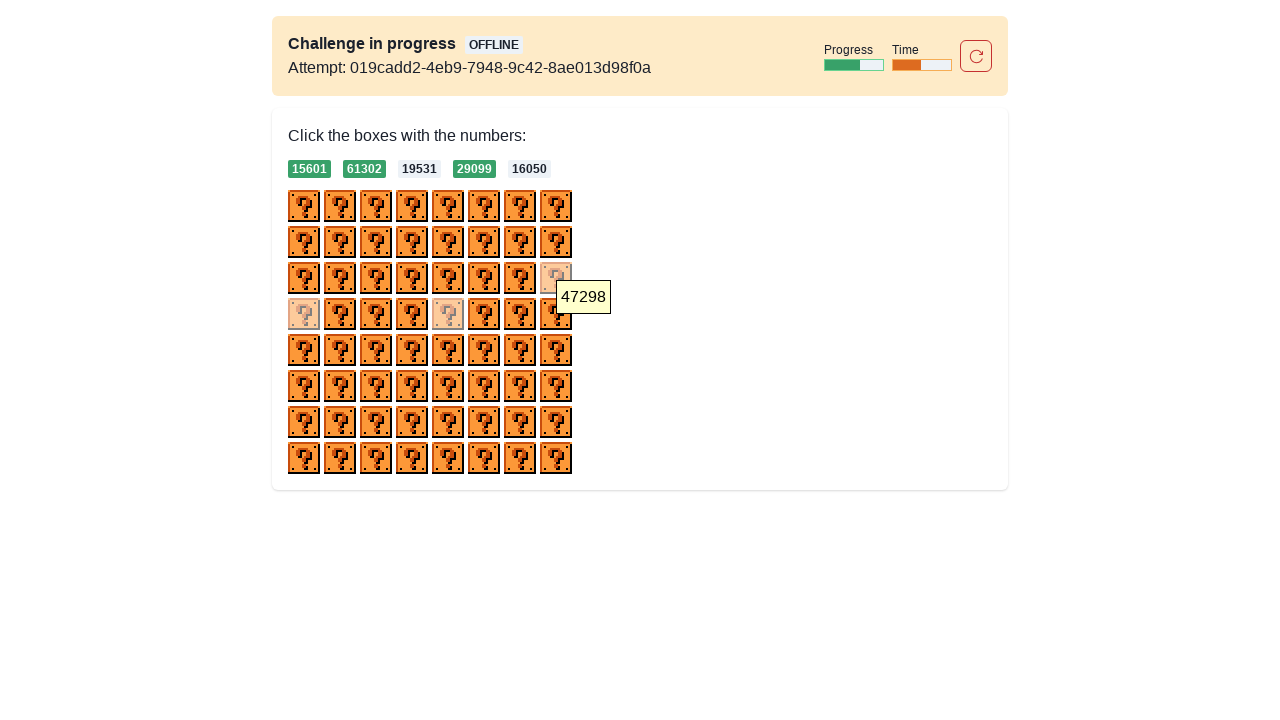

Hovered over checkbox 32 to reveal its number at (304, 350) on div > img >> nth=32
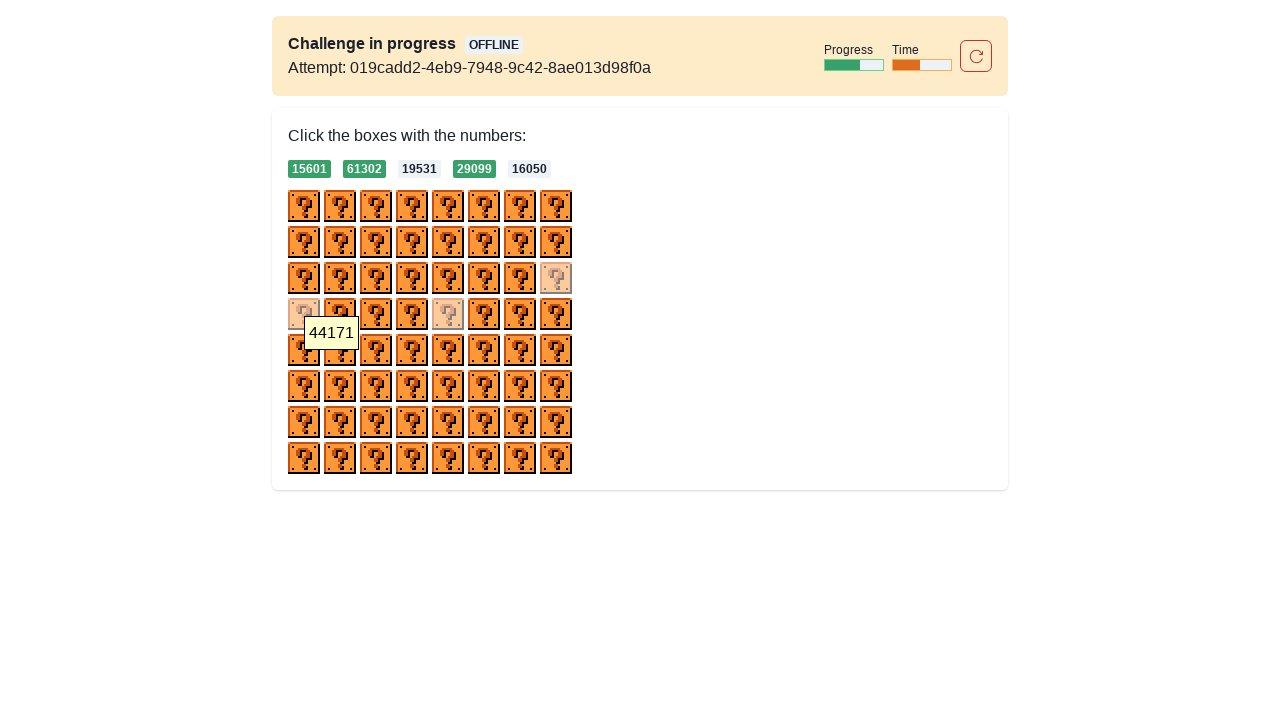

Retrieved hover text: '44171'
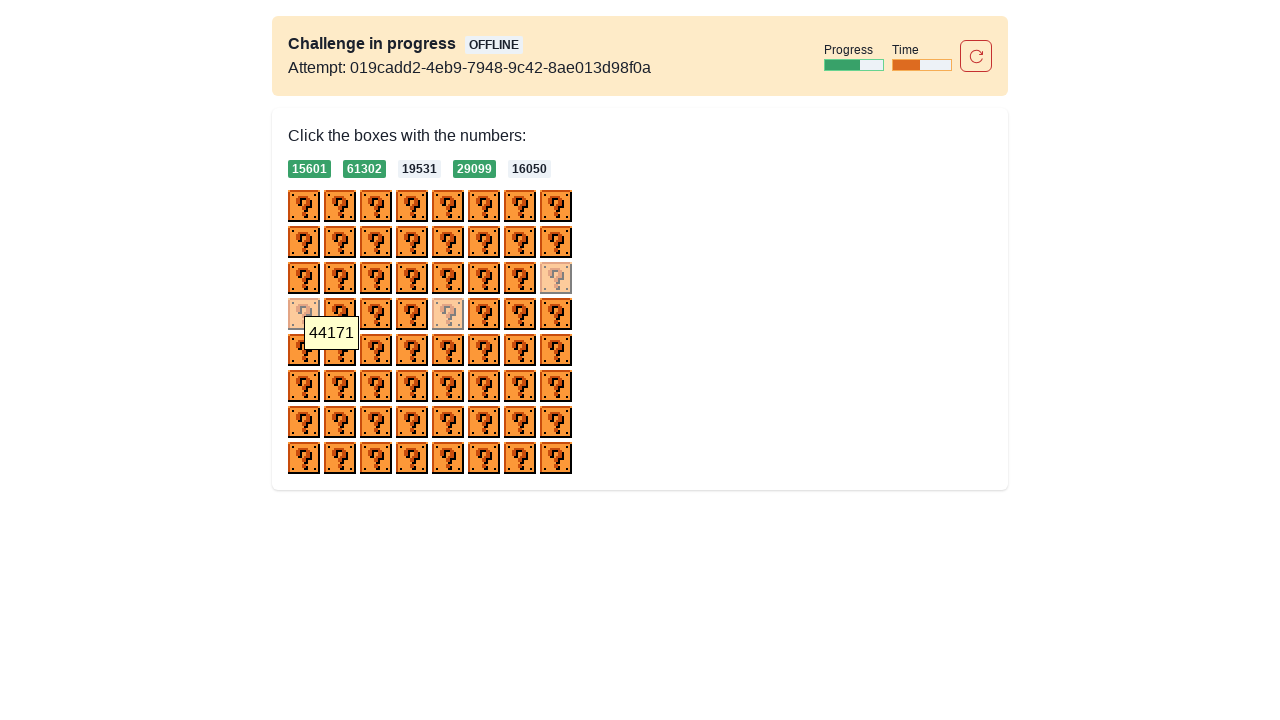

Hovered over checkbox 33 to reveal its number at (340, 350) on div > img >> nth=33
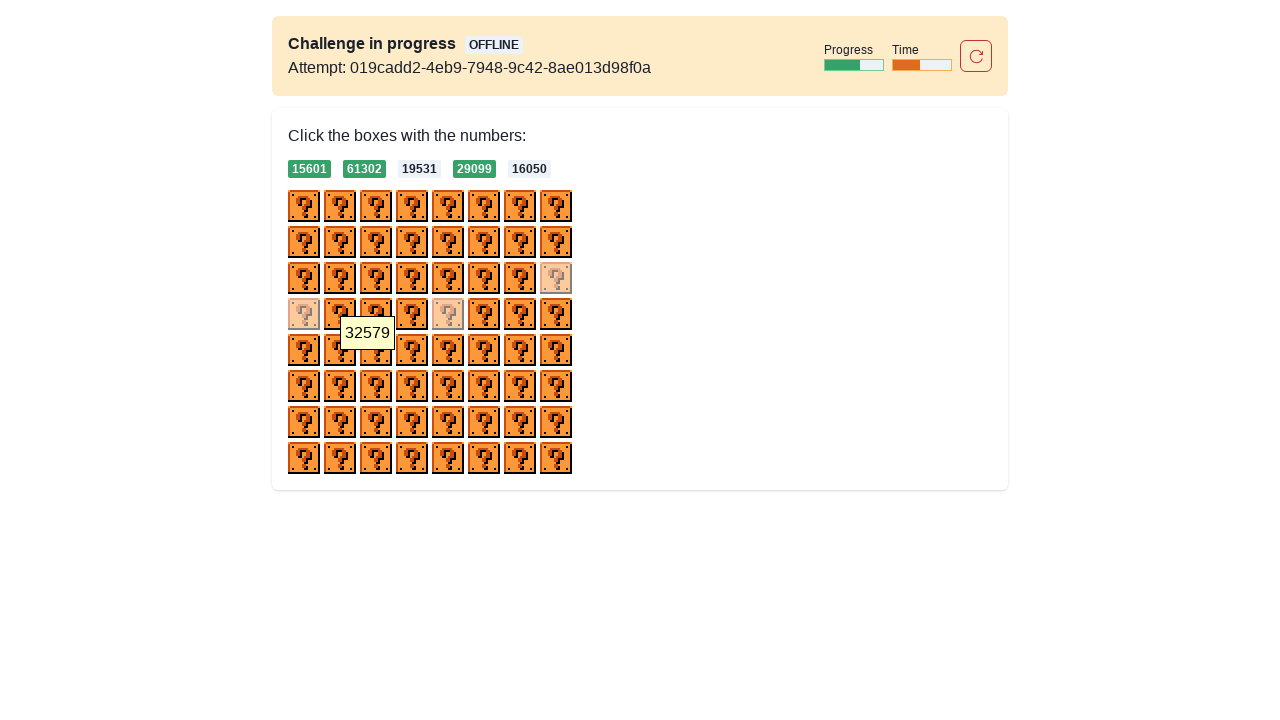

Retrieved hover text: '32579'
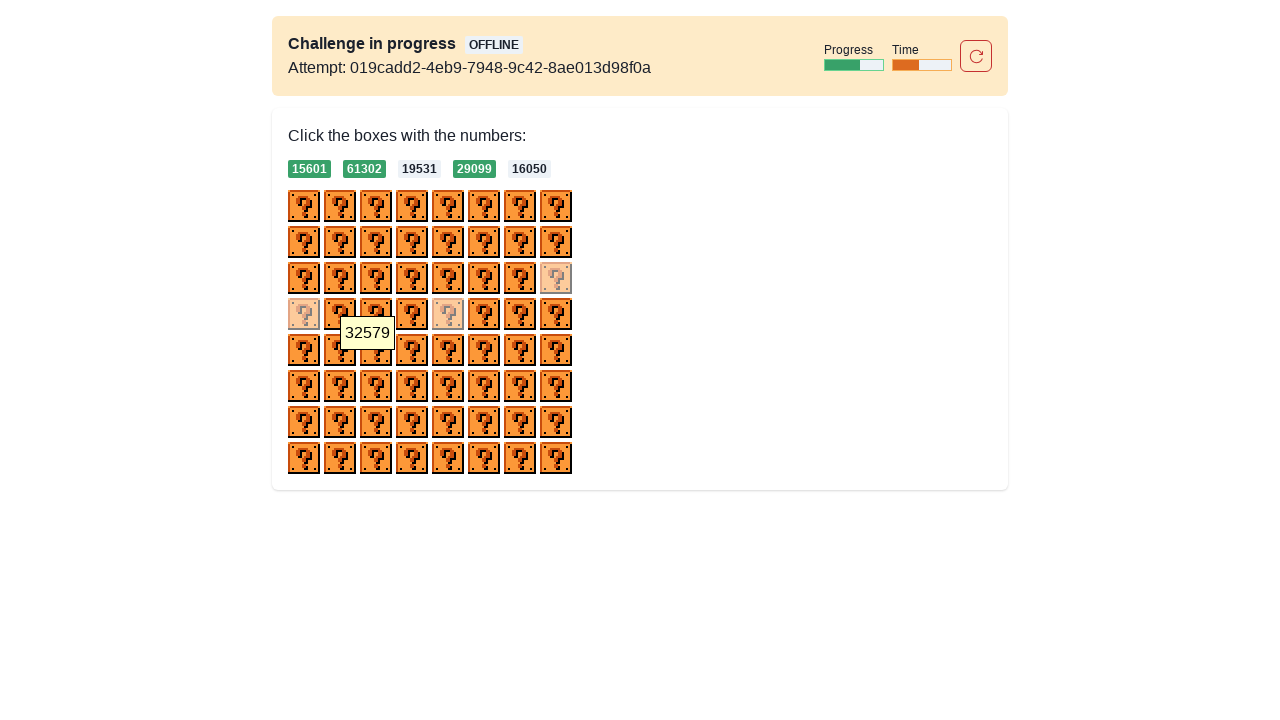

Hovered over checkbox 34 to reveal its number at (376, 350) on div > img >> nth=34
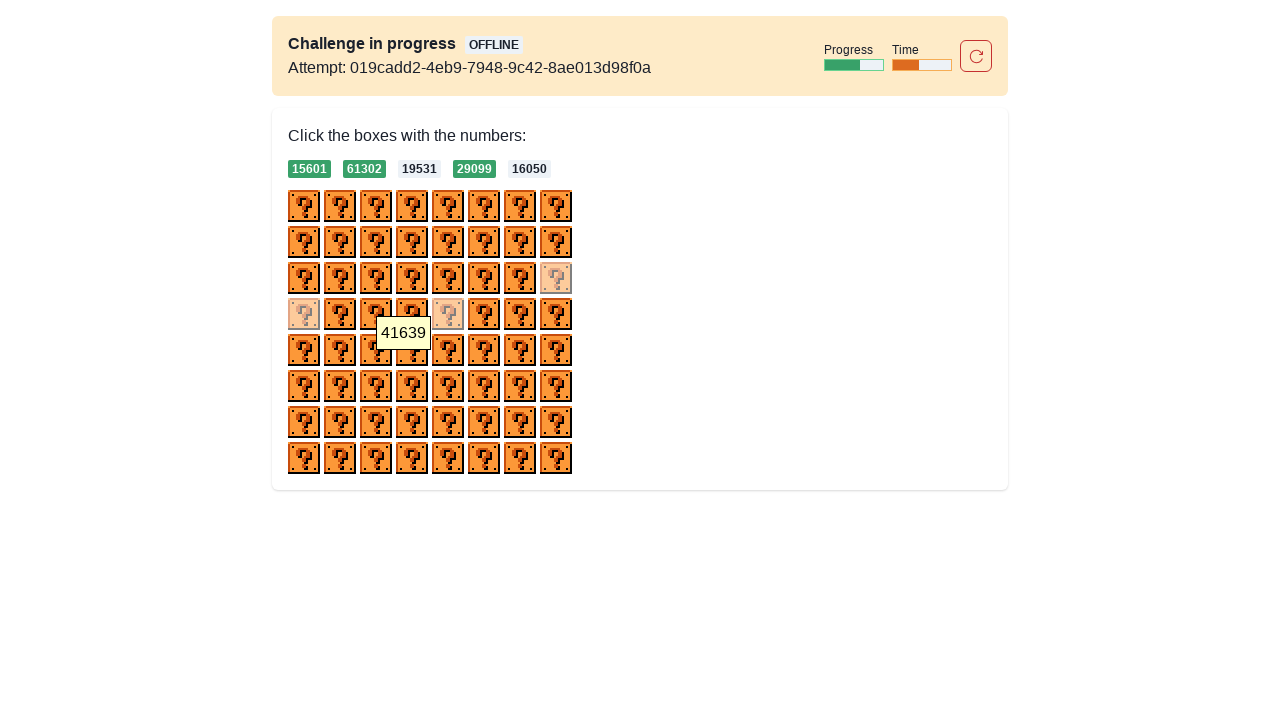

Retrieved hover text: '41639'
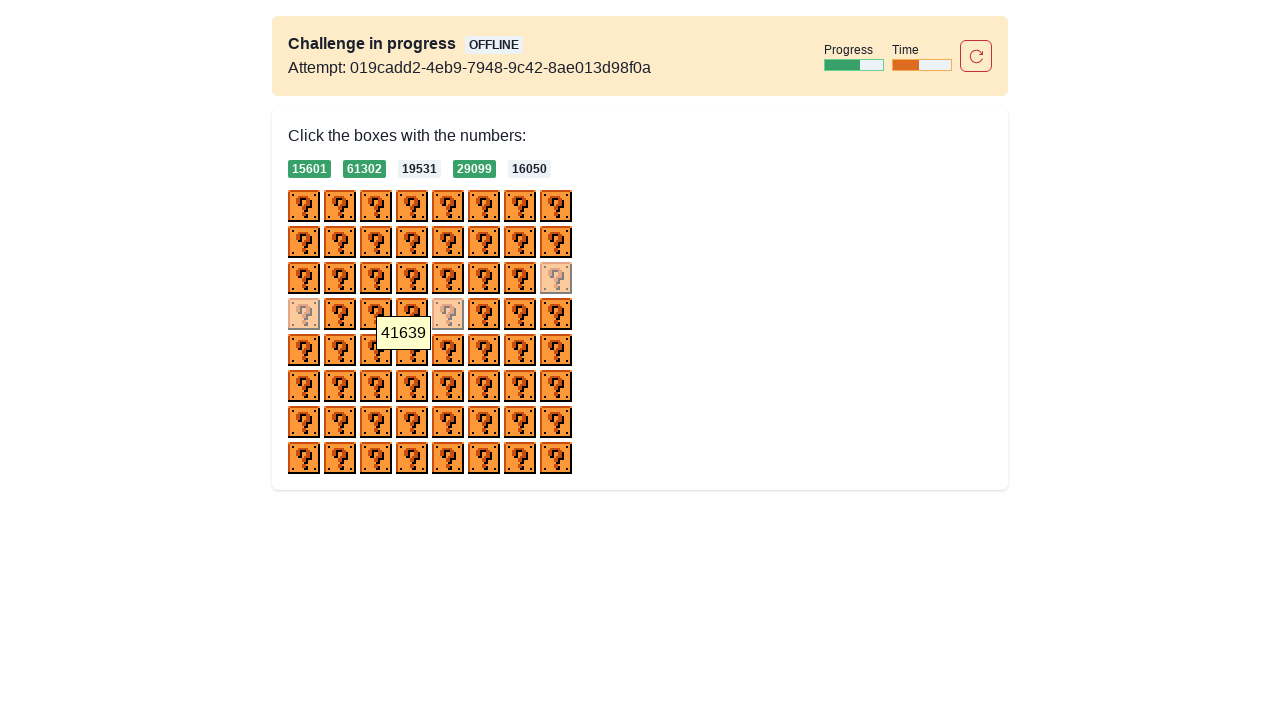

Hovered over checkbox 35 to reveal its number at (412, 350) on div > img >> nth=35
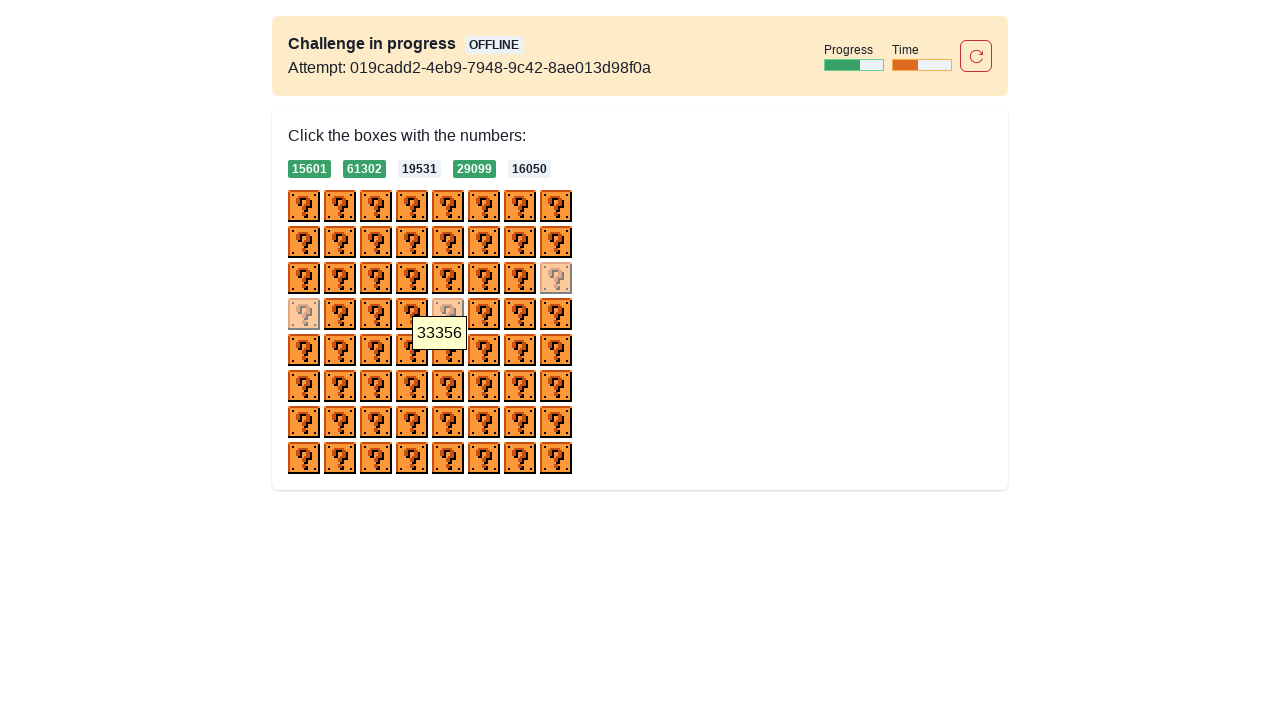

Retrieved hover text: '33356'
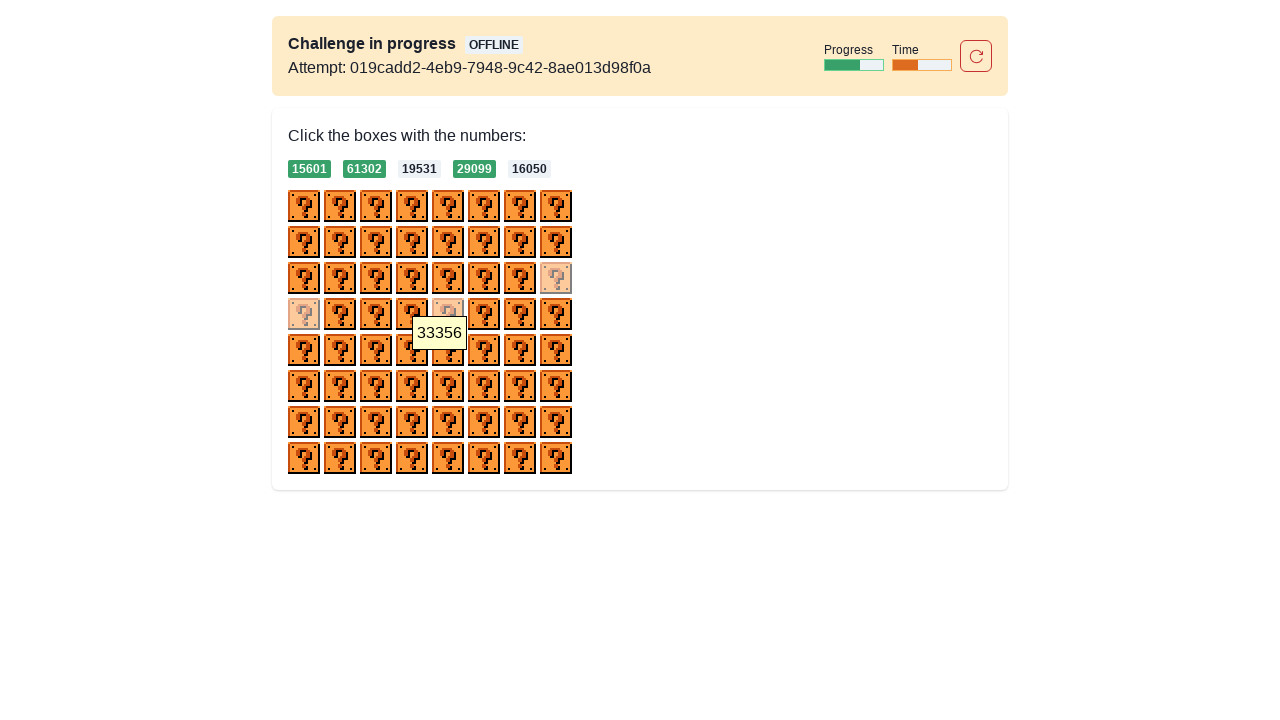

Hovered over checkbox 36 to reveal its number at (448, 350) on div > img >> nth=36
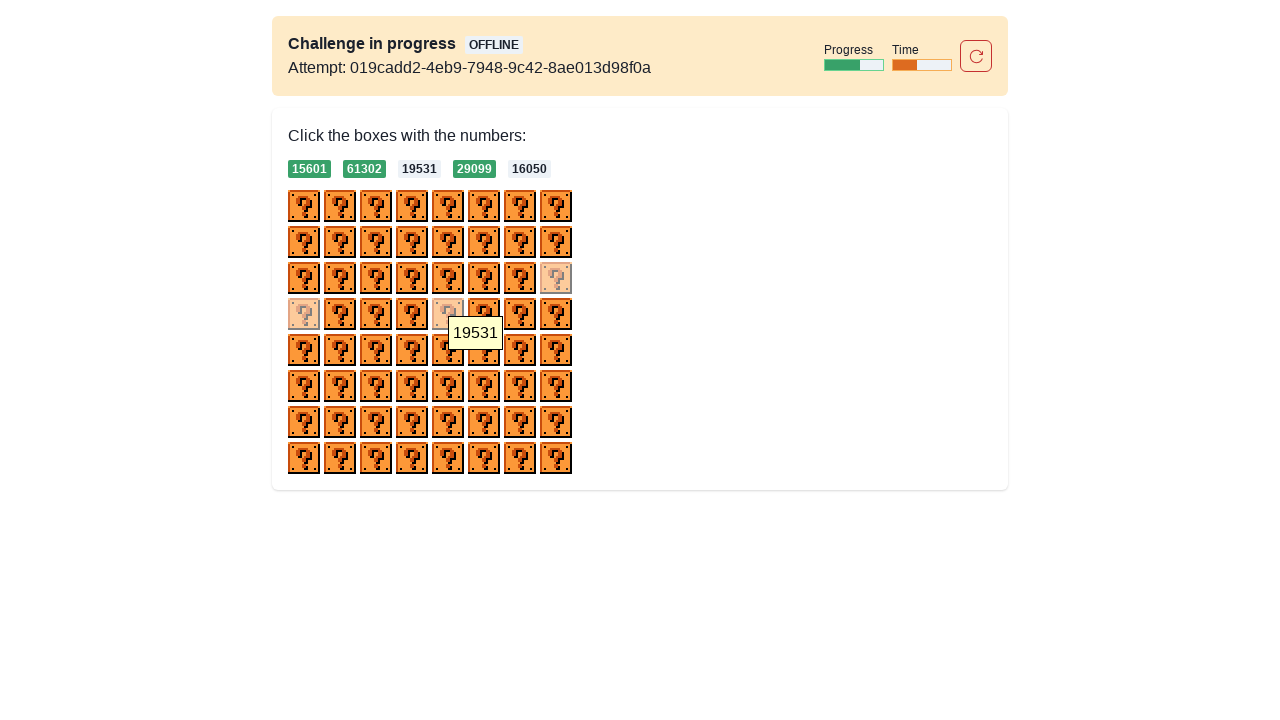

Retrieved hover text: '19531'
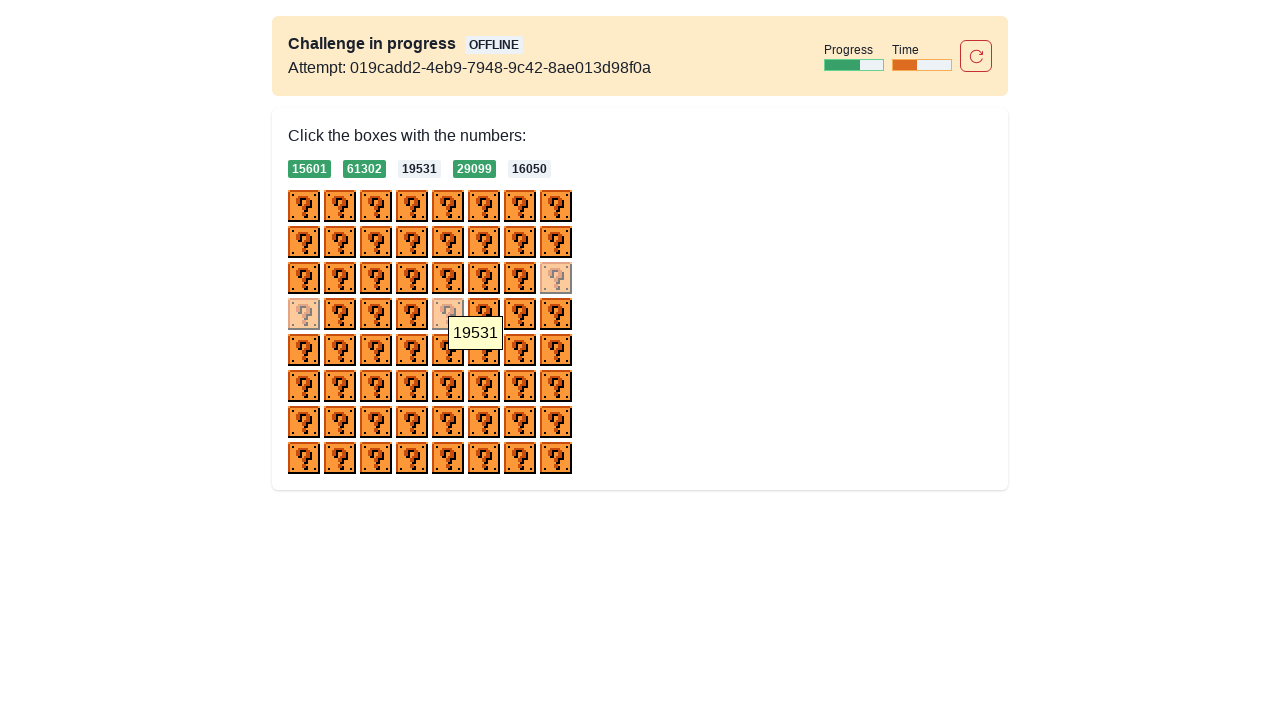

Clicked checkbox 36 - hover text '19531' matched given numbers at (448, 350) on div > img >> nth=36
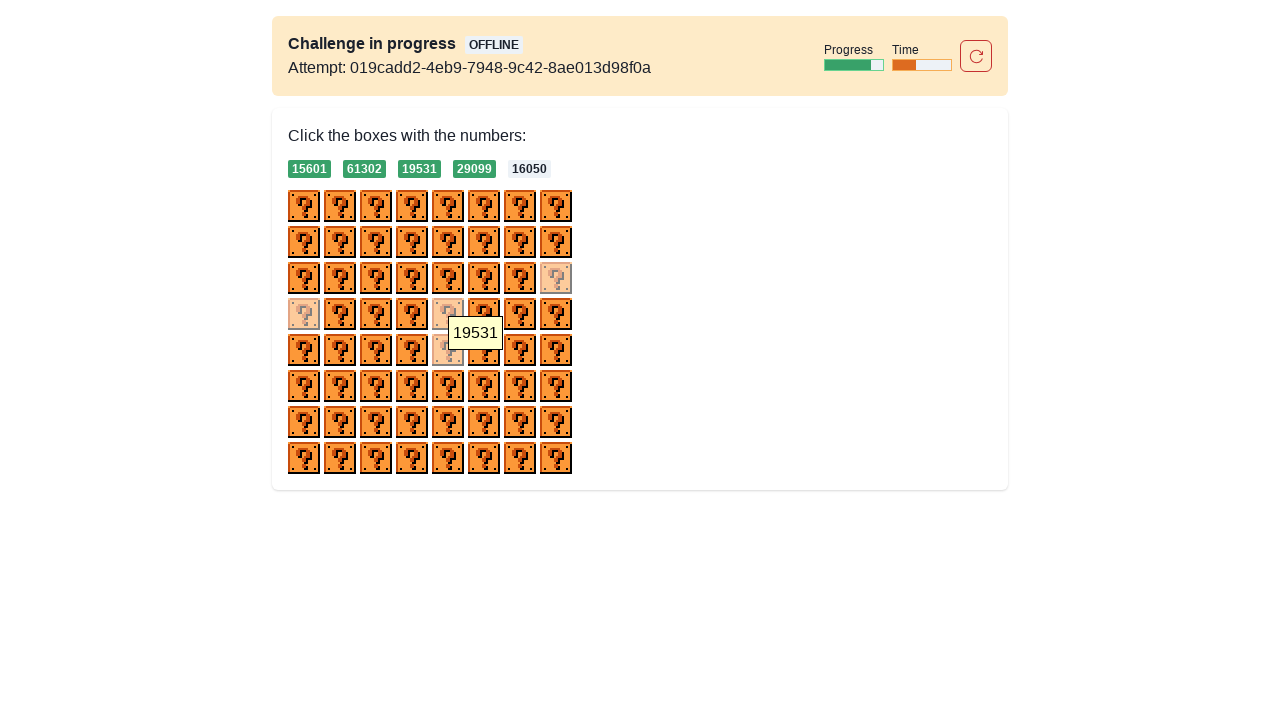

Hovered over checkbox 37 to reveal its number at (484, 350) on div > img >> nth=37
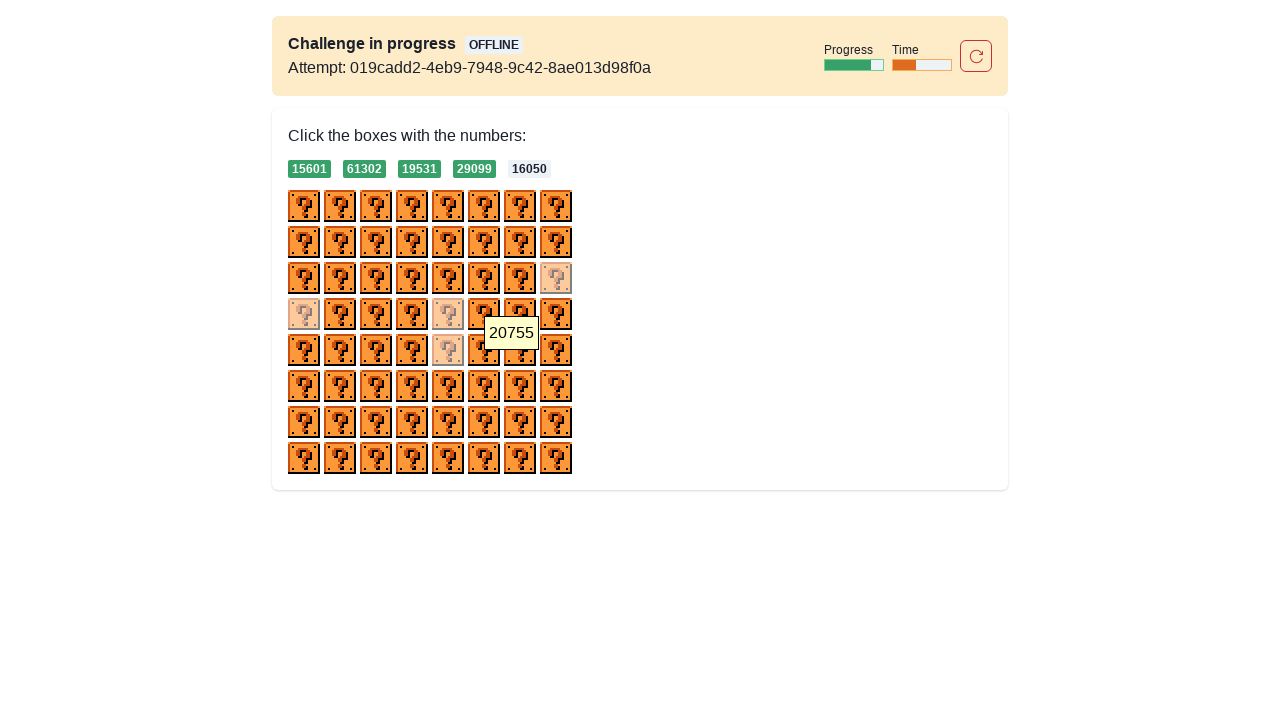

Retrieved hover text: '20755'
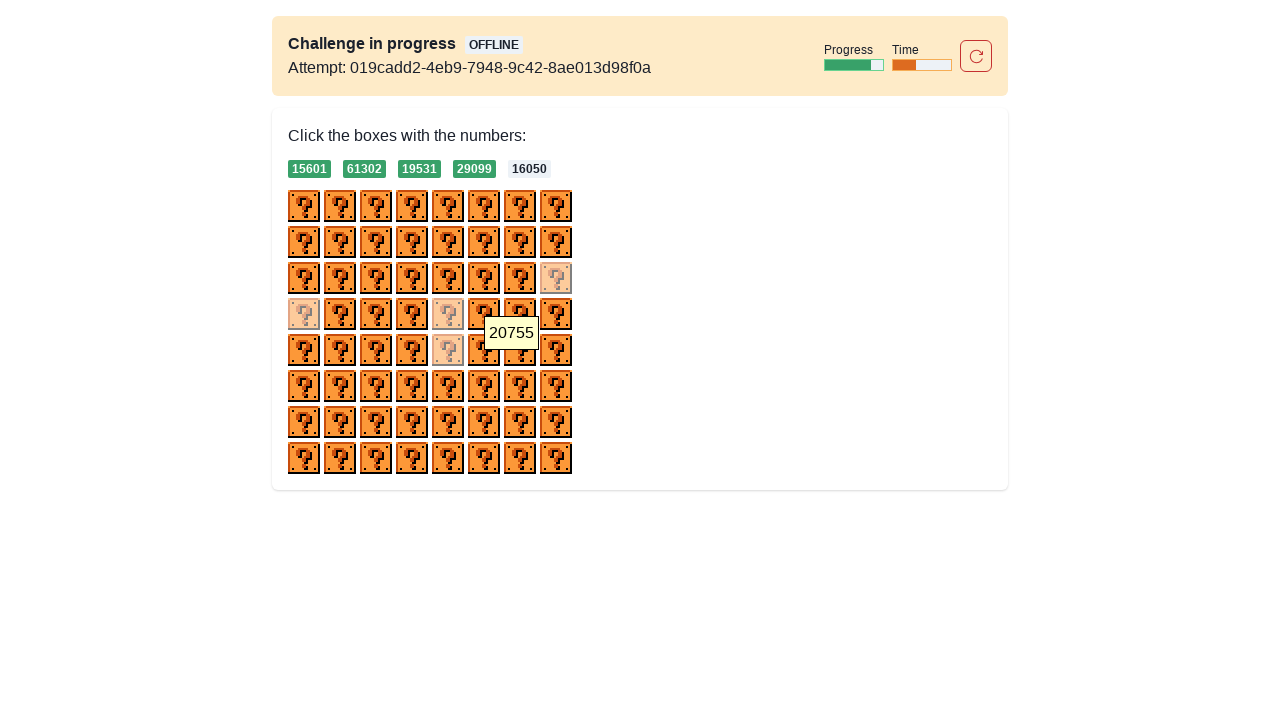

Hovered over checkbox 38 to reveal its number at (520, 350) on div > img >> nth=38
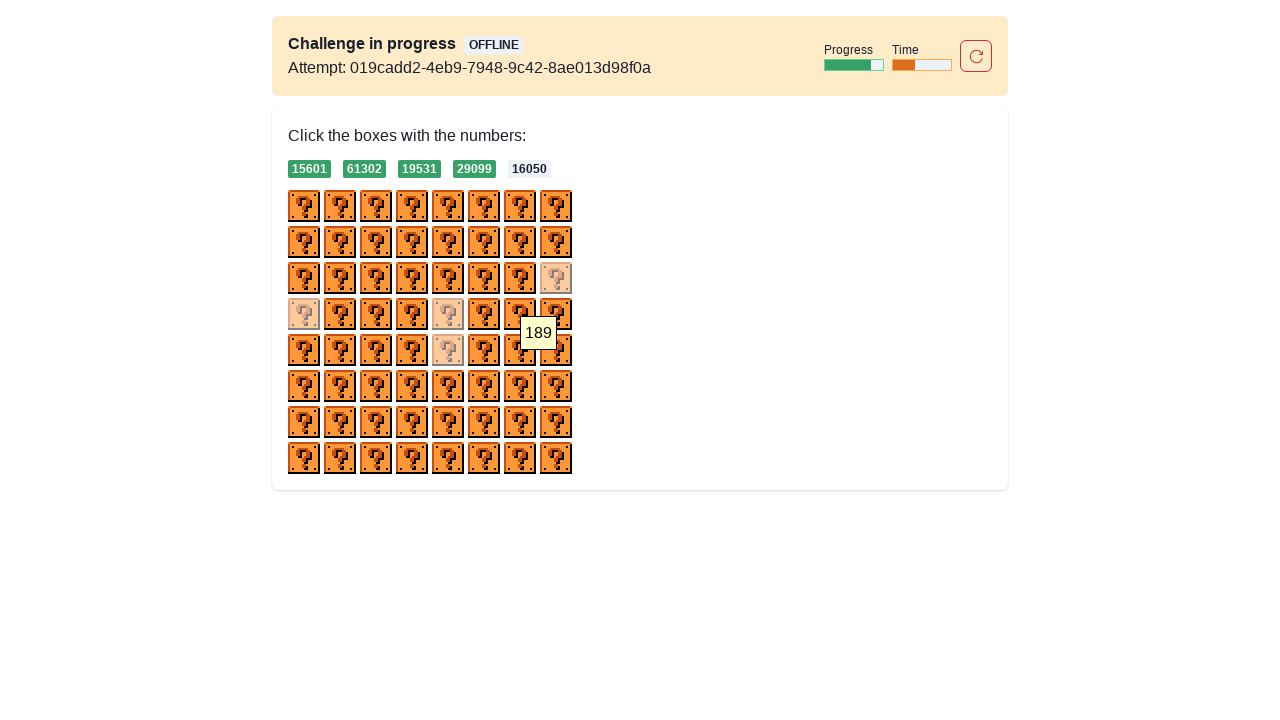

Retrieved hover text: '189'
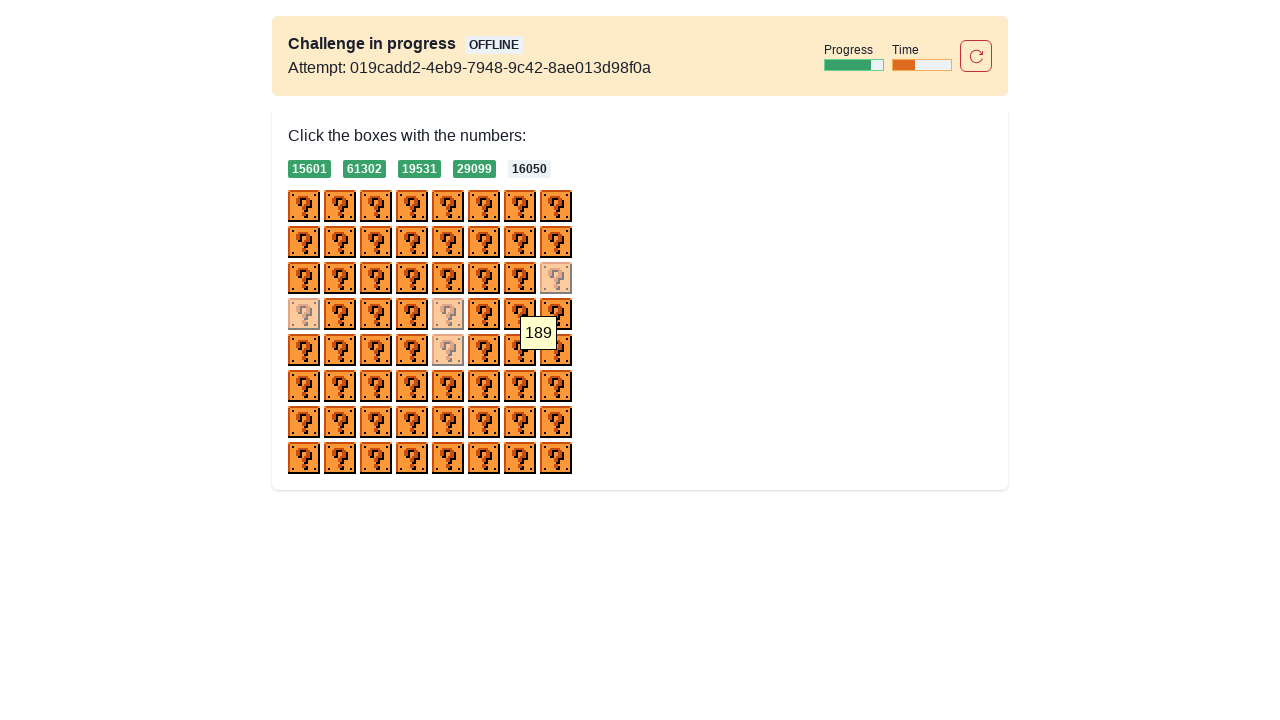

Hovered over checkbox 39 to reveal its number at (556, 350) on div > img >> nth=39
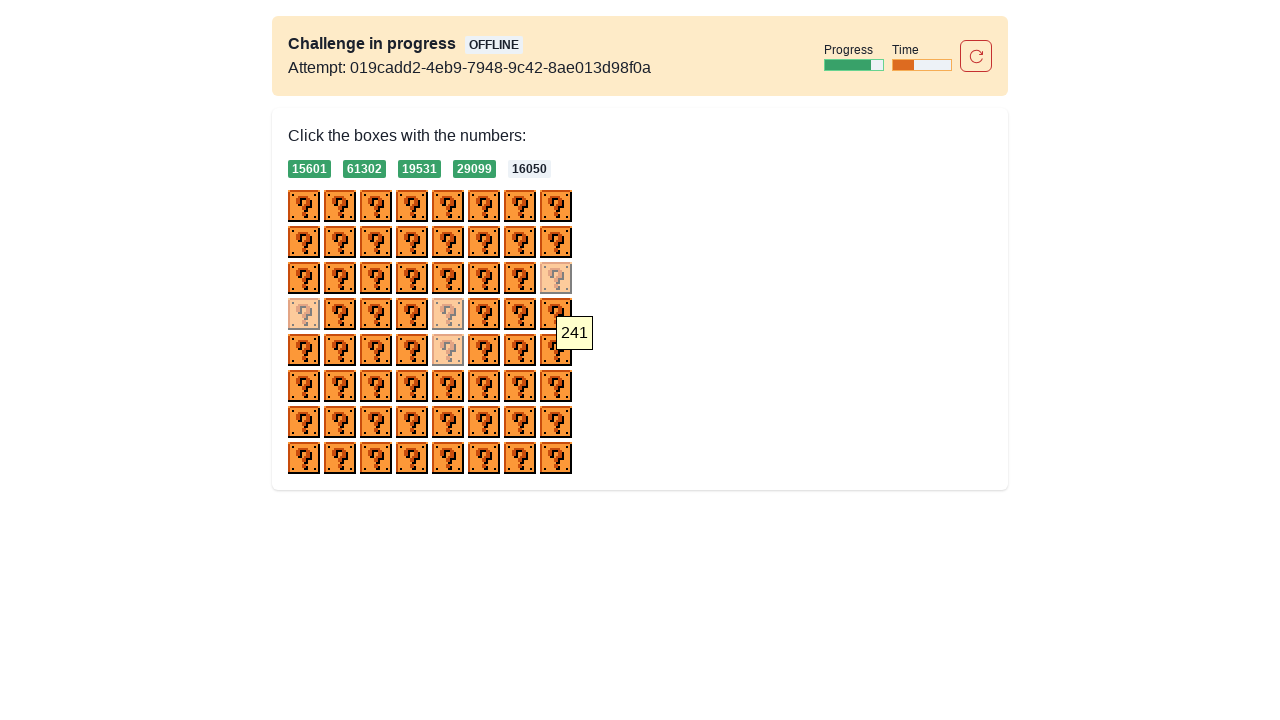

Retrieved hover text: '241'
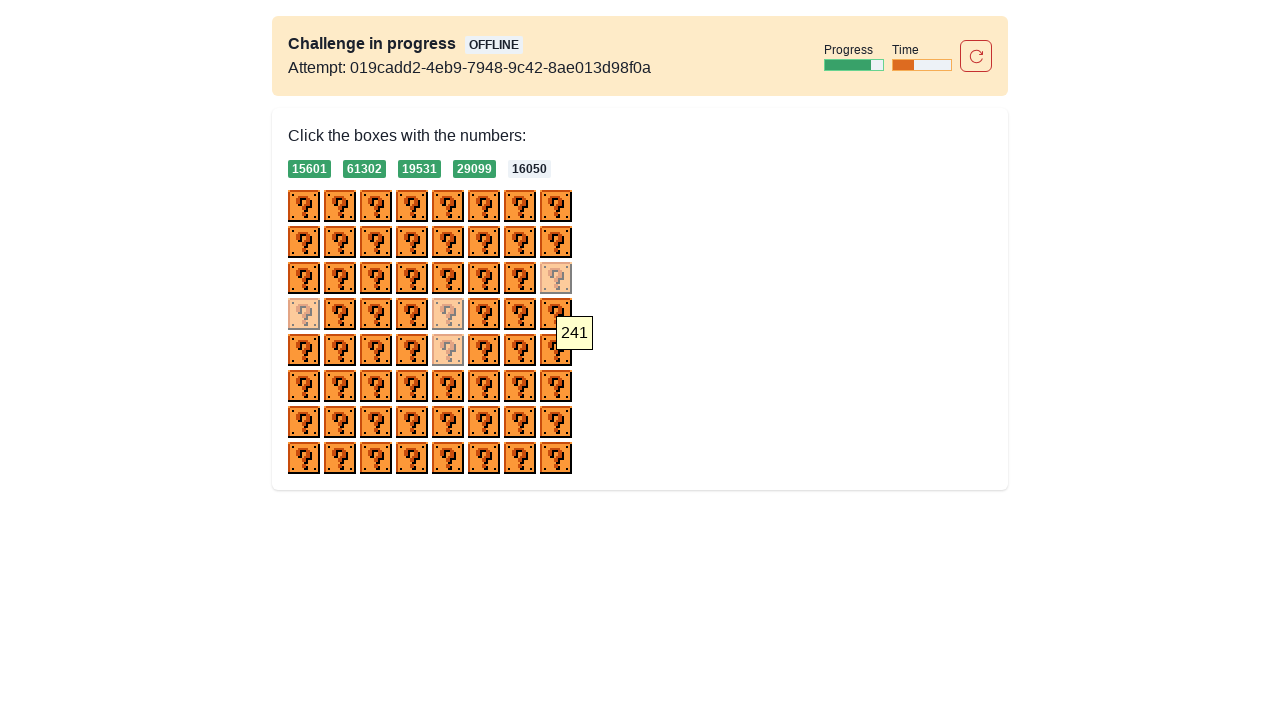

Hovered over checkbox 40 to reveal its number at (304, 386) on div > img >> nth=40
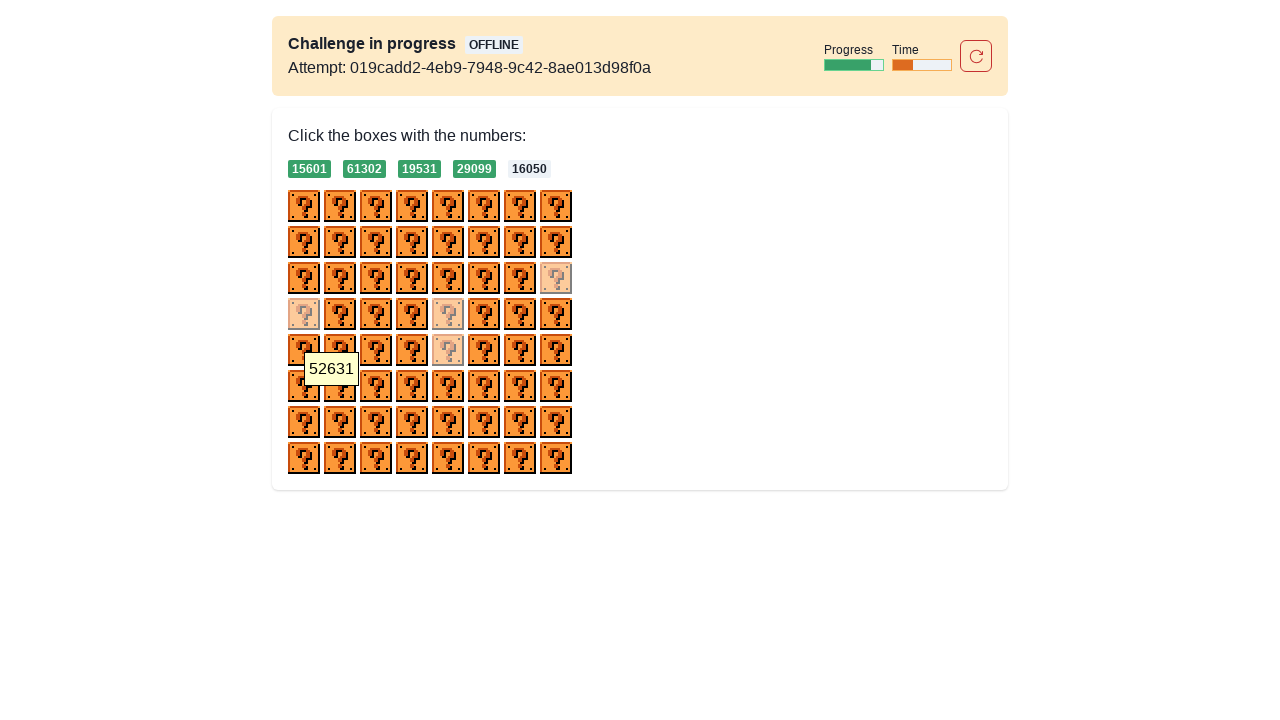

Retrieved hover text: '52631'
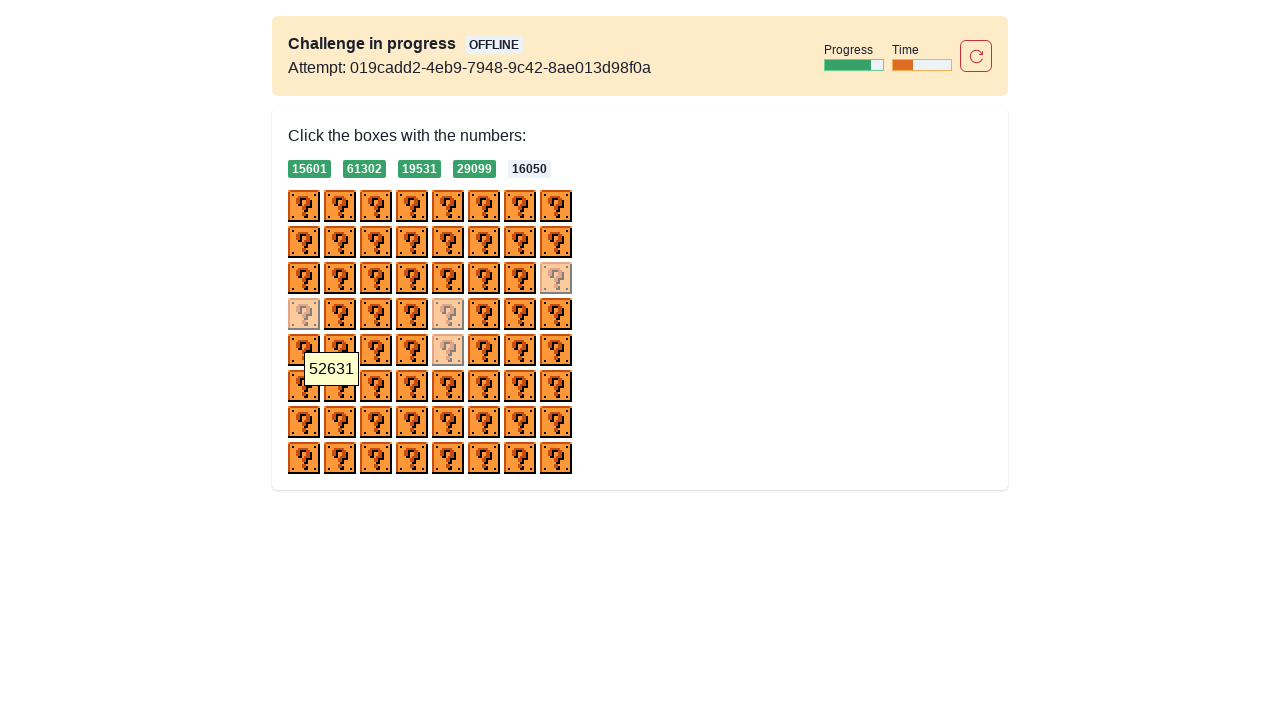

Hovered over checkbox 41 to reveal its number at (340, 386) on div > img >> nth=41
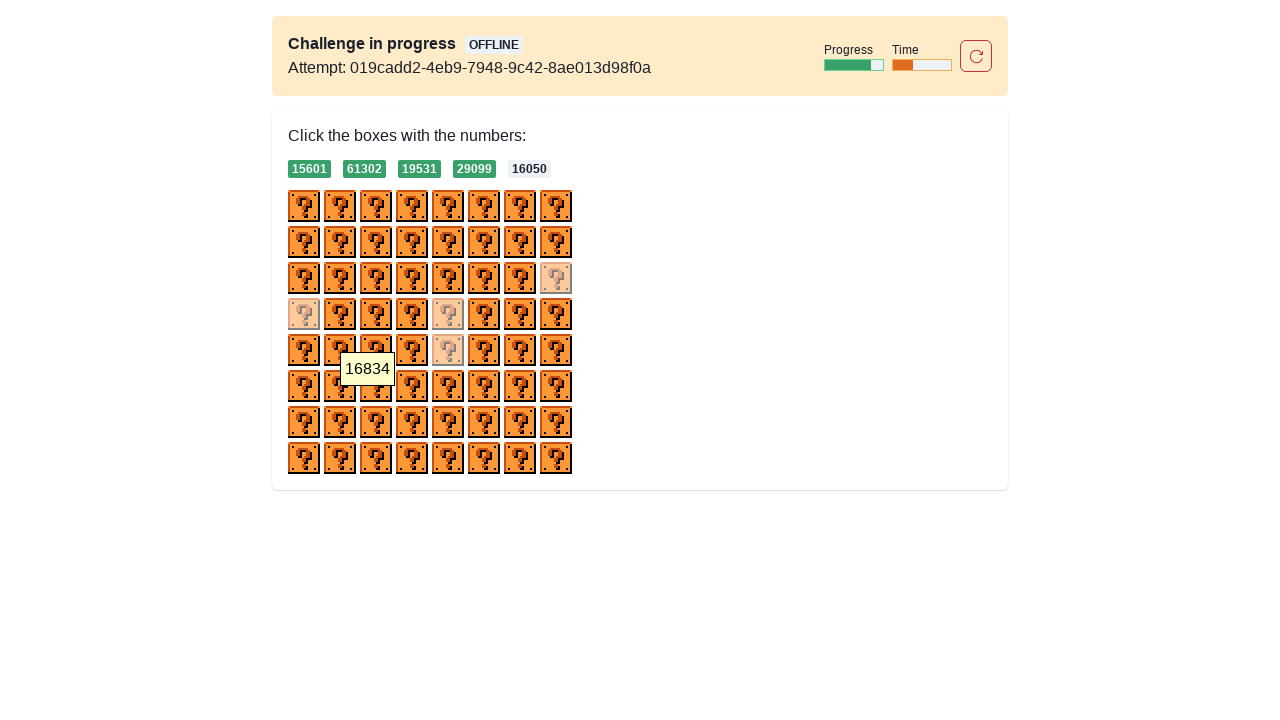

Retrieved hover text: '16834'
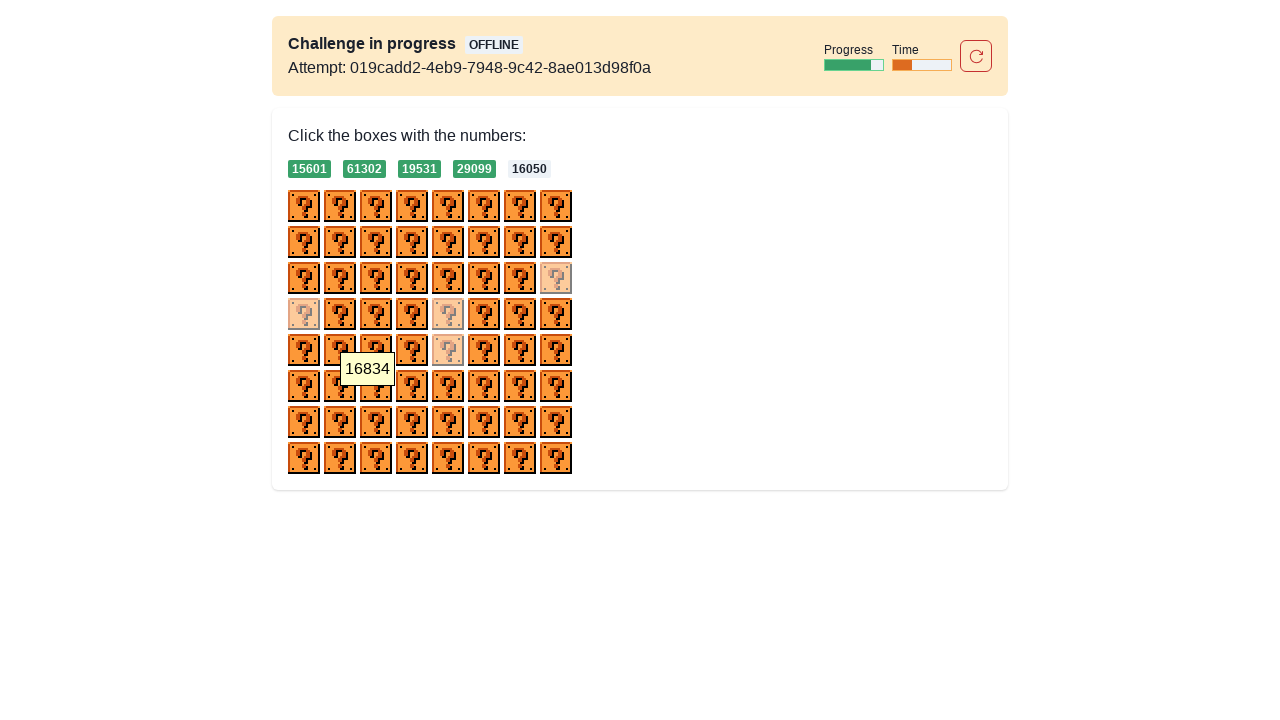

Hovered over checkbox 42 to reveal its number at (376, 386) on div > img >> nth=42
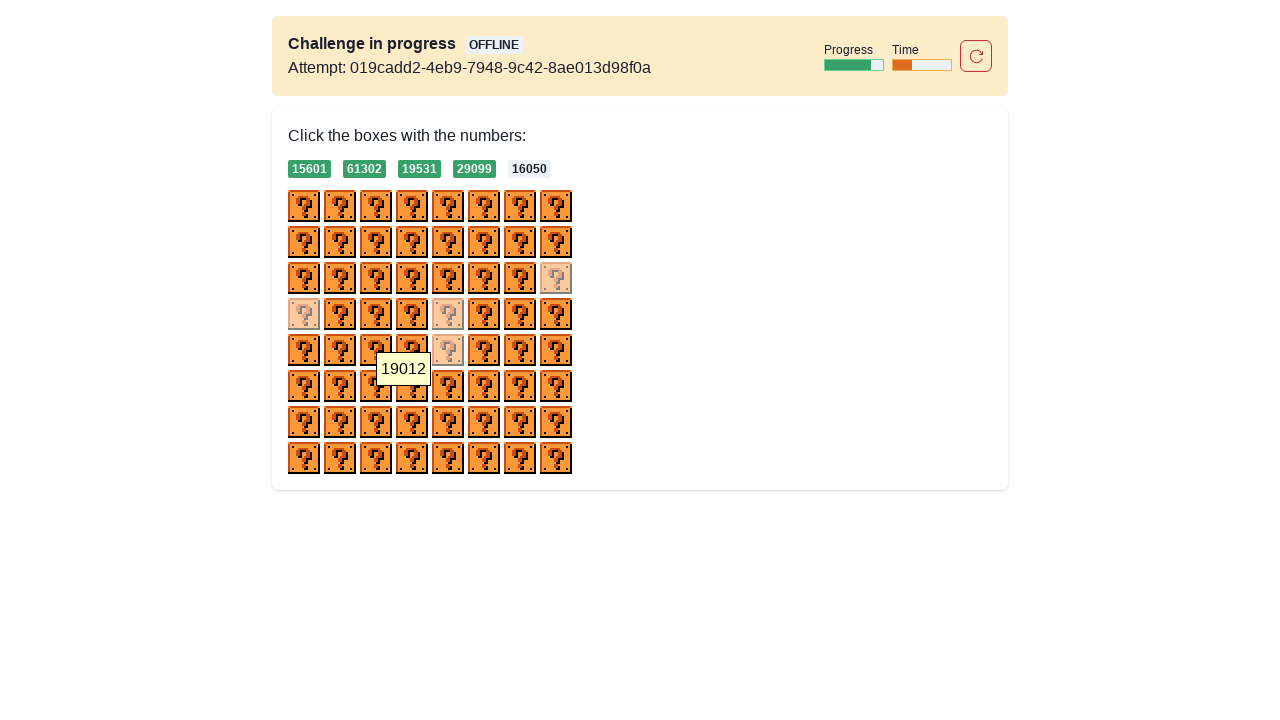

Retrieved hover text: '19012'
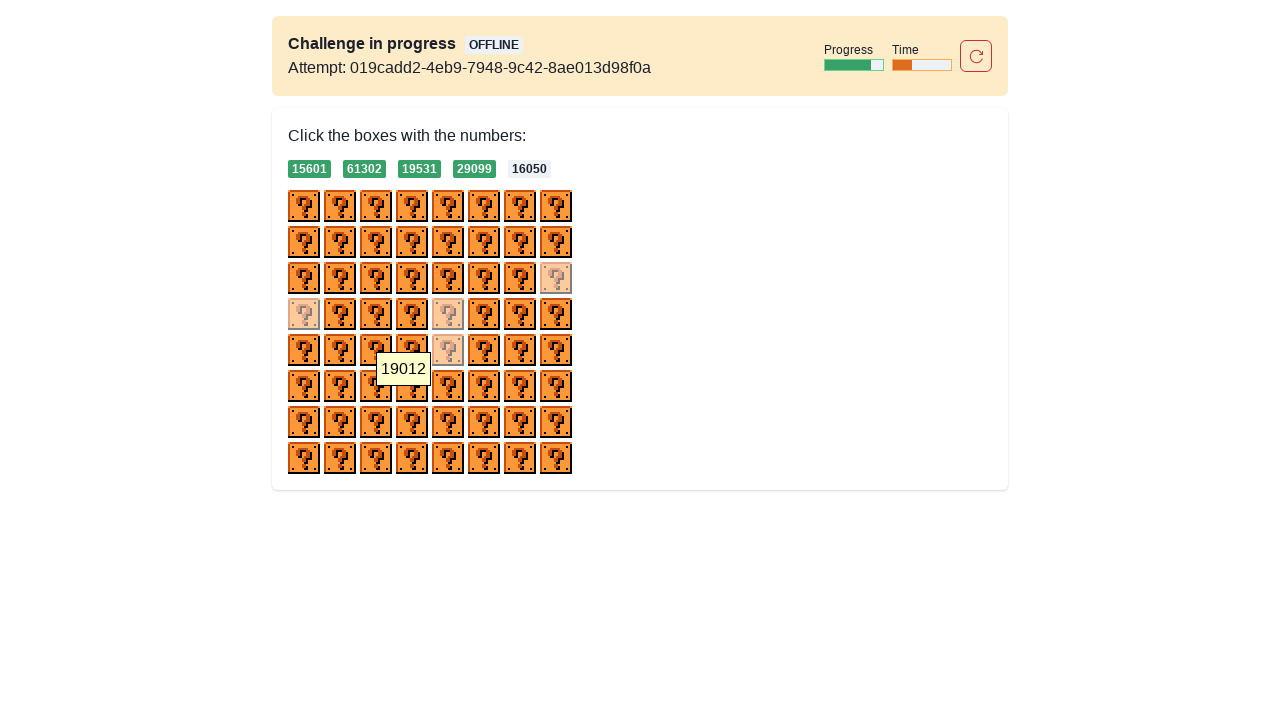

Hovered over checkbox 43 to reveal its number at (412, 386) on div > img >> nth=43
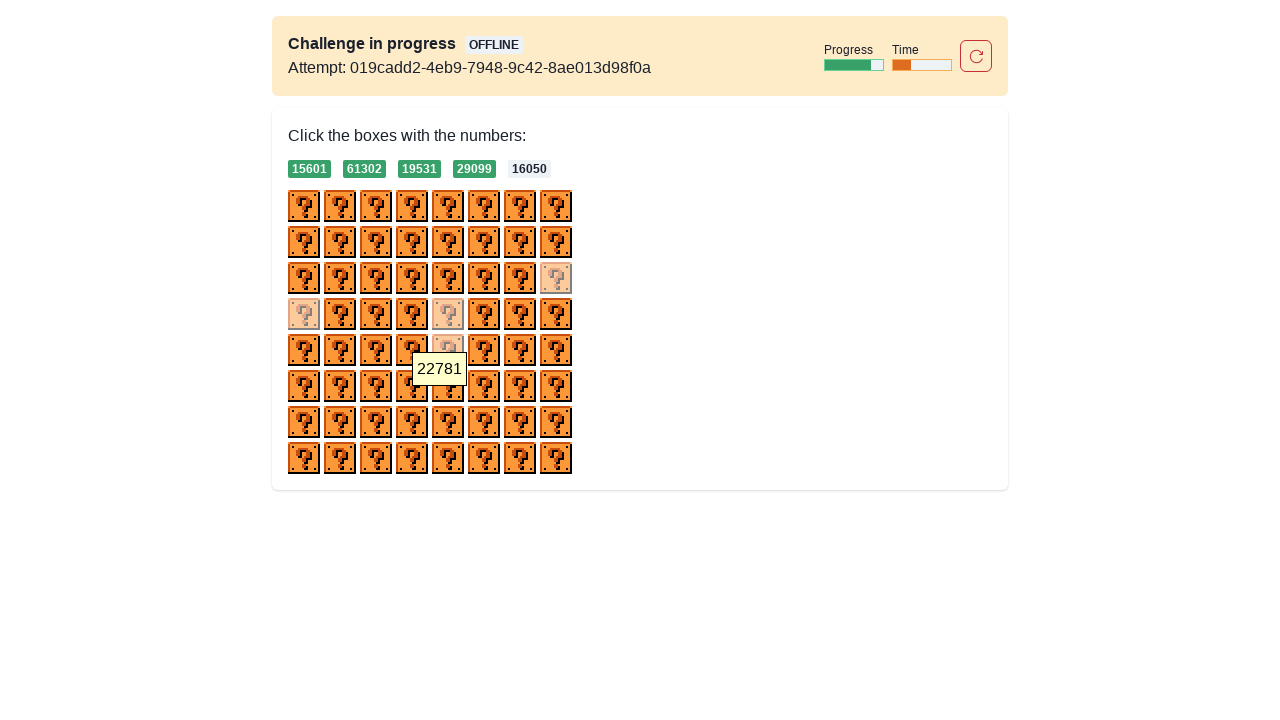

Retrieved hover text: '22781'
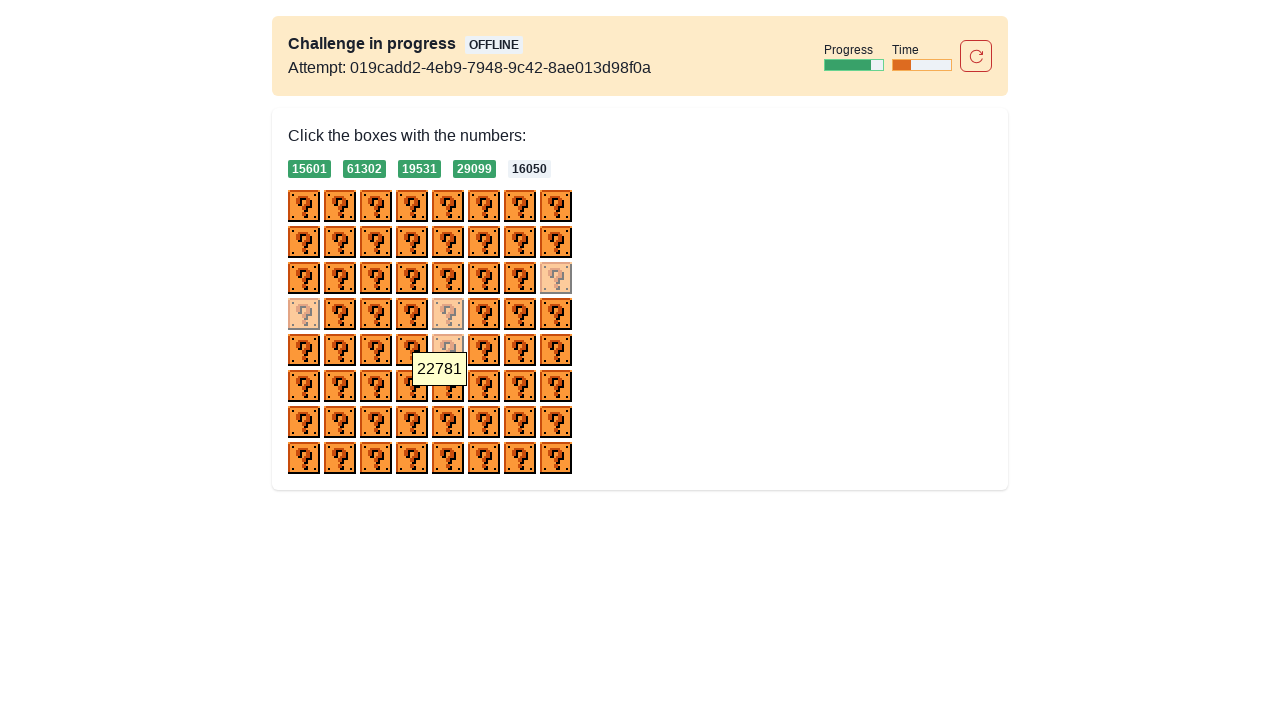

Hovered over checkbox 44 to reveal its number at (448, 386) on div > img >> nth=44
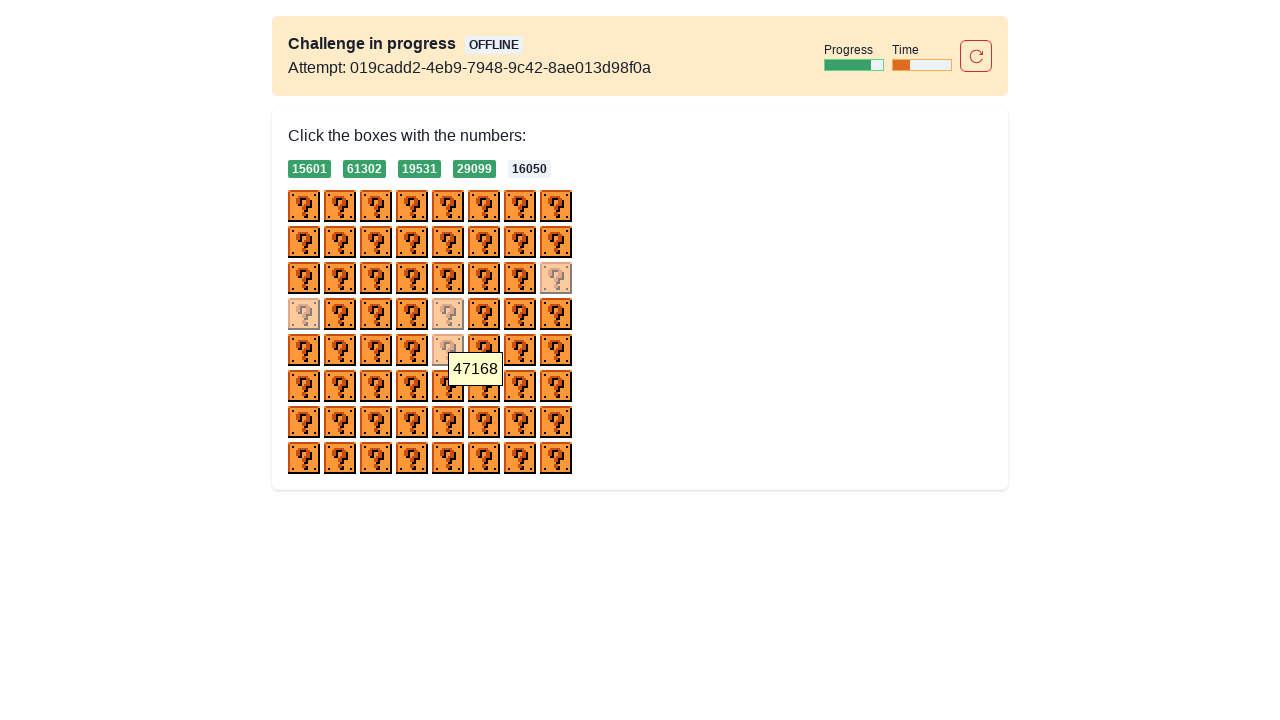

Retrieved hover text: '47168'
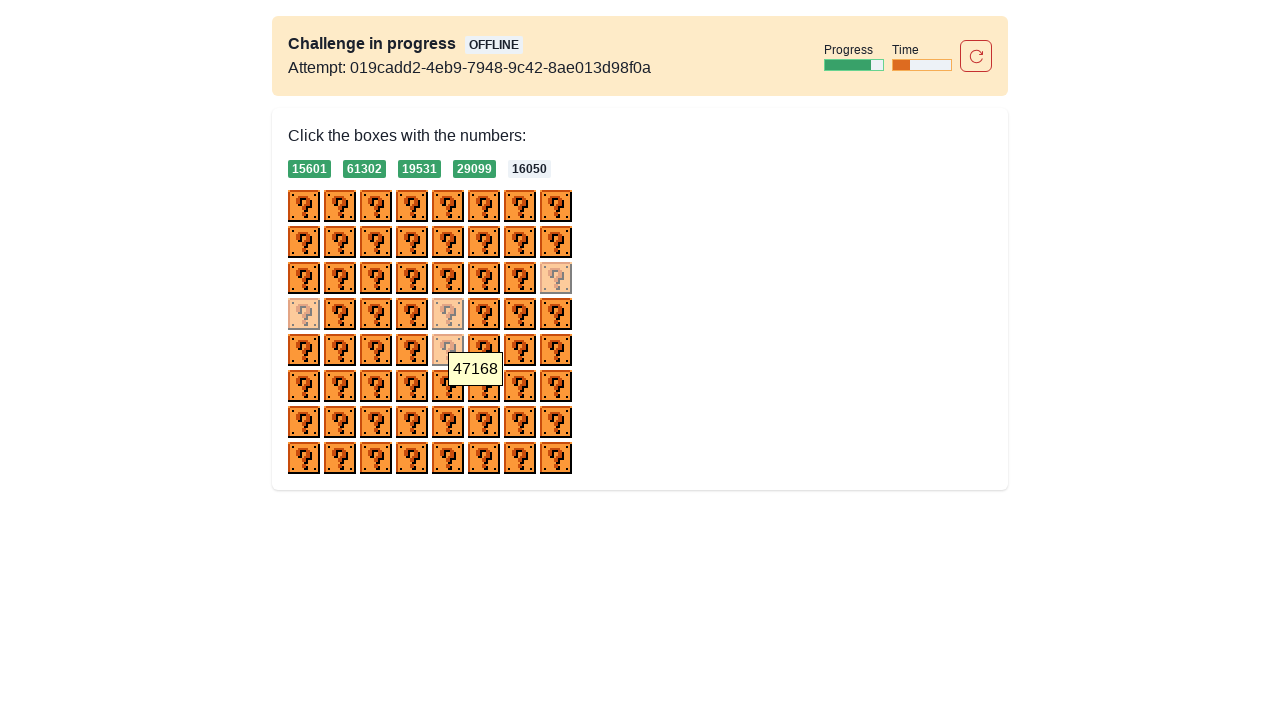

Hovered over checkbox 45 to reveal its number at (484, 386) on div > img >> nth=45
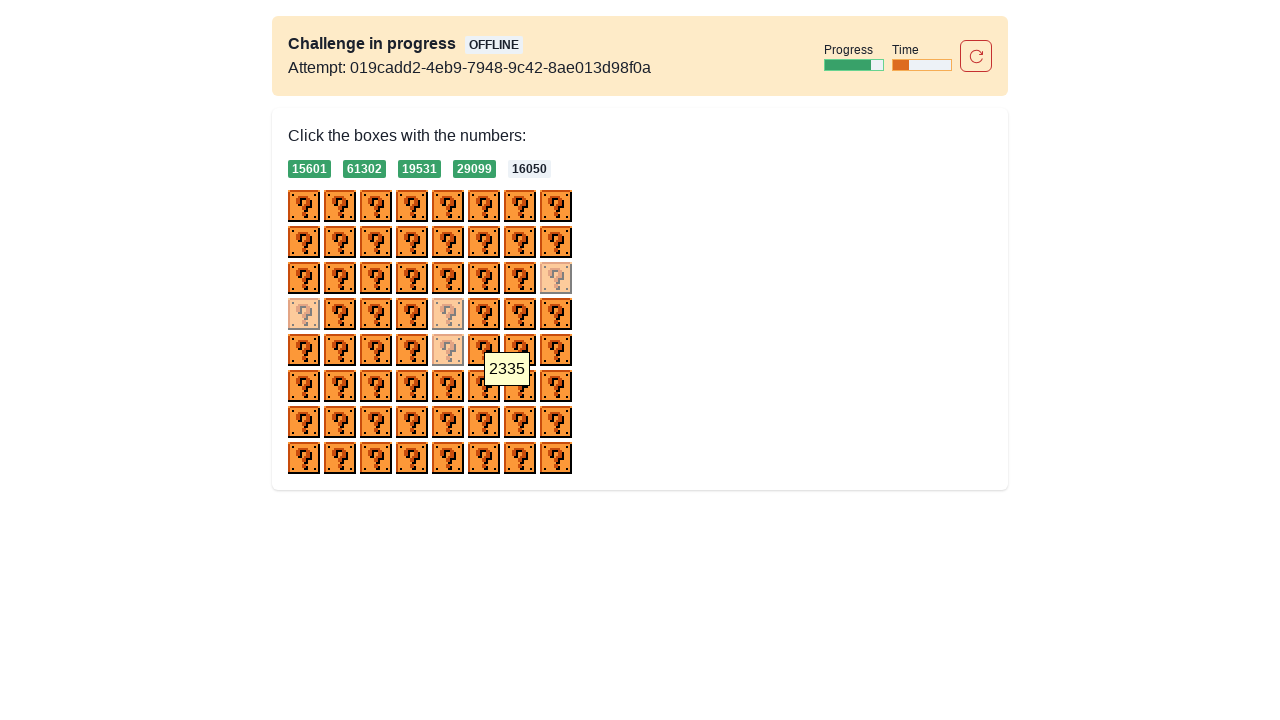

Retrieved hover text: '2335'
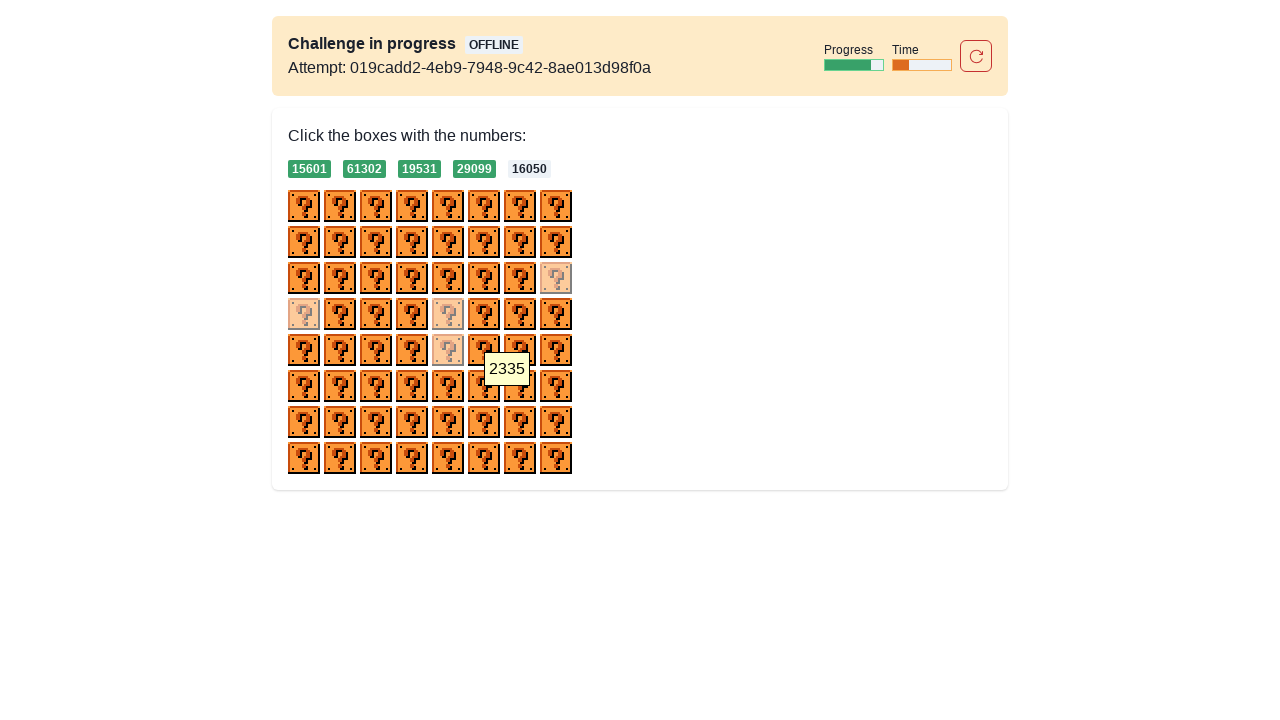

Hovered over checkbox 46 to reveal its number at (520, 386) on div > img >> nth=46
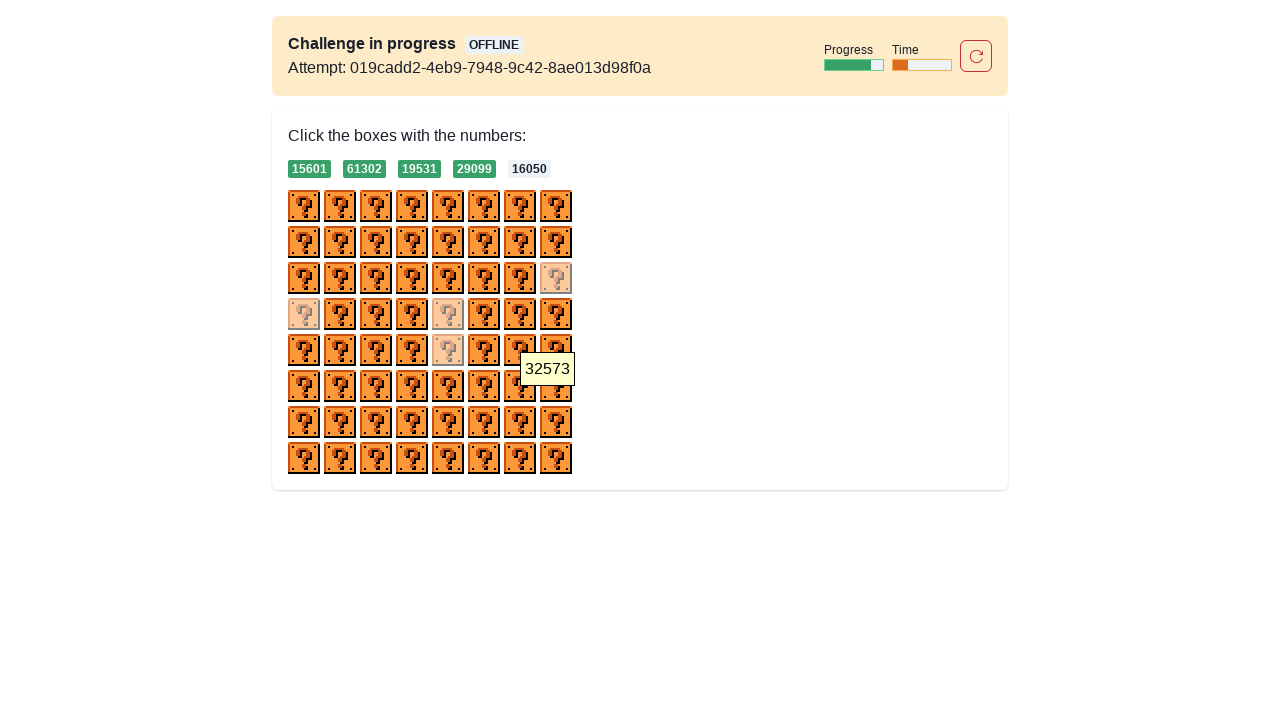

Retrieved hover text: '32573'
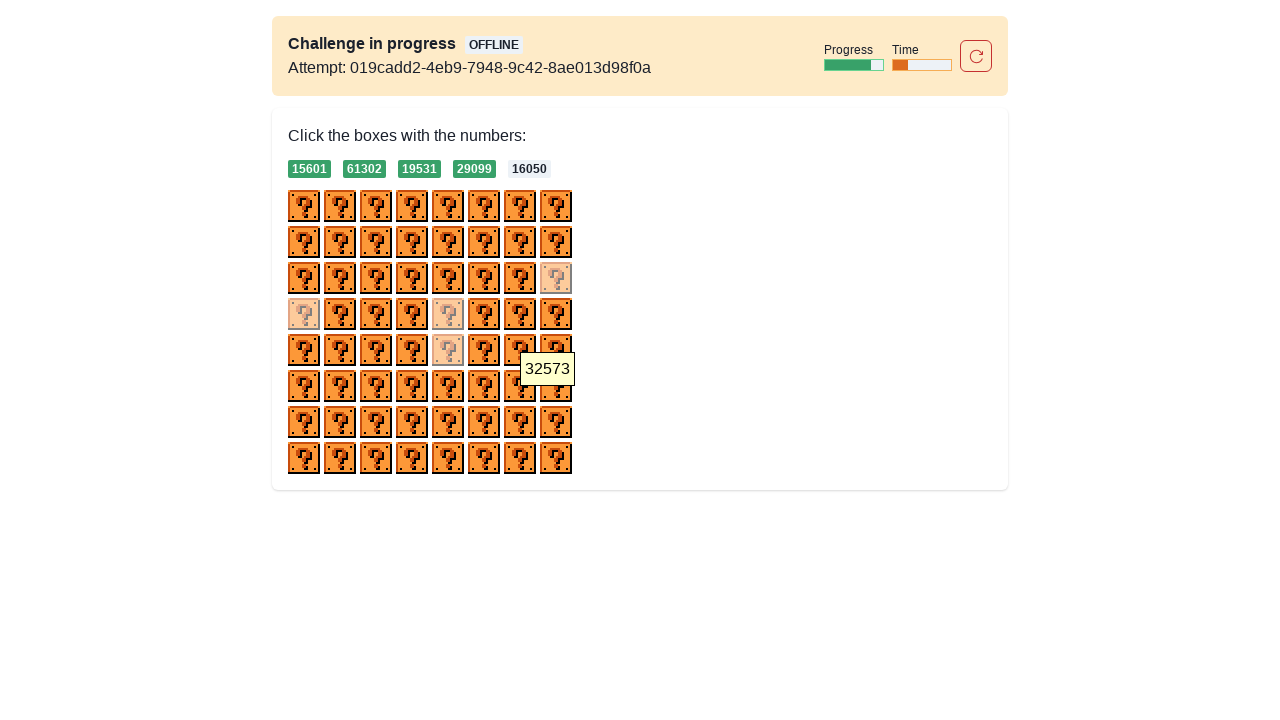

Hovered over checkbox 47 to reveal its number at (556, 386) on div > img >> nth=47
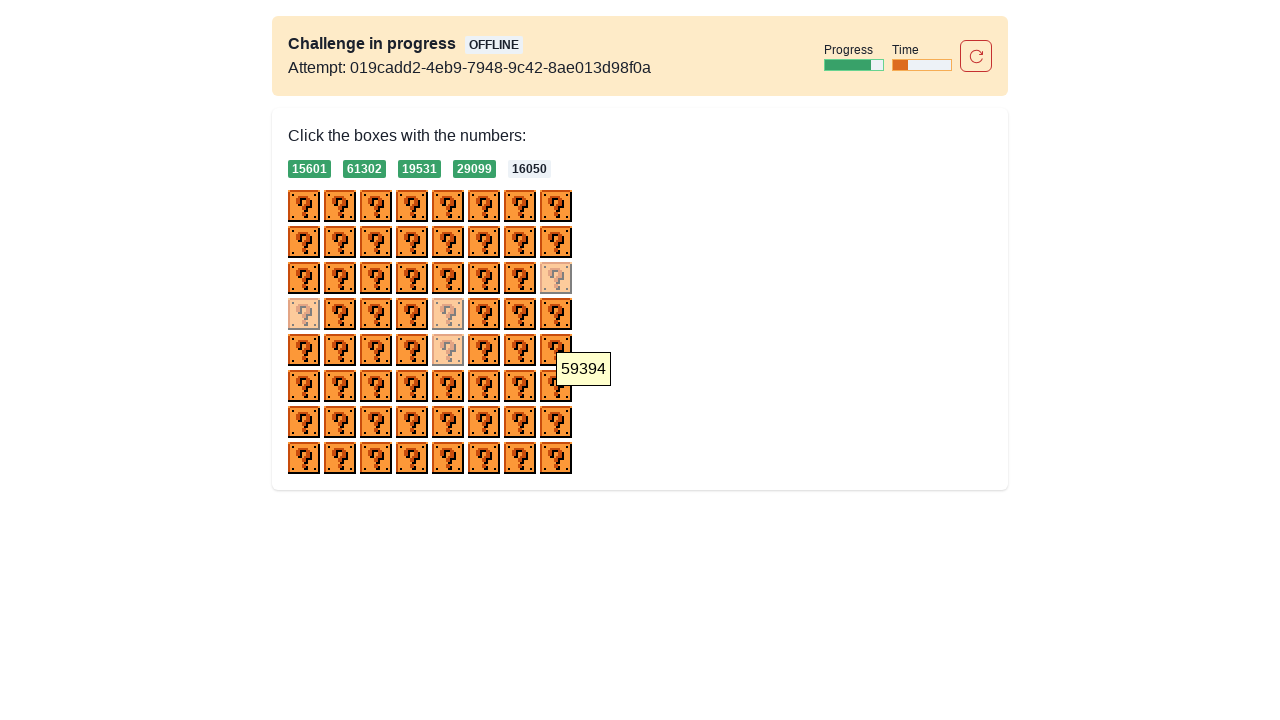

Retrieved hover text: '59394'
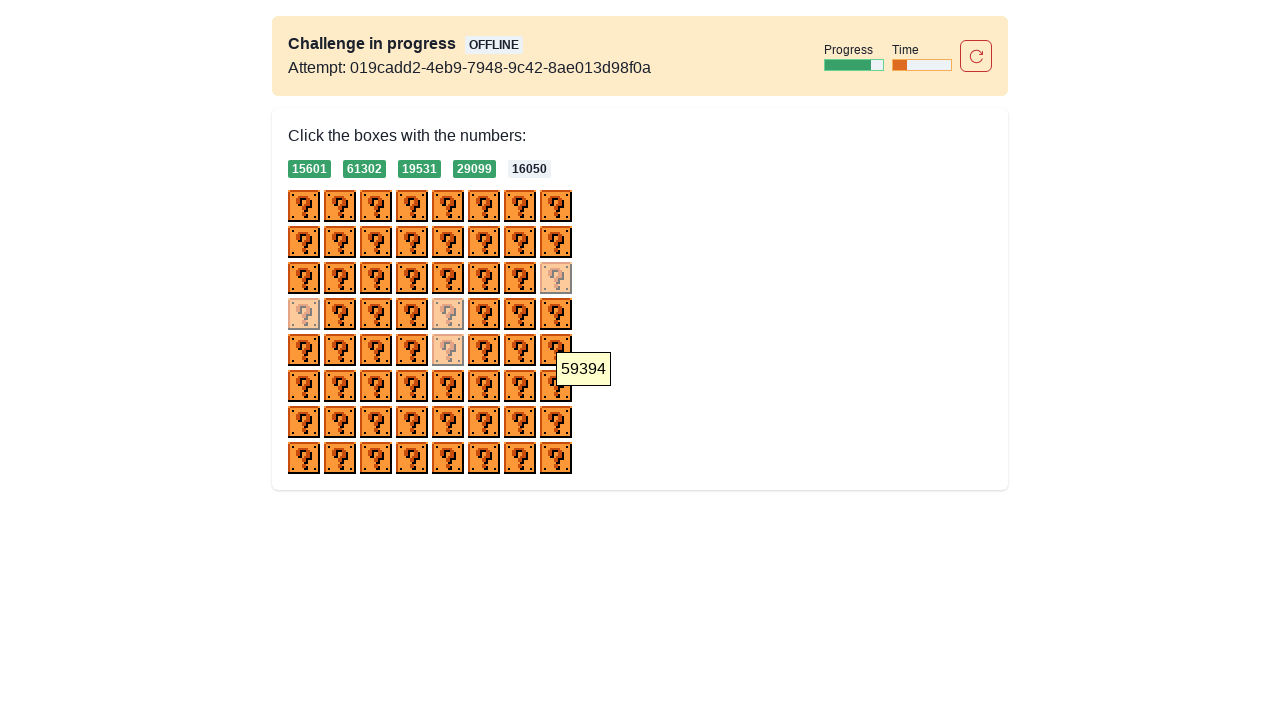

Hovered over checkbox 48 to reveal its number at (304, 422) on div > img >> nth=48
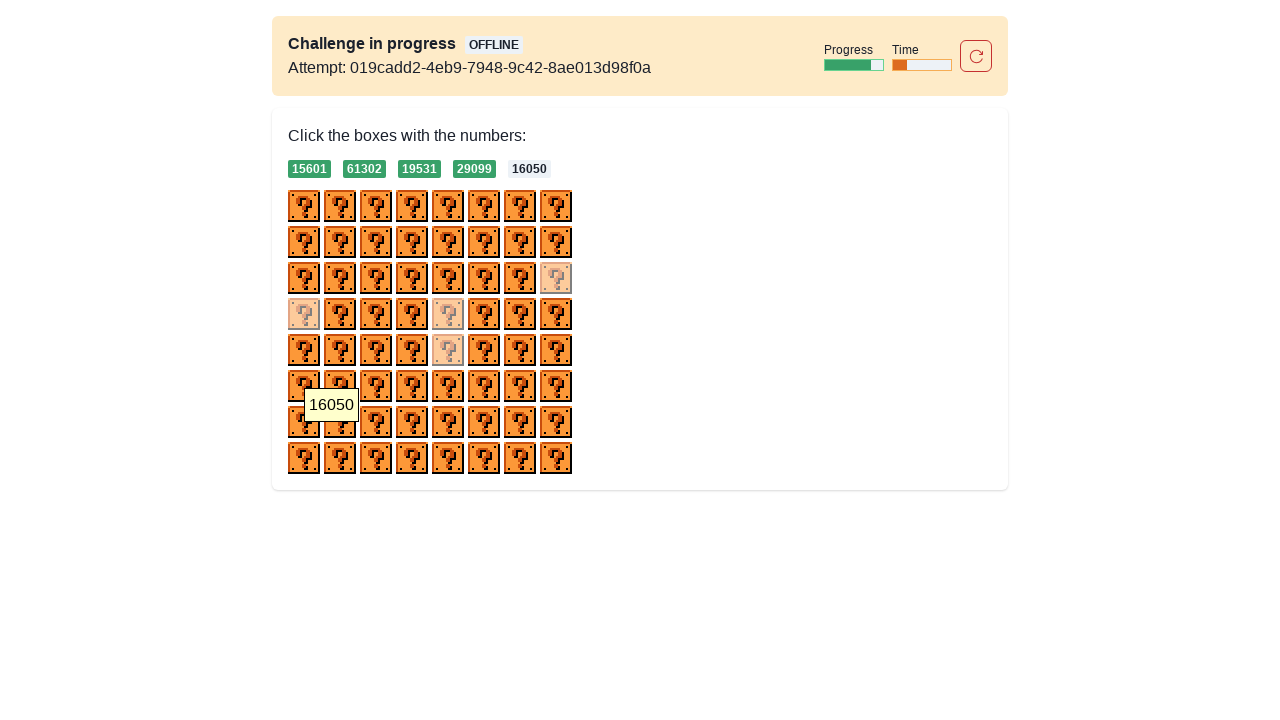

Retrieved hover text: '16050'
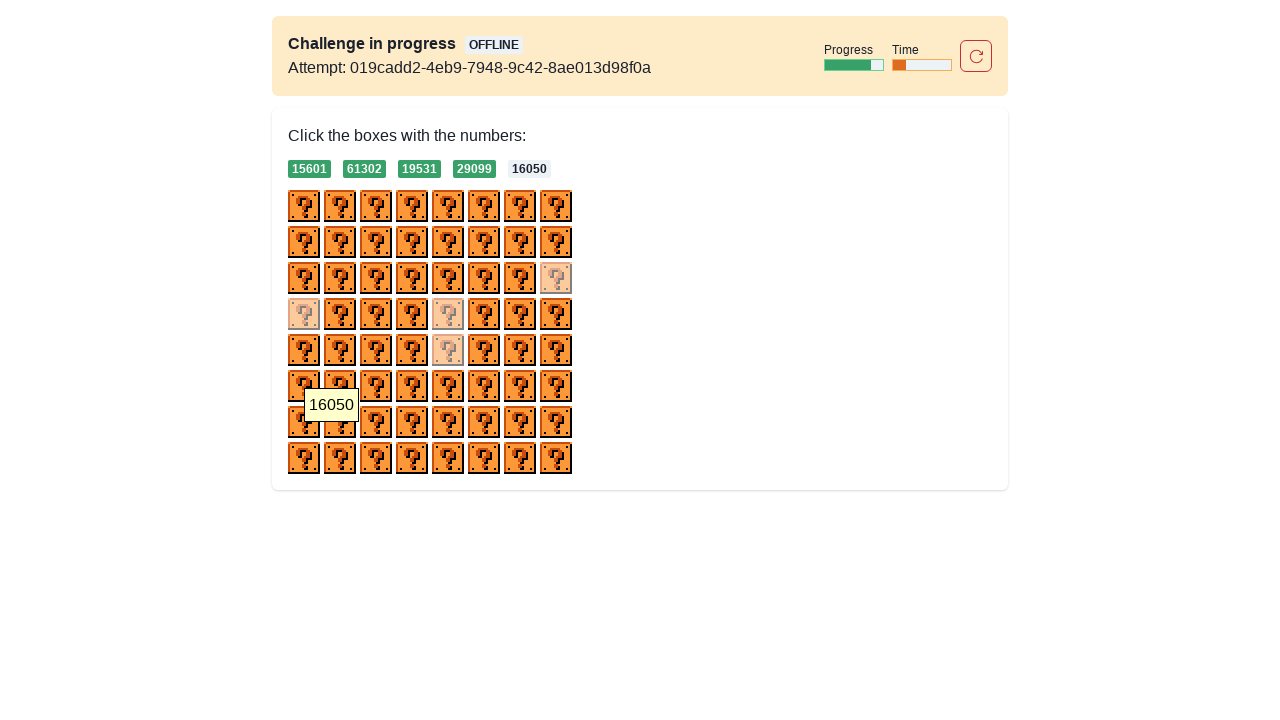

Clicked checkbox 48 - hover text '16050' matched given numbers at (304, 422) on div > img >> nth=48
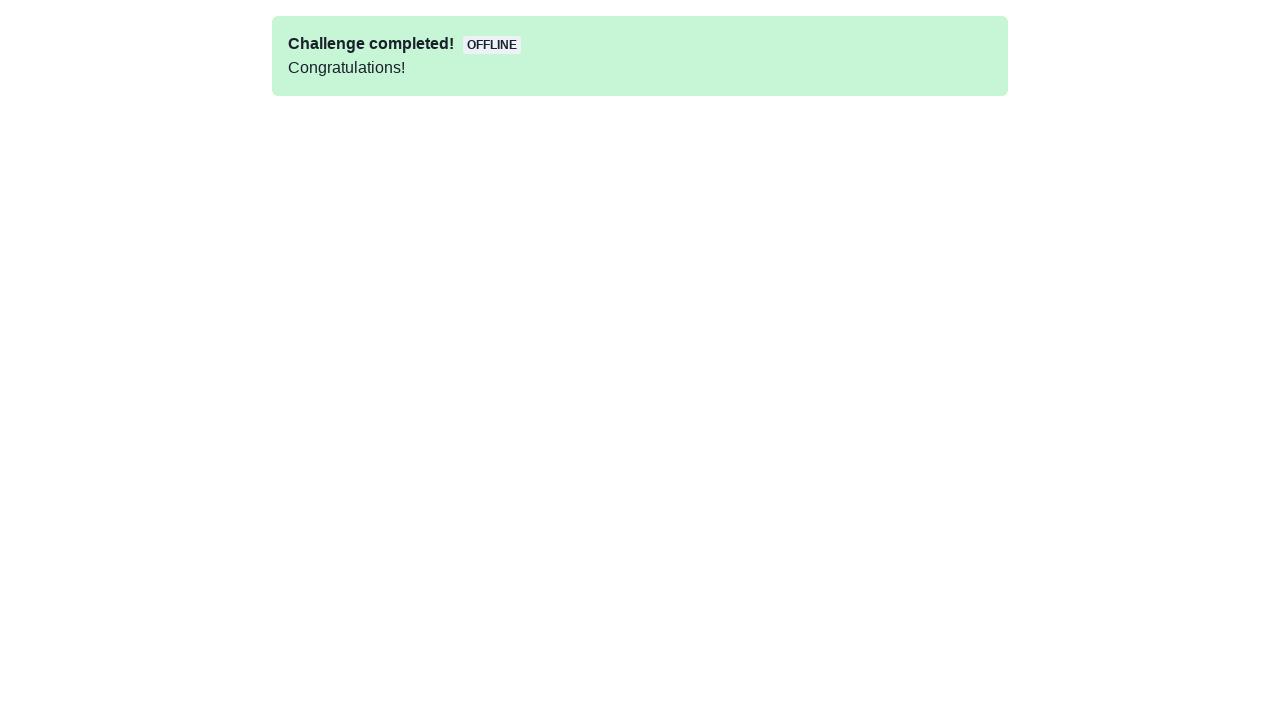

Checkbox 49 not visible, stopping iteration
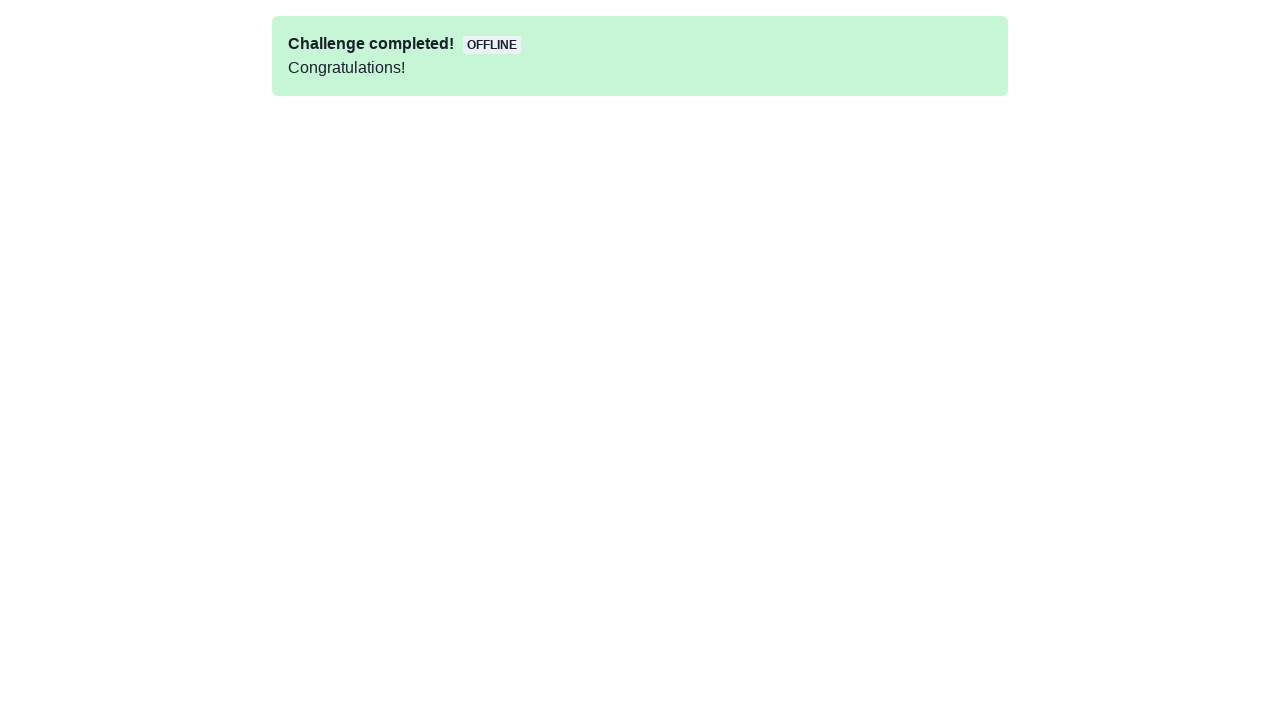

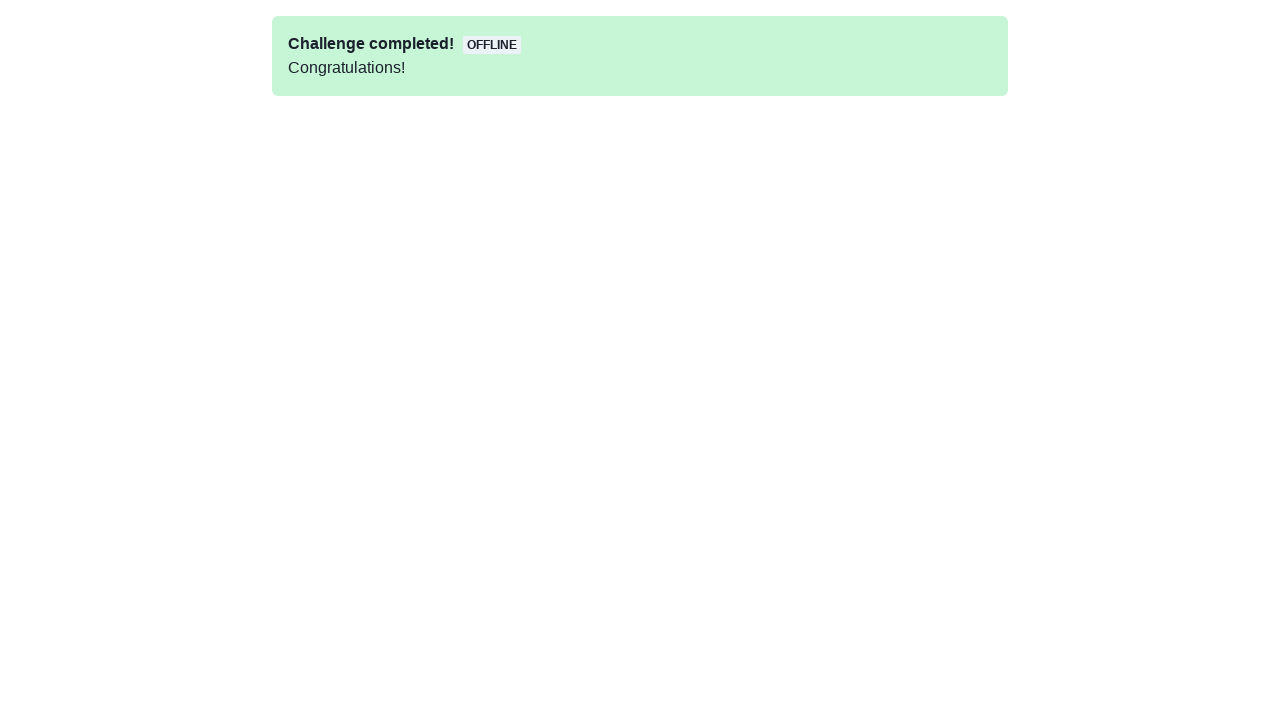